Tests clicking through all answer options in a quiz by counting questions, collecting their IDs, and clicking each radio button answer option for all questions except the first one.

Starting URL: https://draffelberg.github.io/QuizMaster/

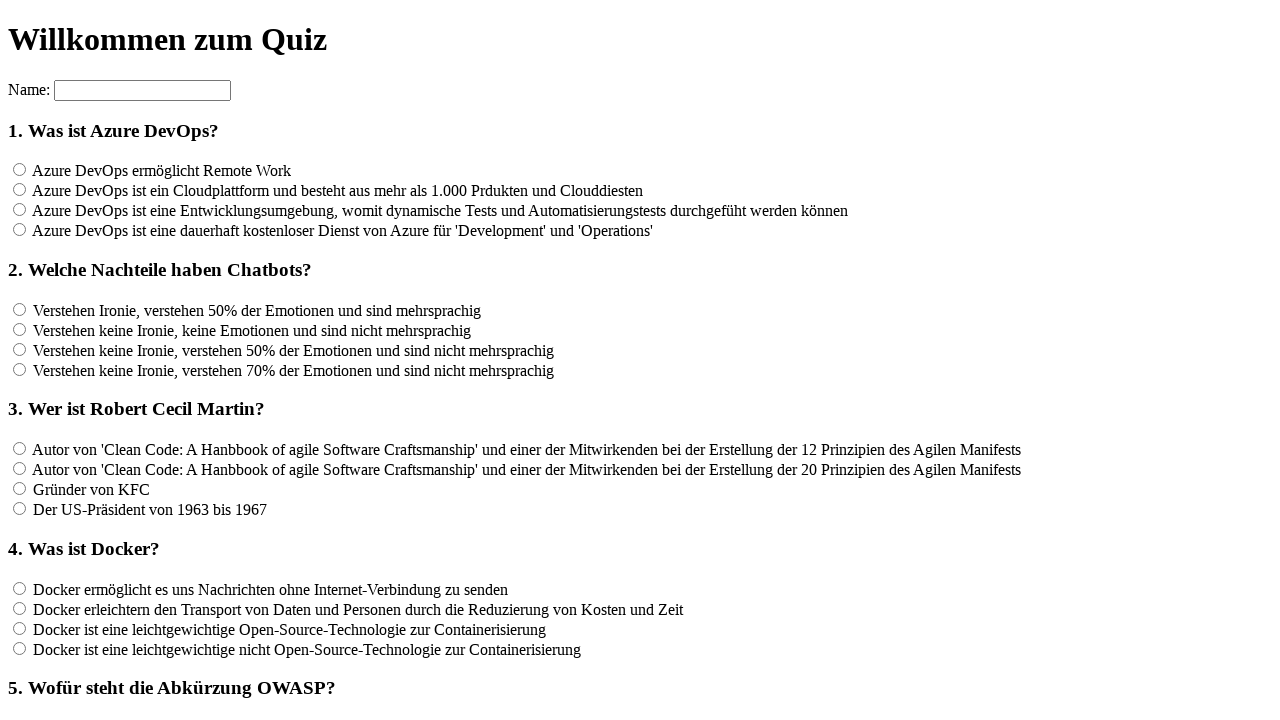

Waited for quiz questions to load
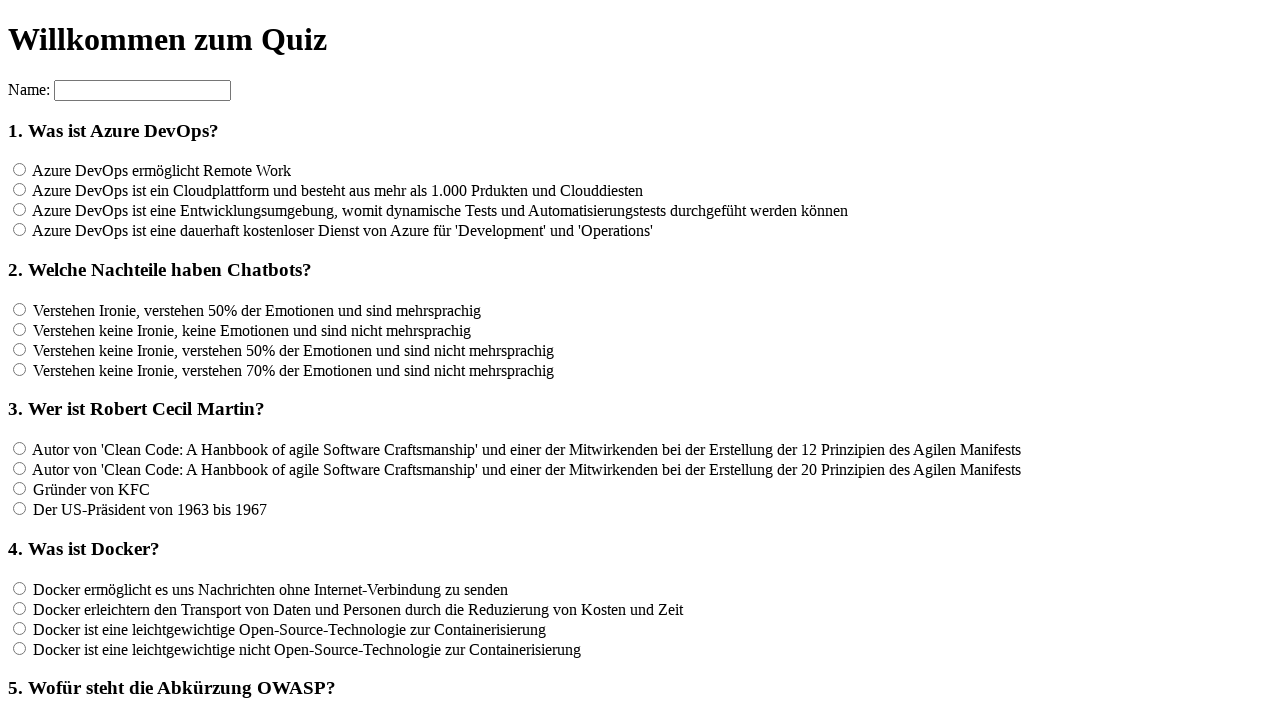

Located all question elements
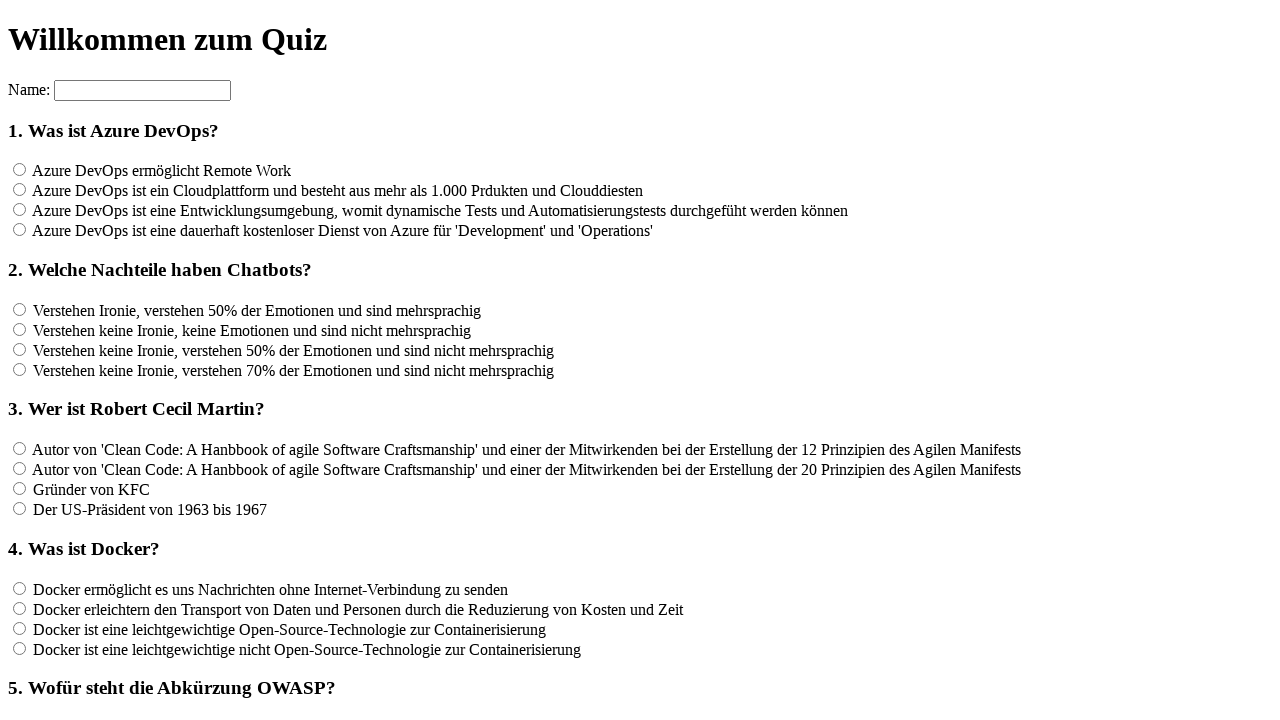

Counted 12 total questions
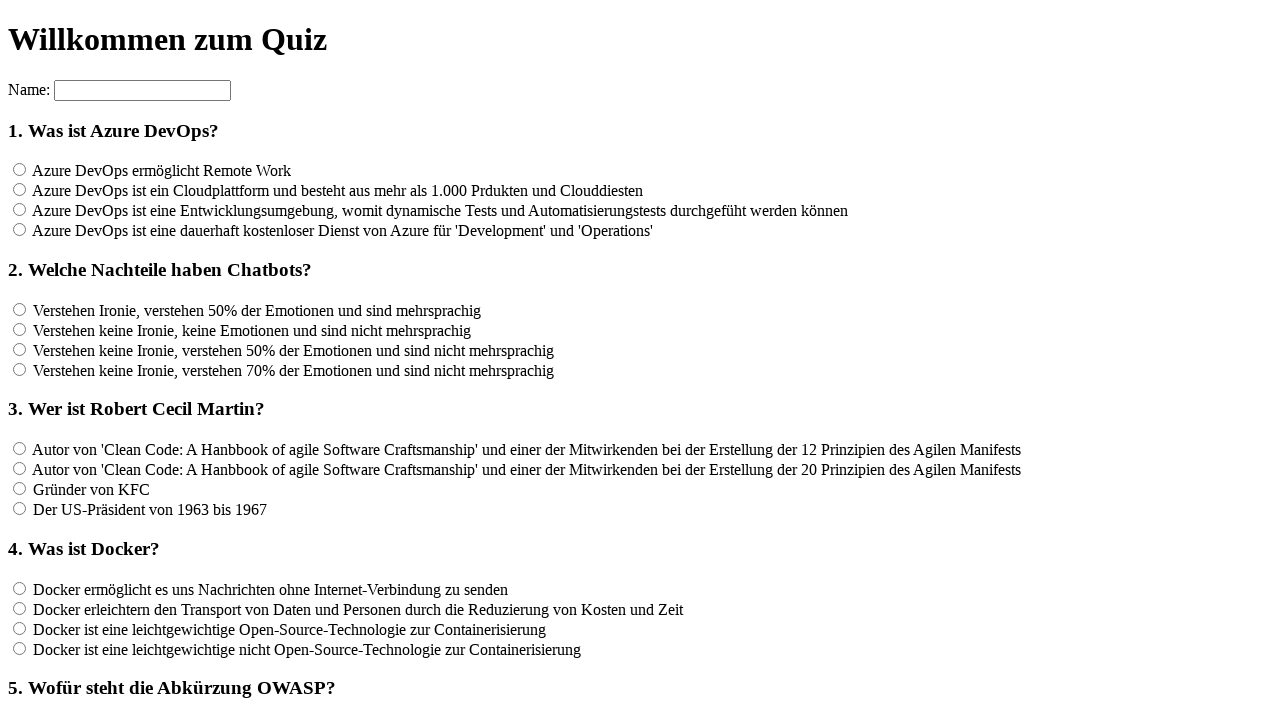

Built list of 11 question IDs (skipping first question)
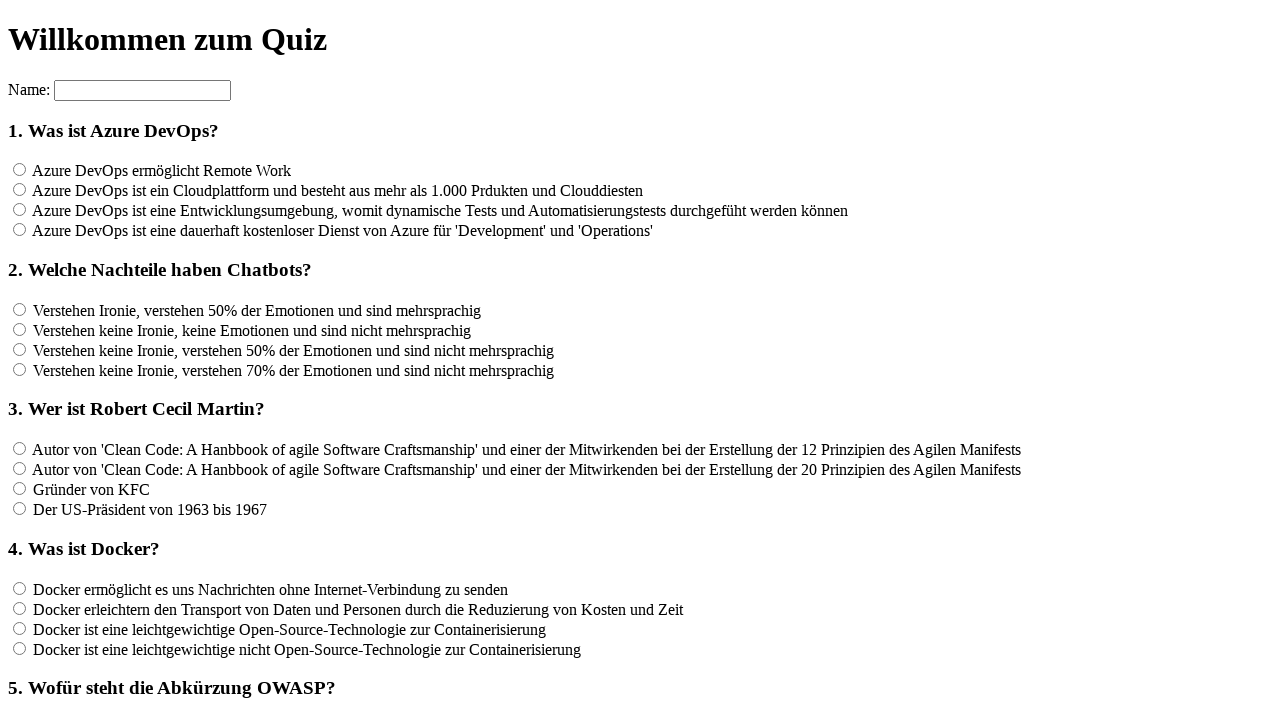

Located 4 radio button options for question f2
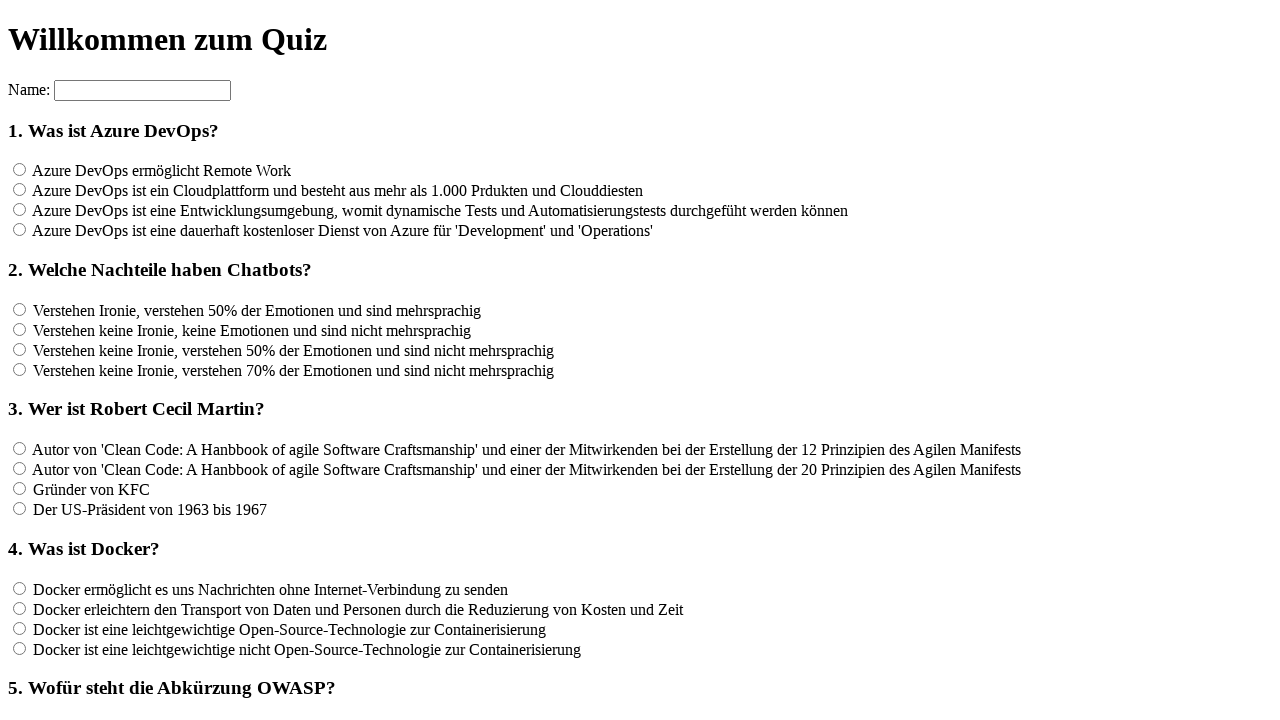

Clicked radio button answer option for question f2 at (20, 309) on input[name='rf2'] >> nth=0
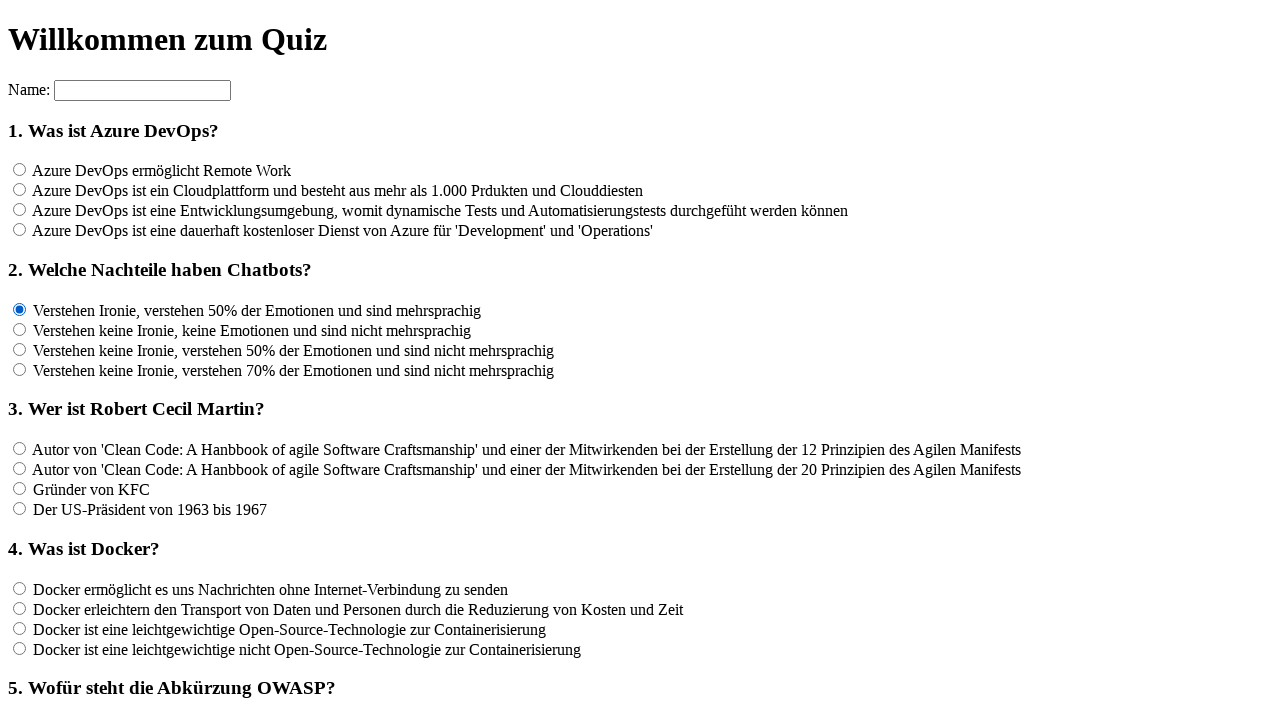

Waited 100ms for UI update
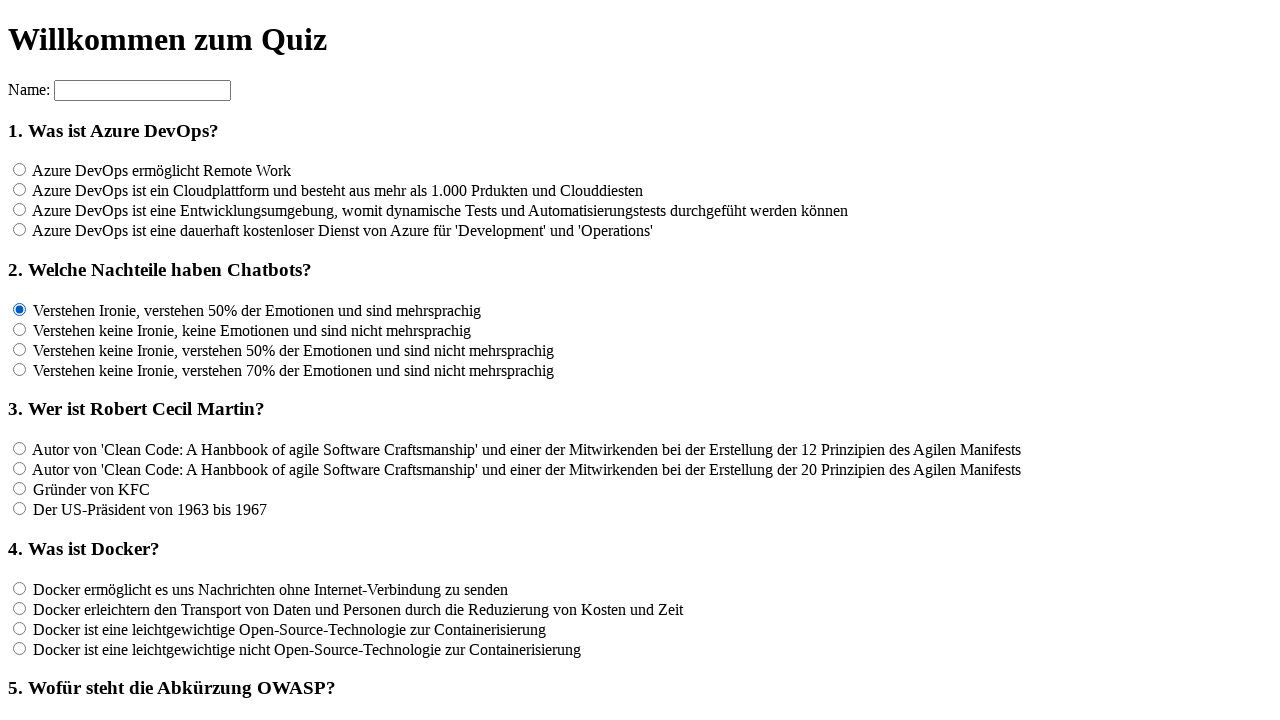

Clicked radio button answer option for question f2 at (20, 329) on input[name='rf2'] >> nth=1
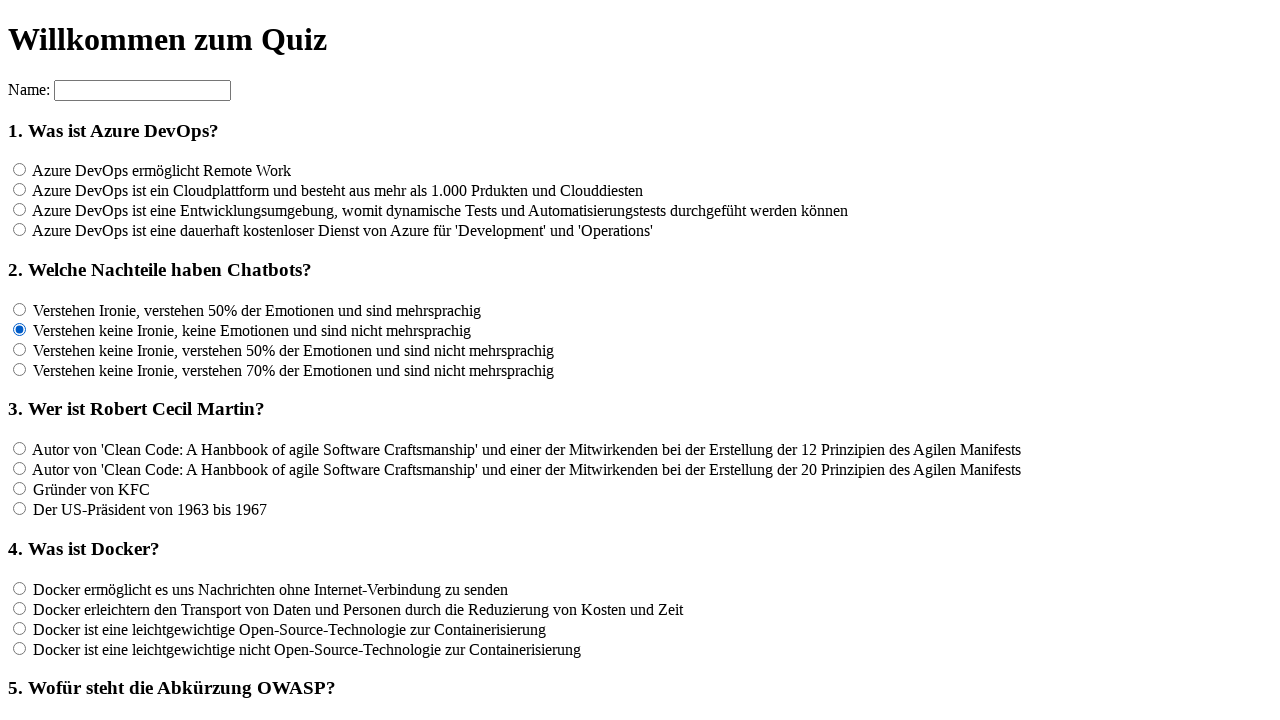

Waited 100ms for UI update
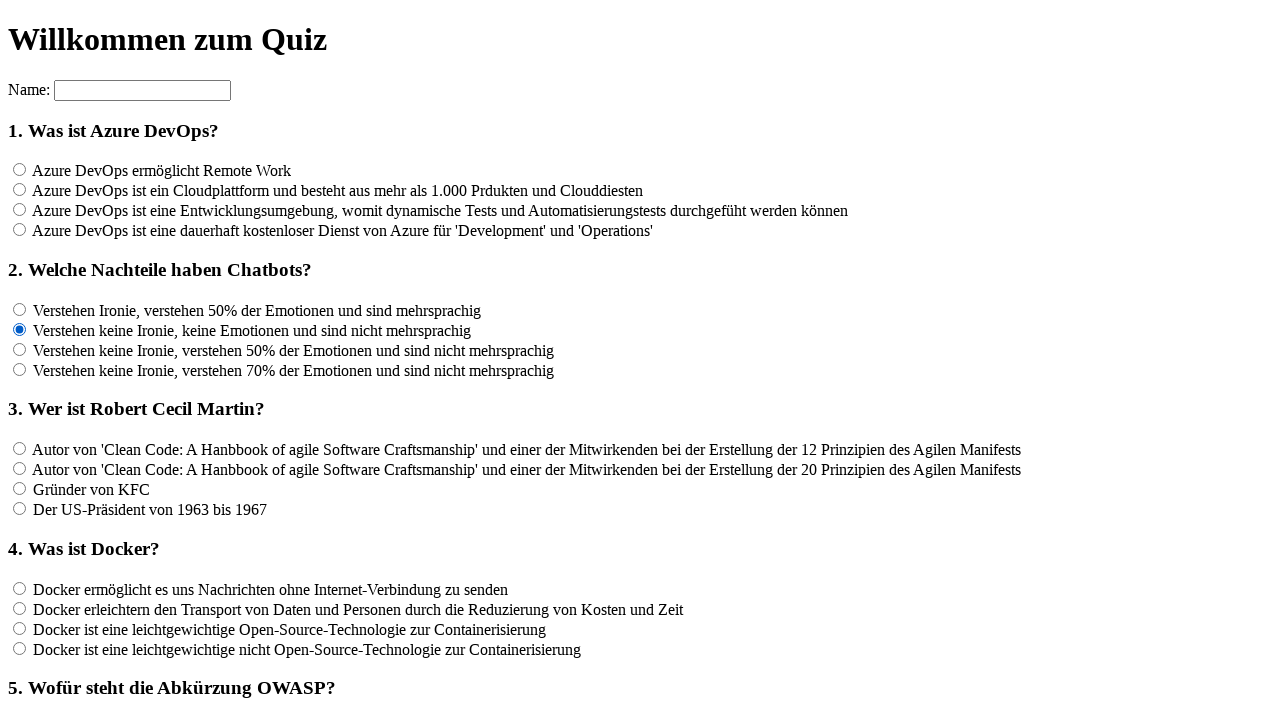

Clicked radio button answer option for question f2 at (20, 349) on input[name='rf2'] >> nth=2
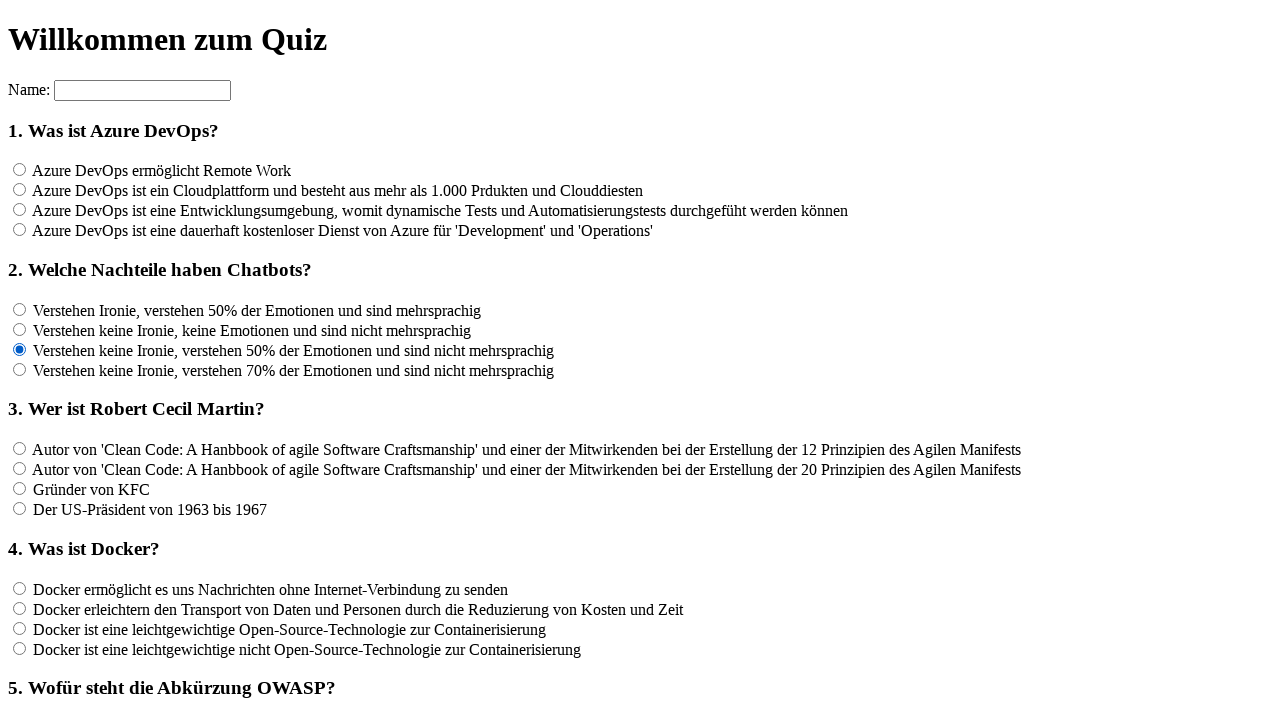

Waited 100ms for UI update
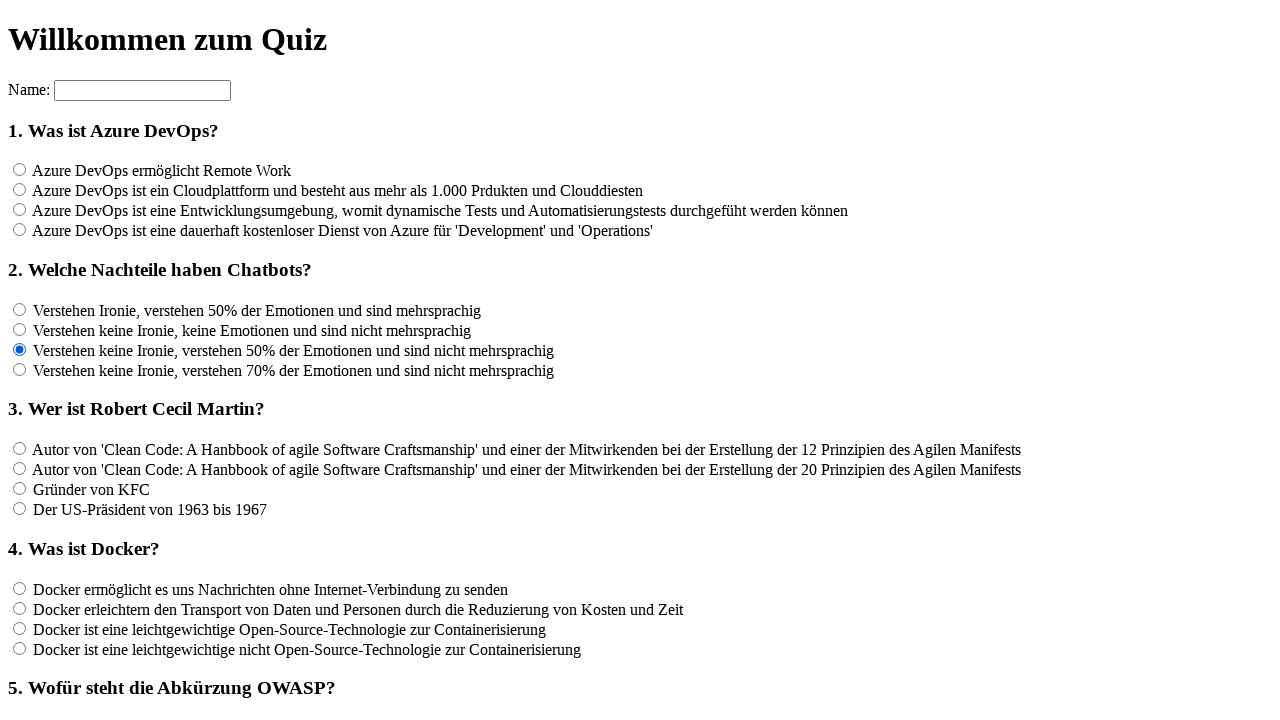

Clicked radio button answer option for question f2 at (20, 369) on input[name='rf2'] >> nth=3
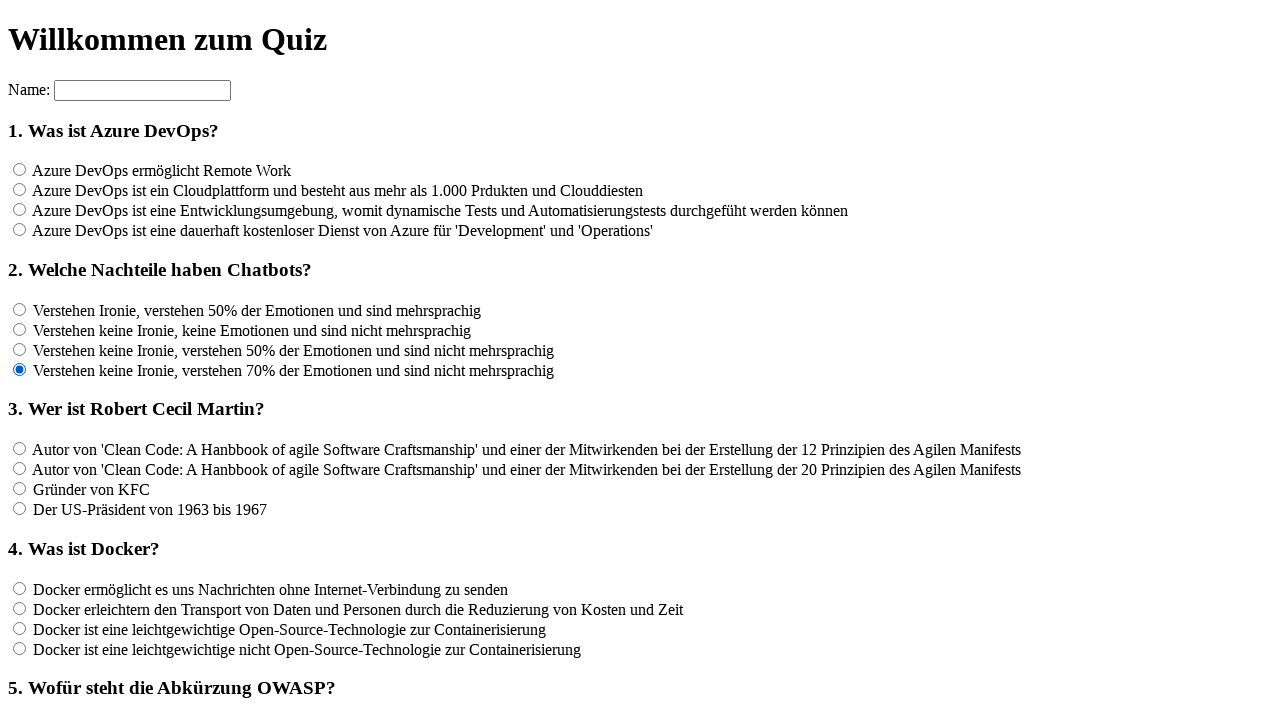

Waited 100ms for UI update
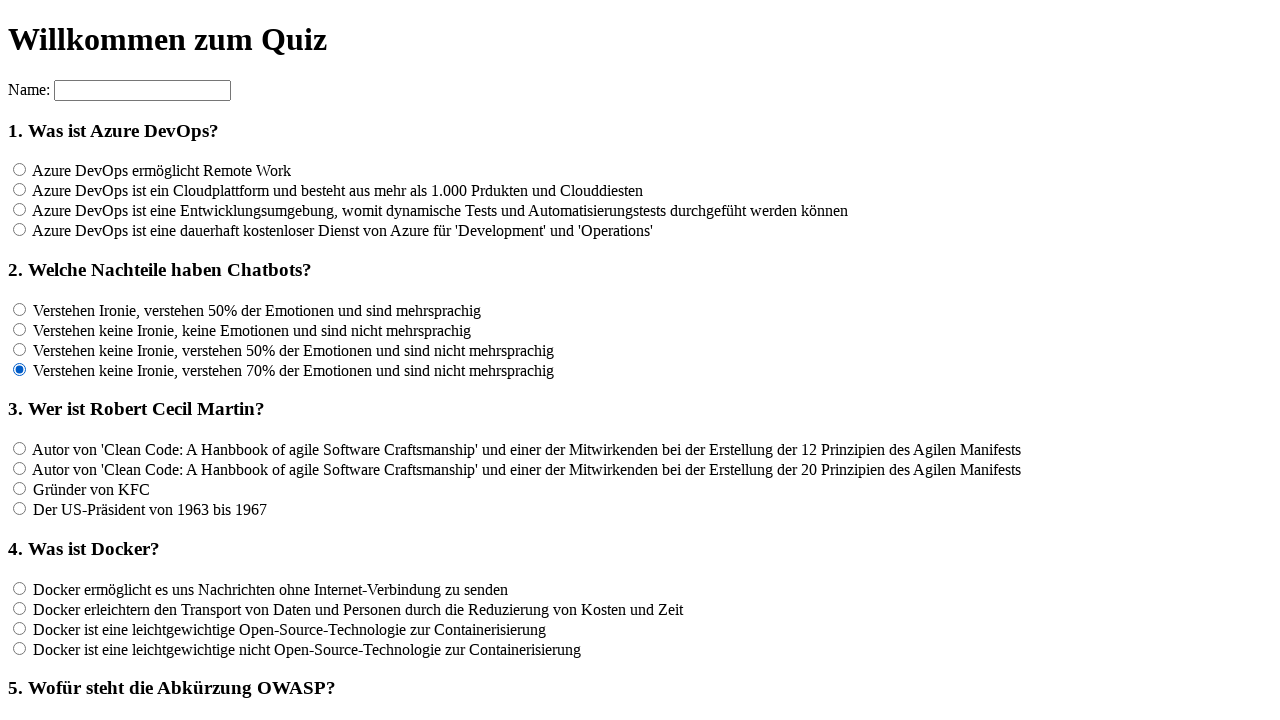

Located 4 radio button options for question f3
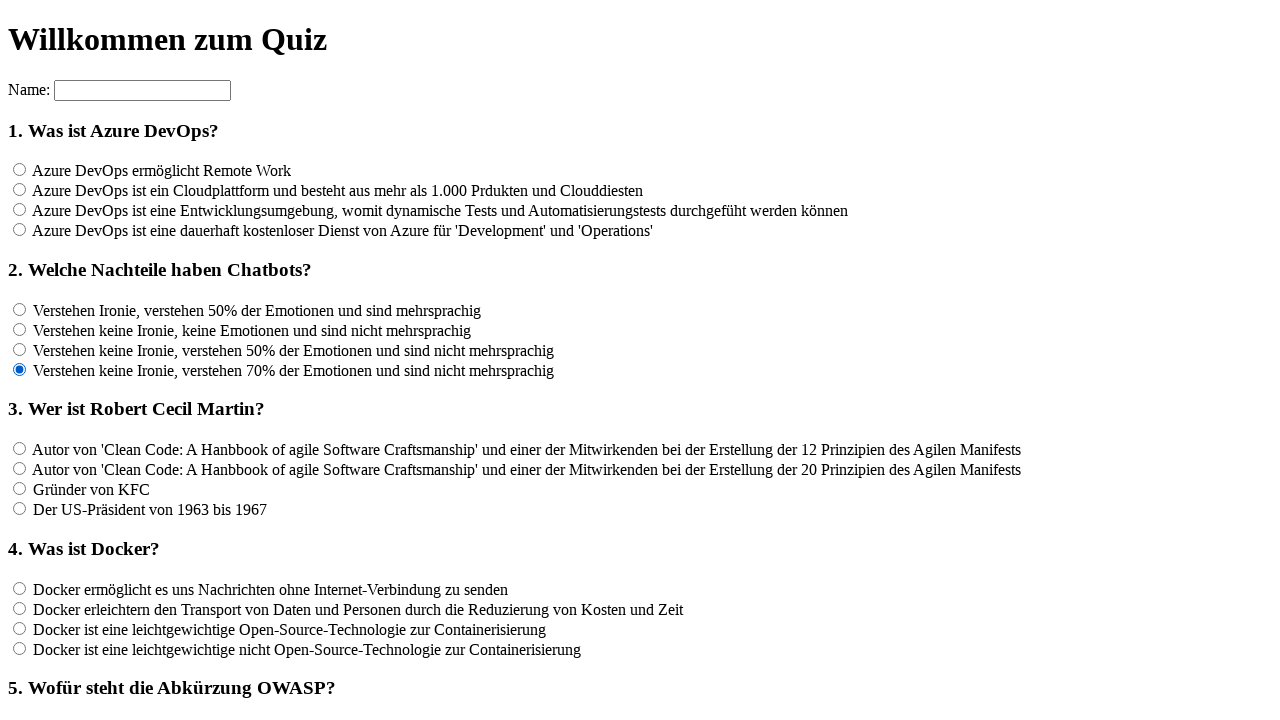

Clicked radio button answer option for question f3 at (20, 449) on input[name='rf3'] >> nth=0
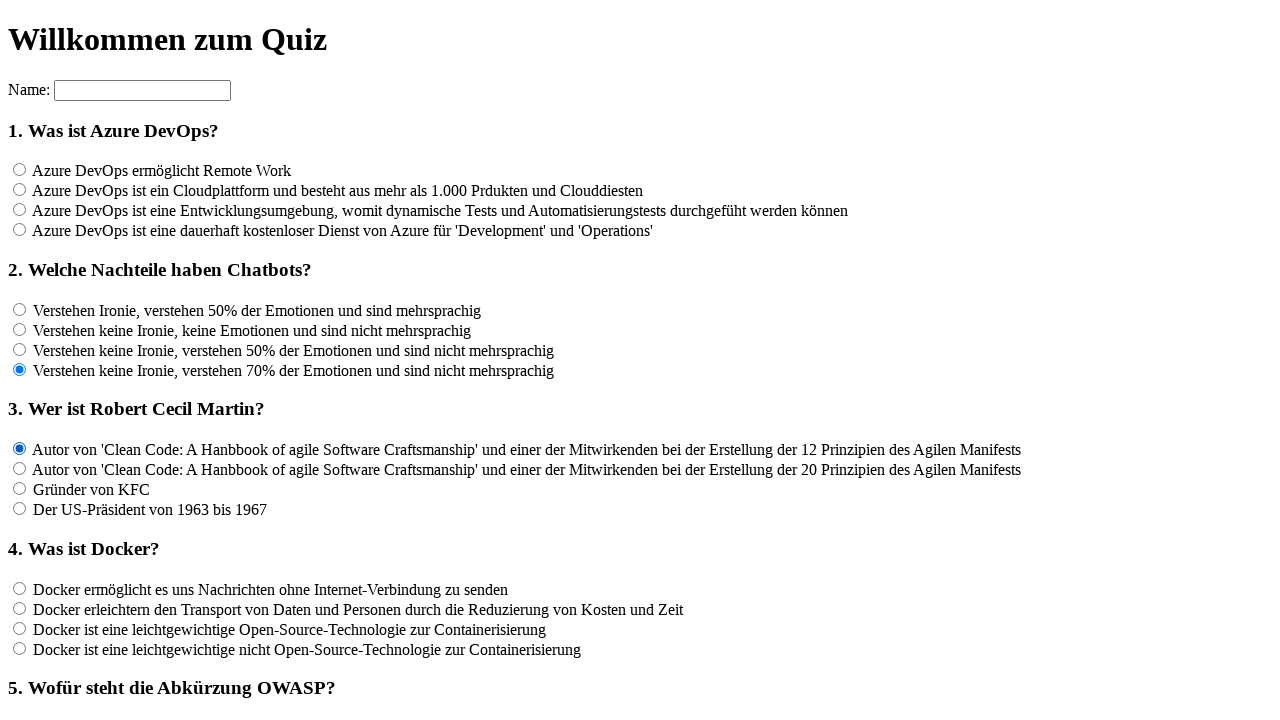

Waited 100ms for UI update
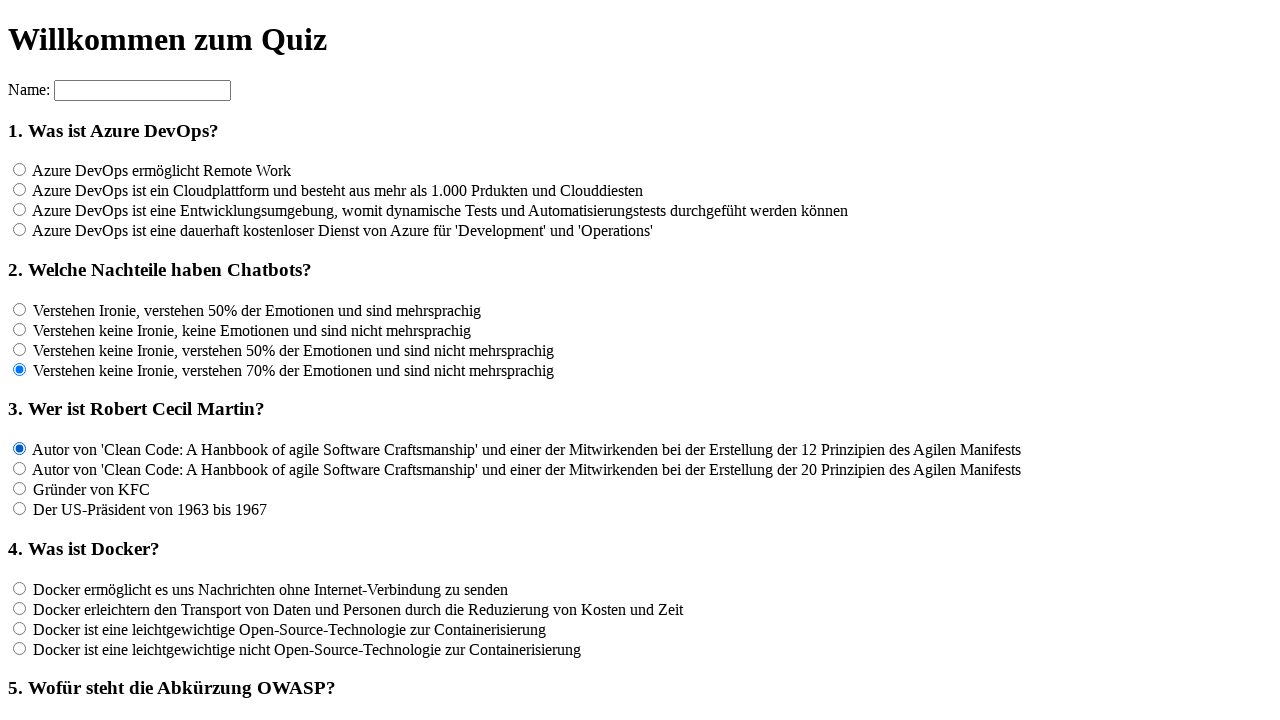

Clicked radio button answer option for question f3 at (20, 469) on input[name='rf3'] >> nth=1
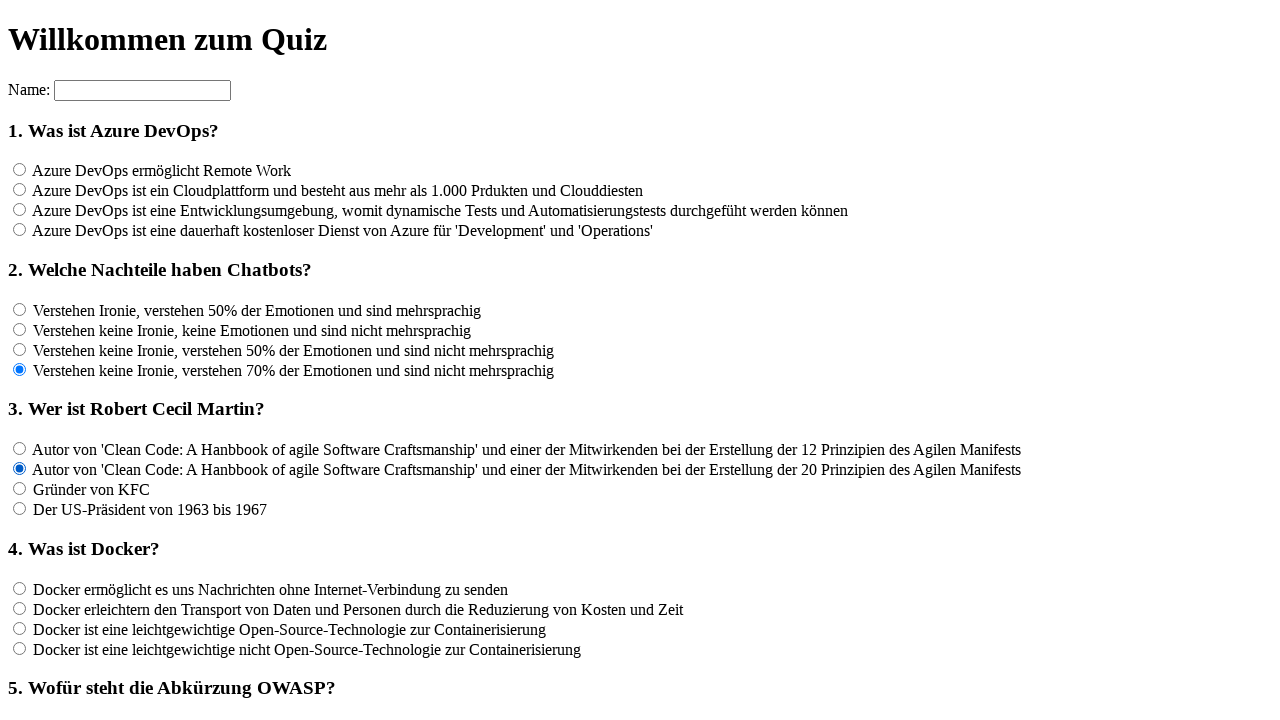

Waited 100ms for UI update
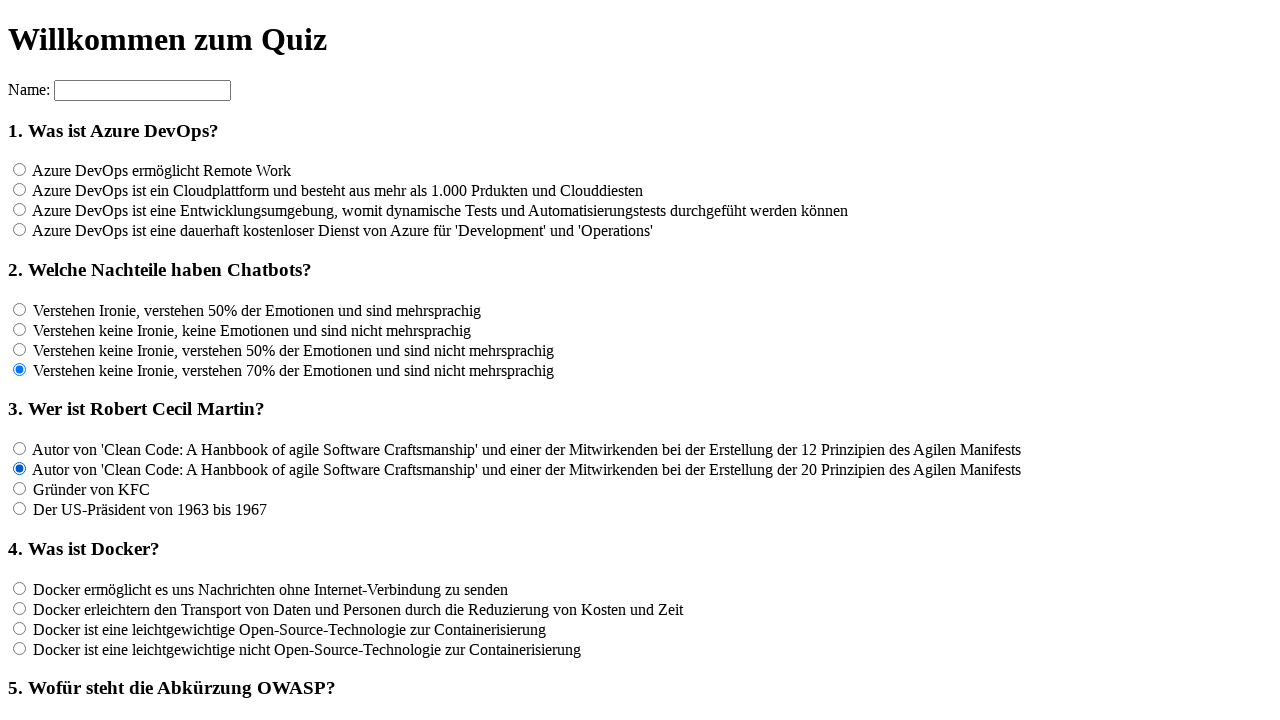

Clicked radio button answer option for question f3 at (20, 489) on input[name='rf3'] >> nth=2
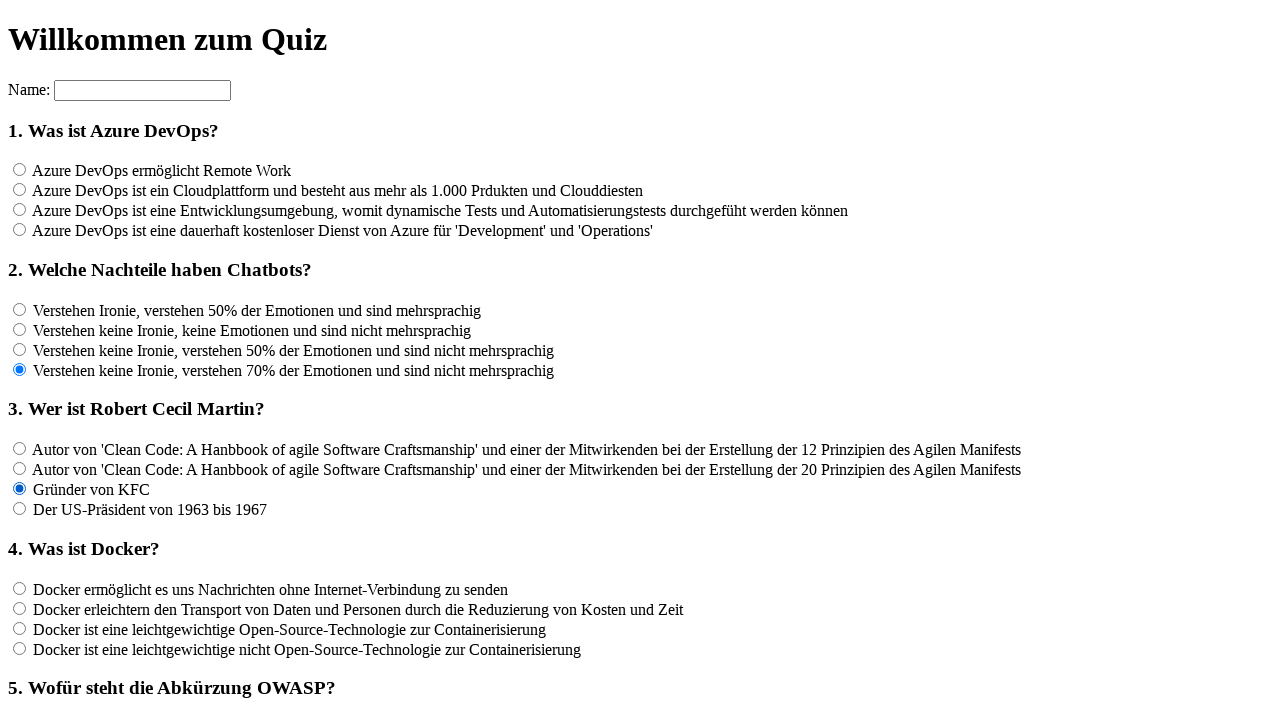

Waited 100ms for UI update
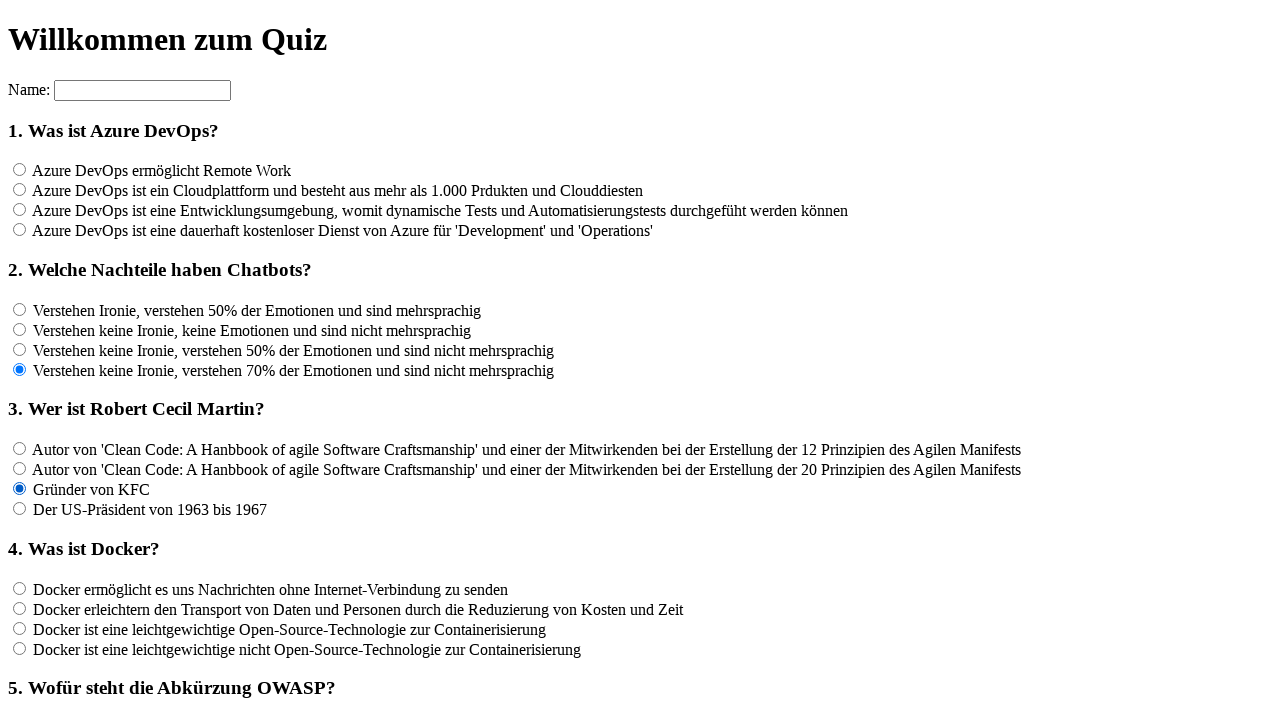

Clicked radio button answer option for question f3 at (20, 509) on input[name='rf3'] >> nth=3
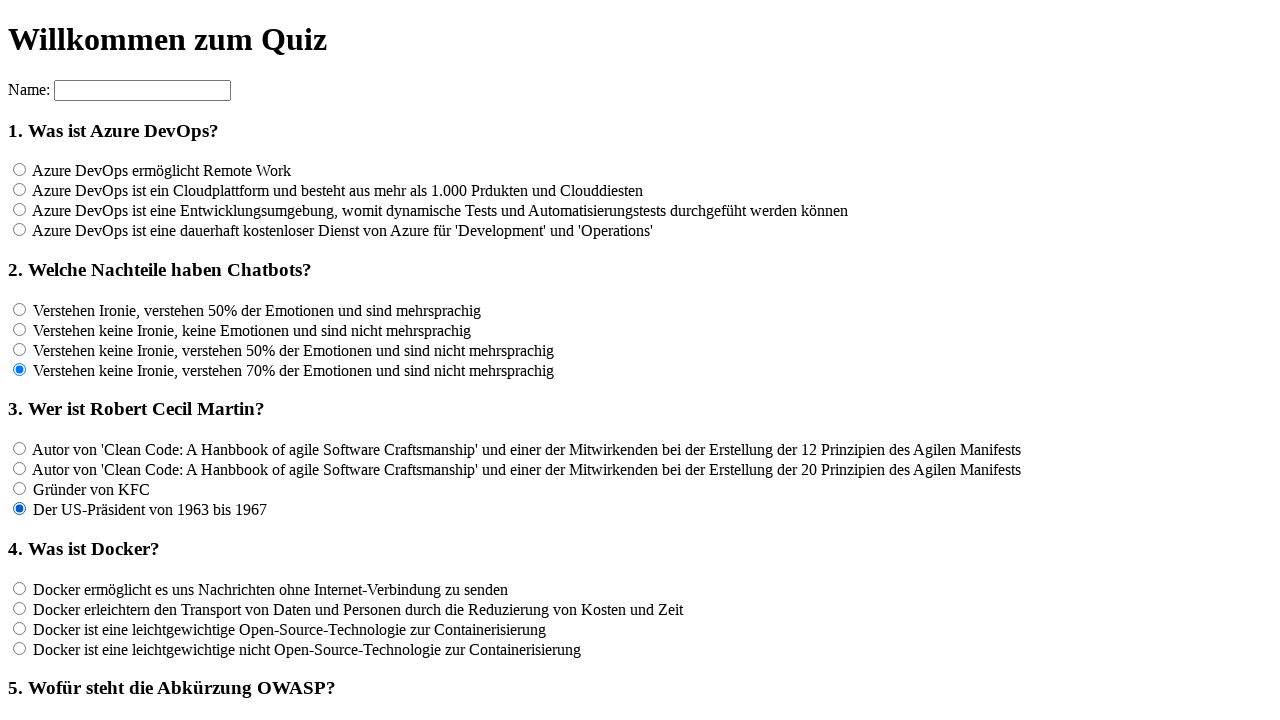

Waited 100ms for UI update
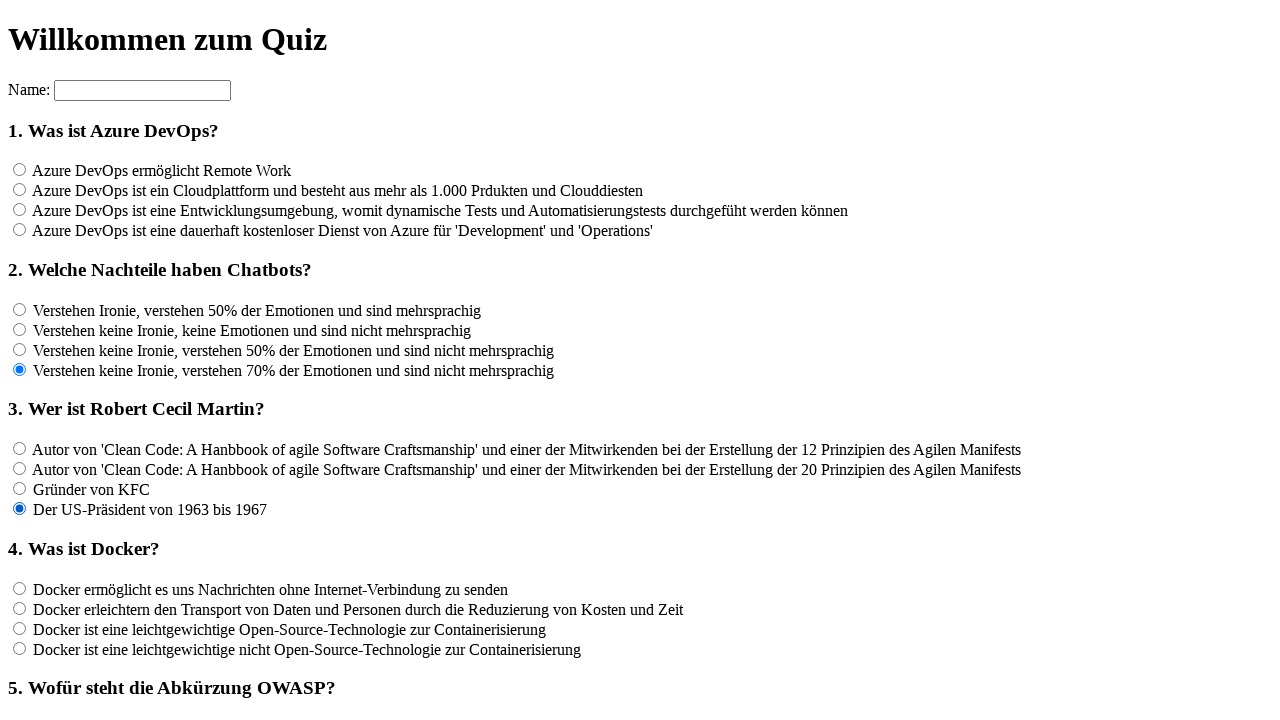

Located 4 radio button options for question f4
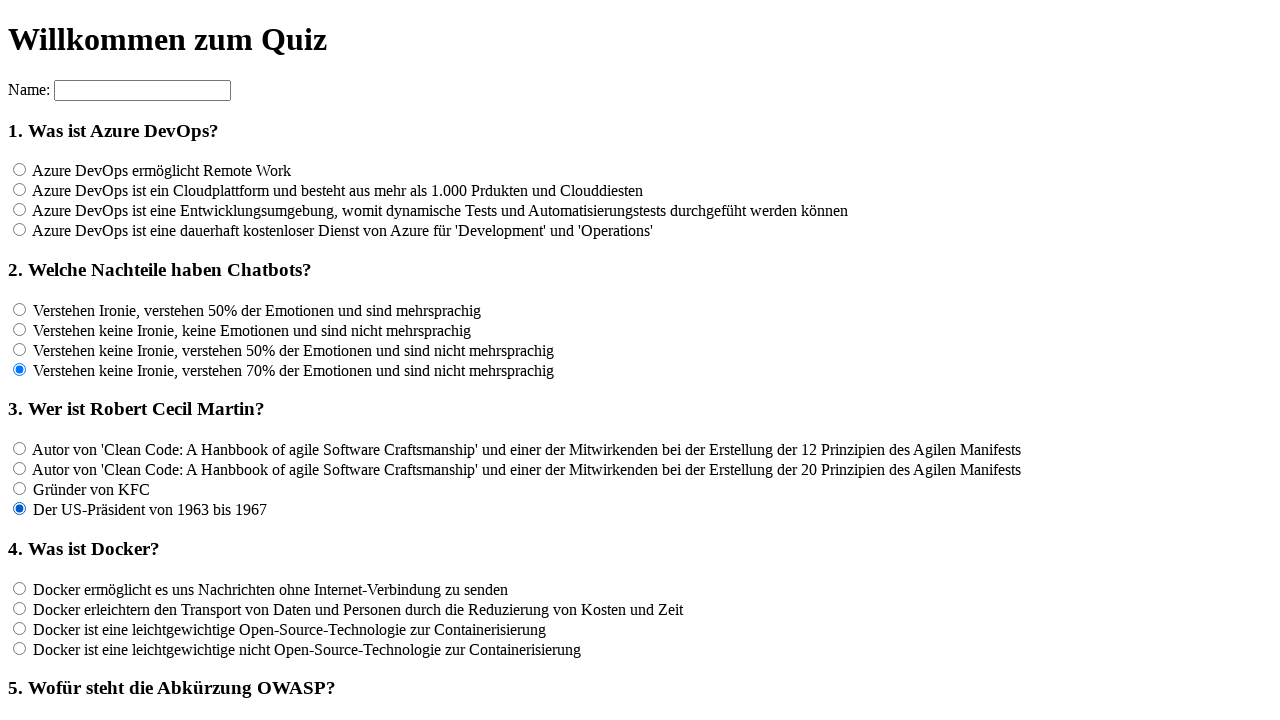

Clicked radio button answer option for question f4 at (20, 588) on input[name='rf4'] >> nth=0
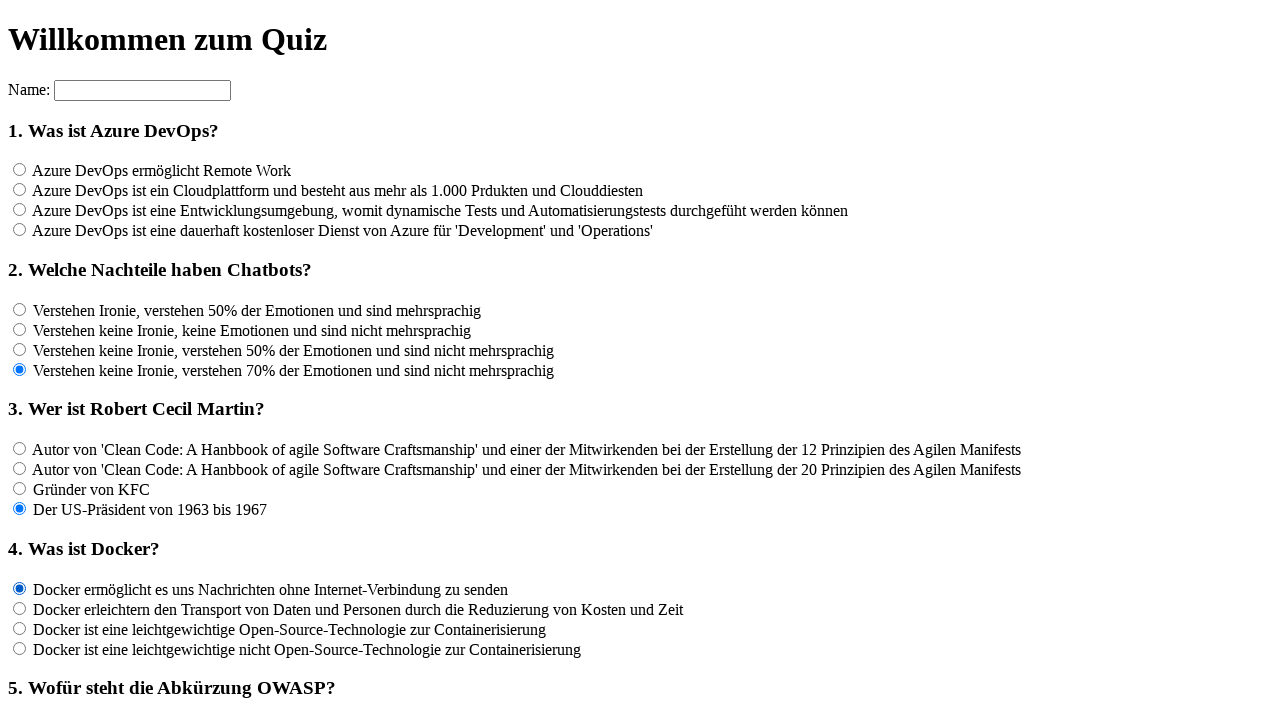

Waited 100ms for UI update
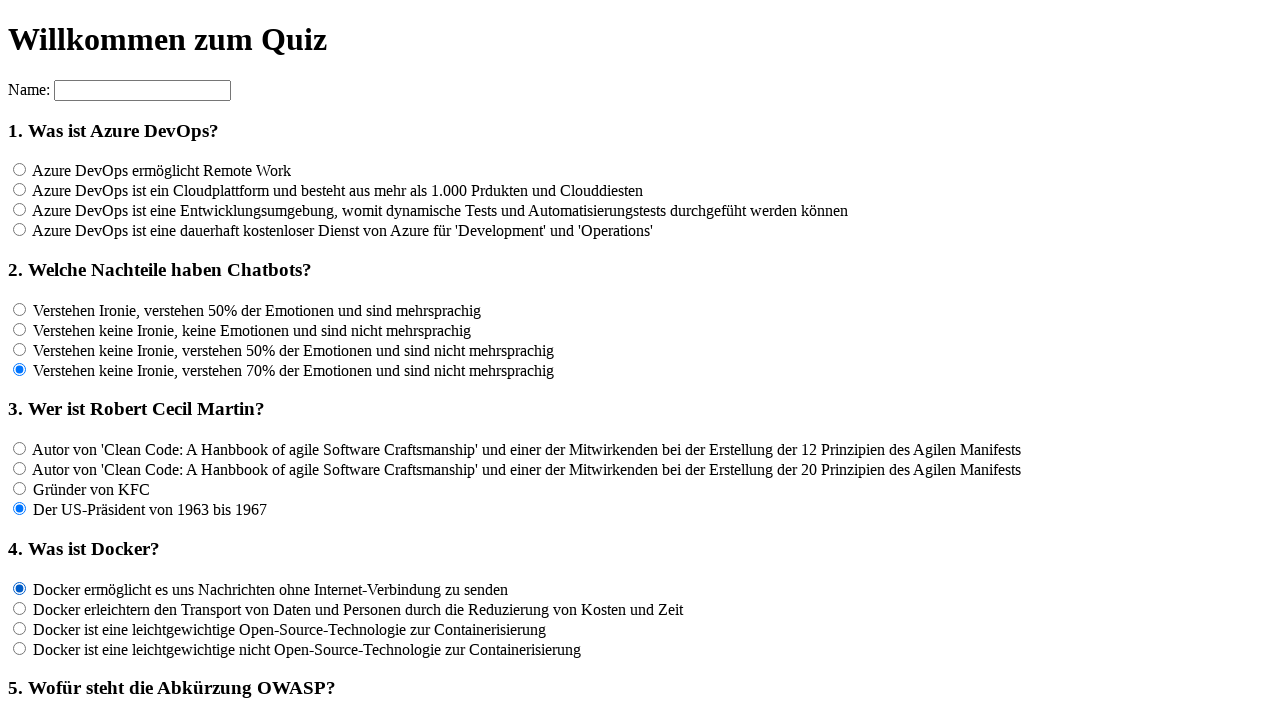

Clicked radio button answer option for question f4 at (20, 608) on input[name='rf4'] >> nth=1
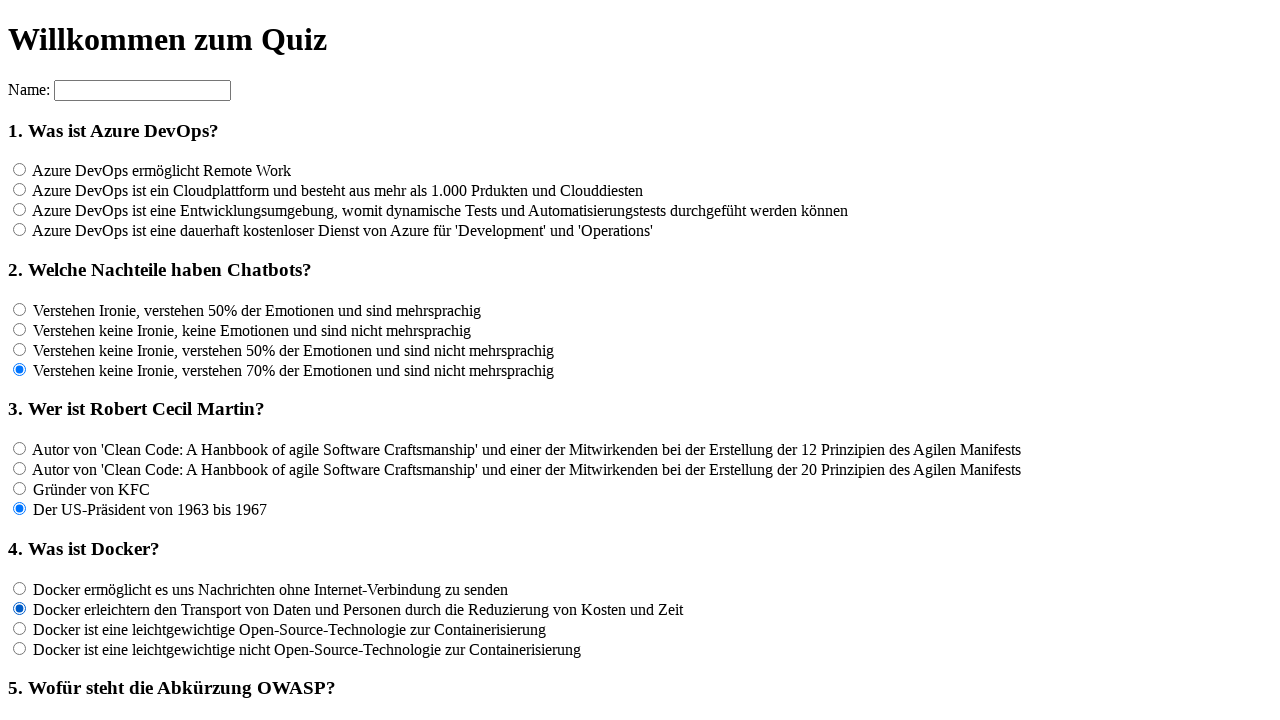

Waited 100ms for UI update
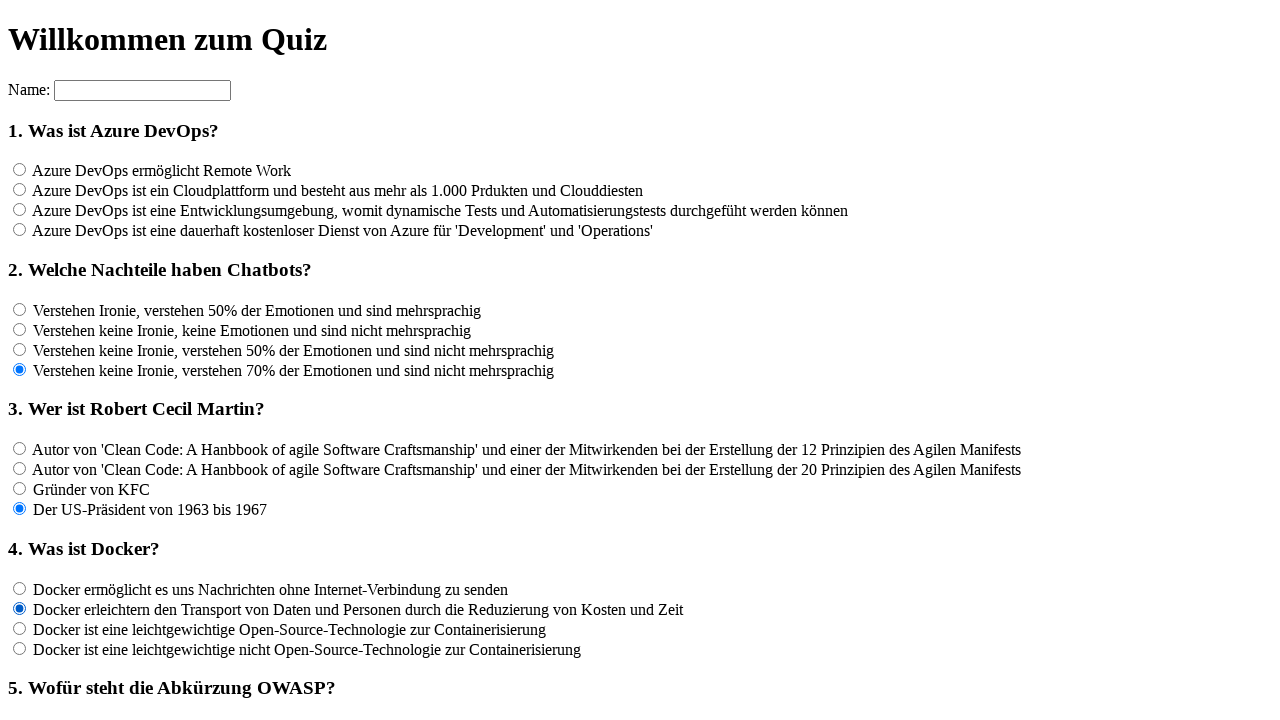

Clicked radio button answer option for question f4 at (20, 628) on input[name='rf4'] >> nth=2
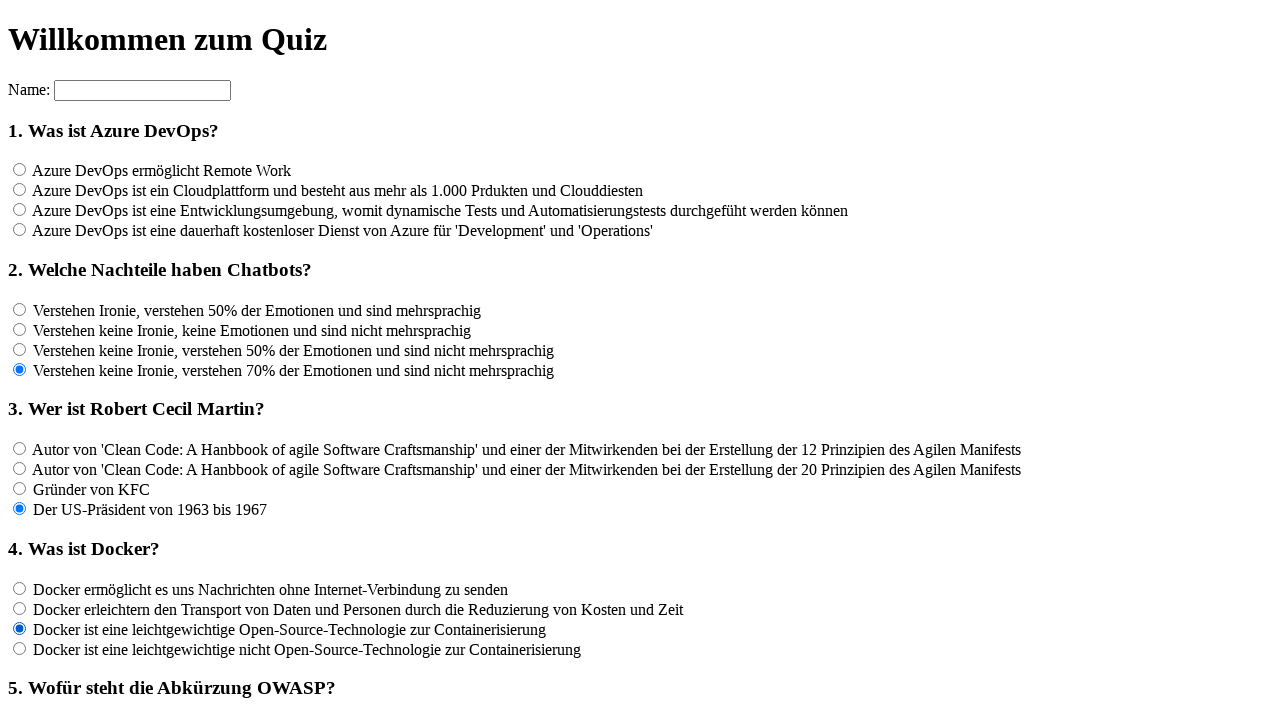

Waited 100ms for UI update
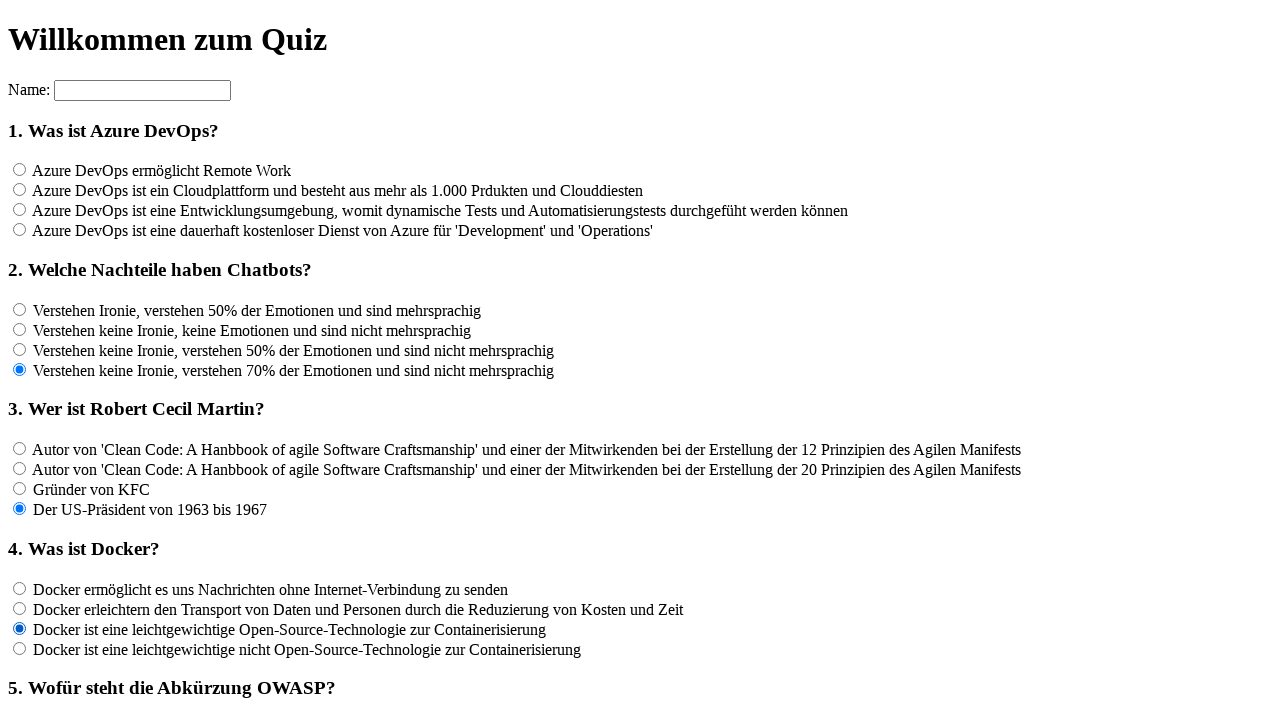

Clicked radio button answer option for question f4 at (20, 648) on input[name='rf4'] >> nth=3
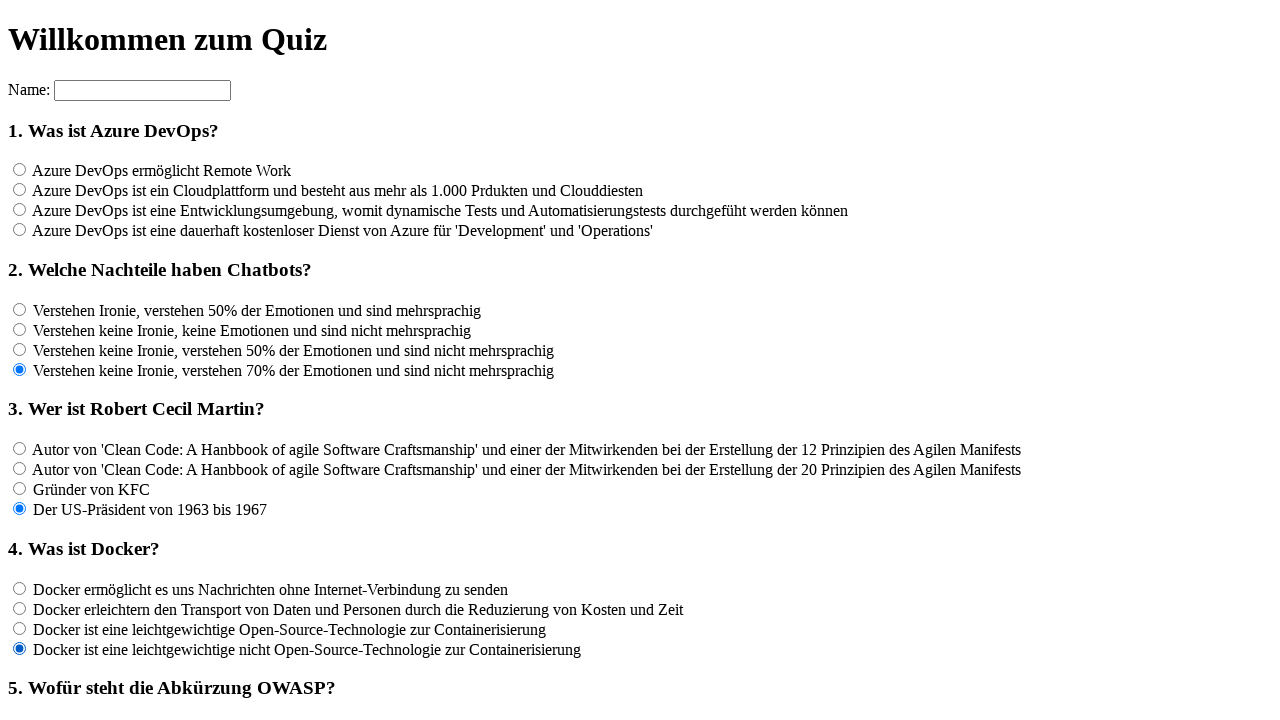

Waited 100ms for UI update
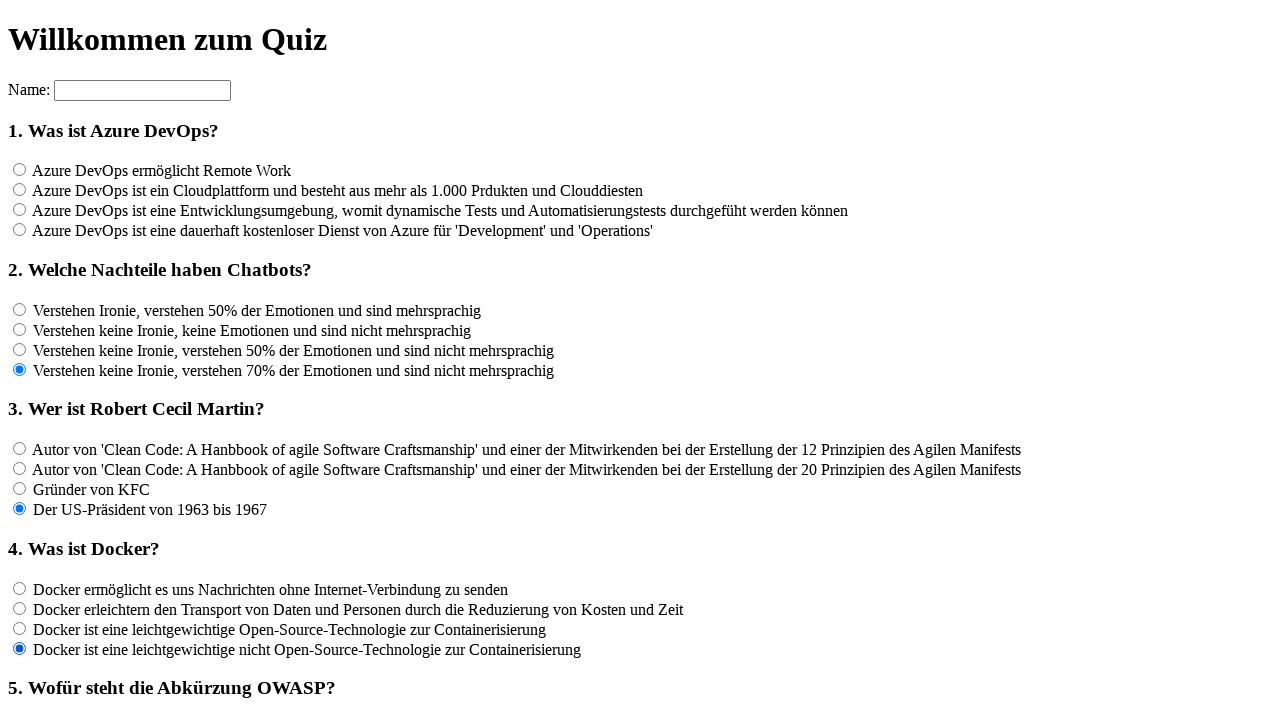

Located 4 radio button options for question f5
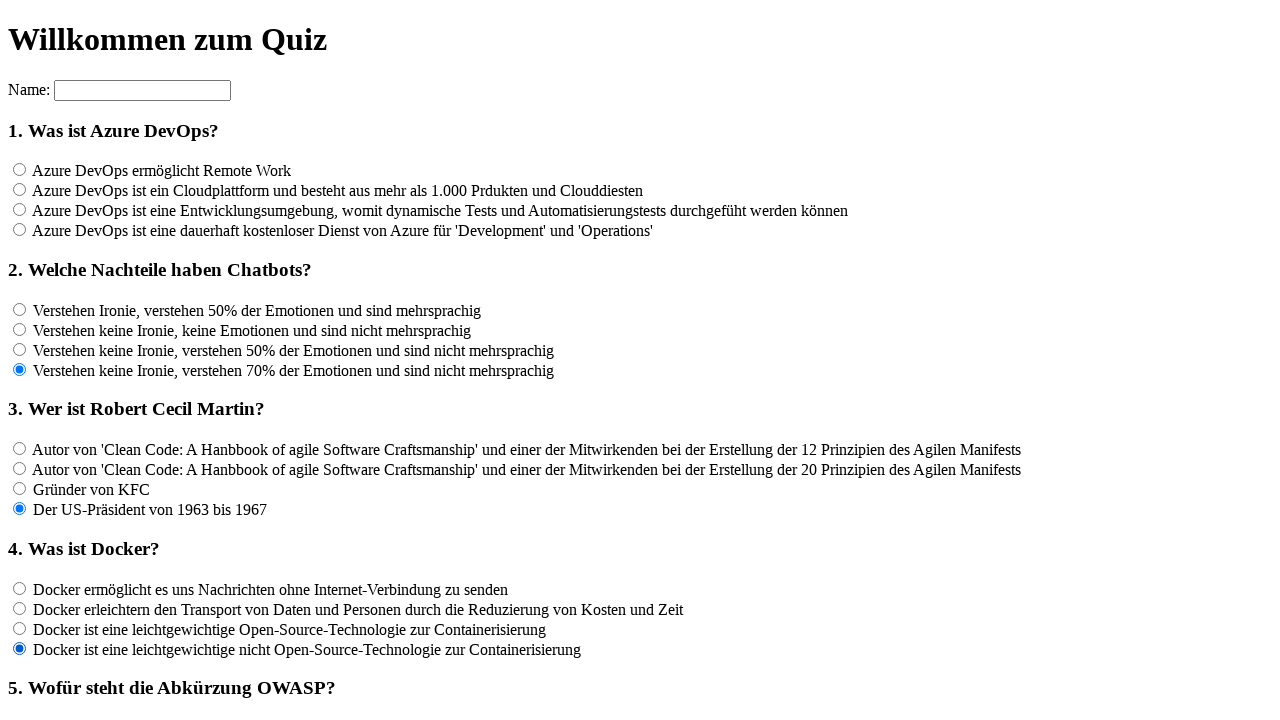

Clicked radio button answer option for question f5 at (20, 361) on input[name='rf5'] >> nth=0
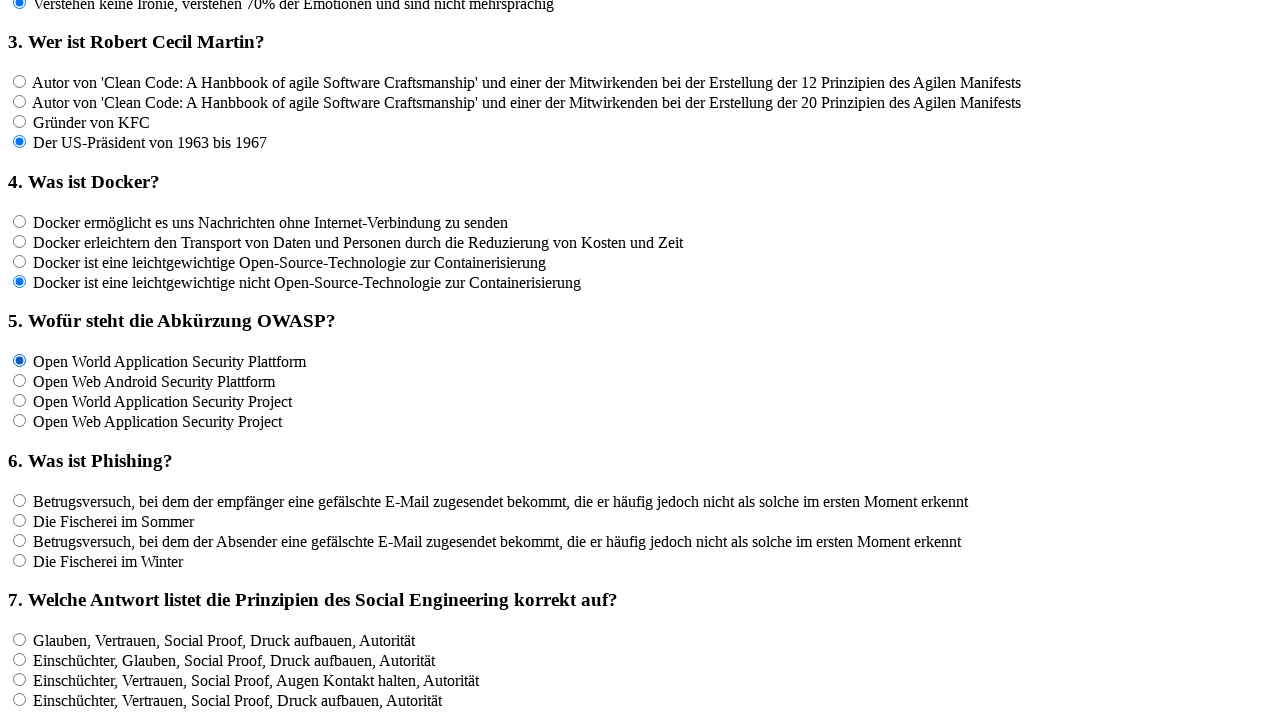

Waited 100ms for UI update
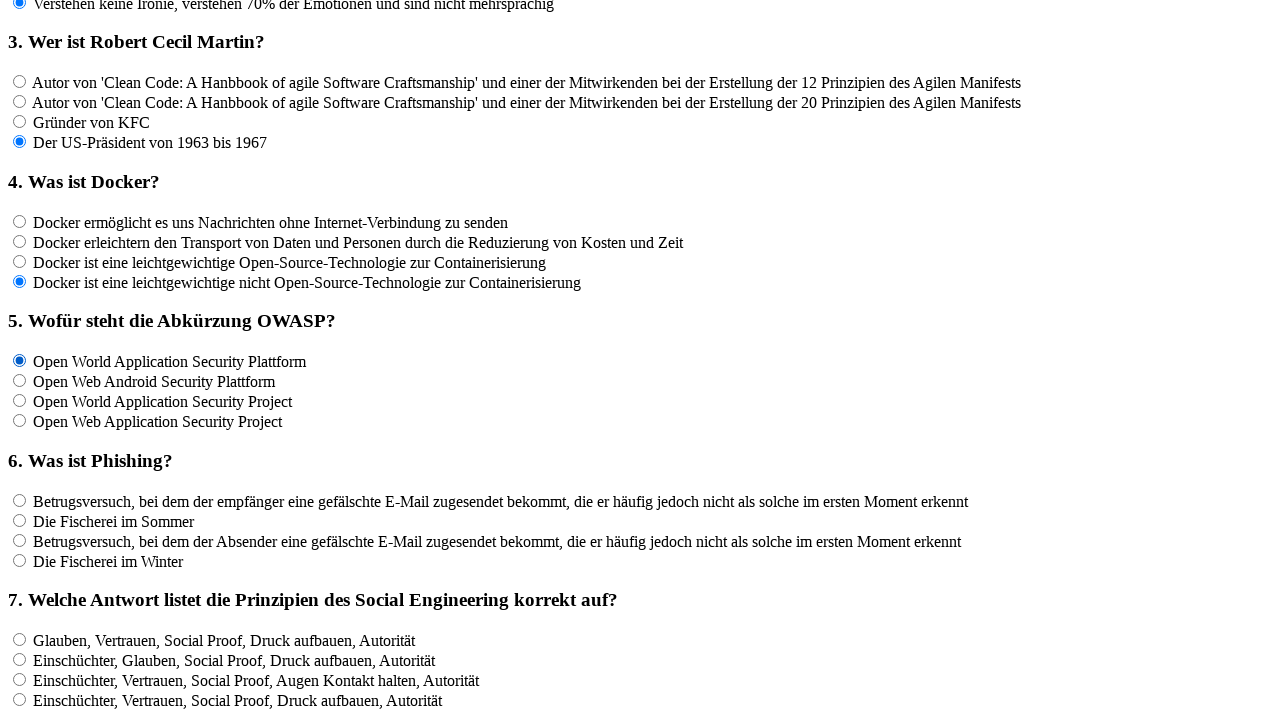

Clicked radio button answer option for question f5 at (20, 381) on input[name='rf5'] >> nth=1
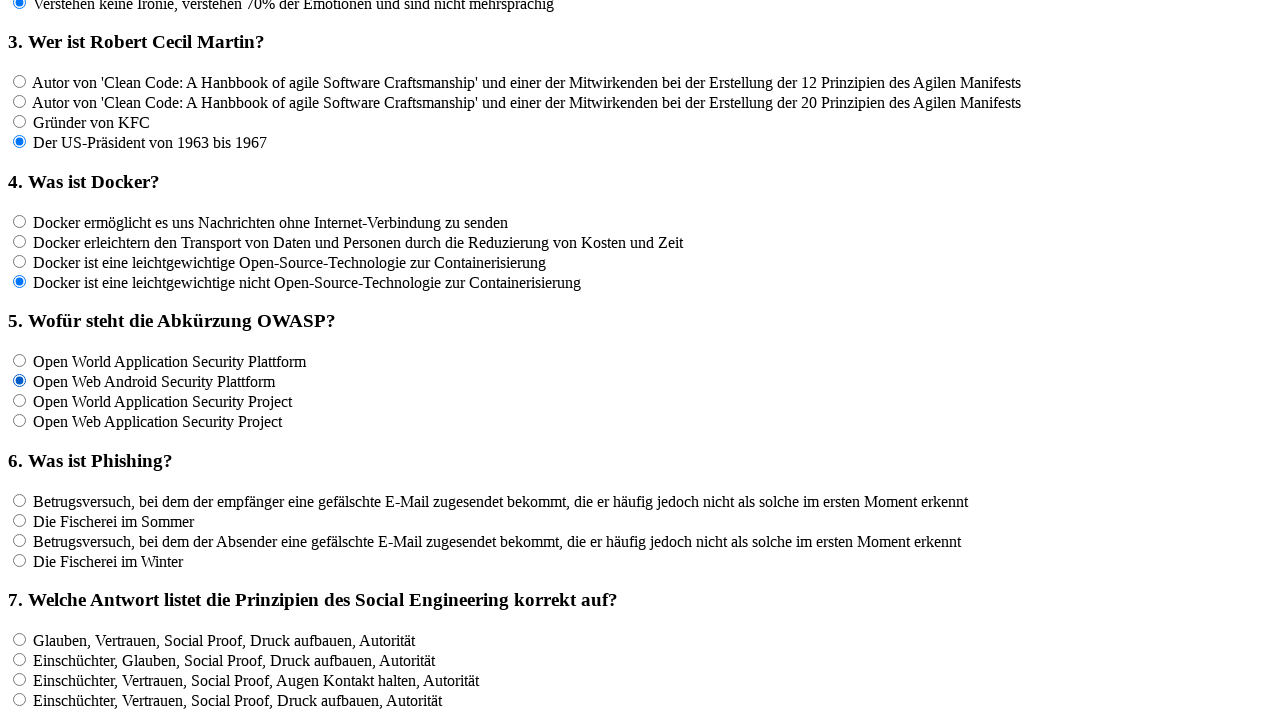

Waited 100ms for UI update
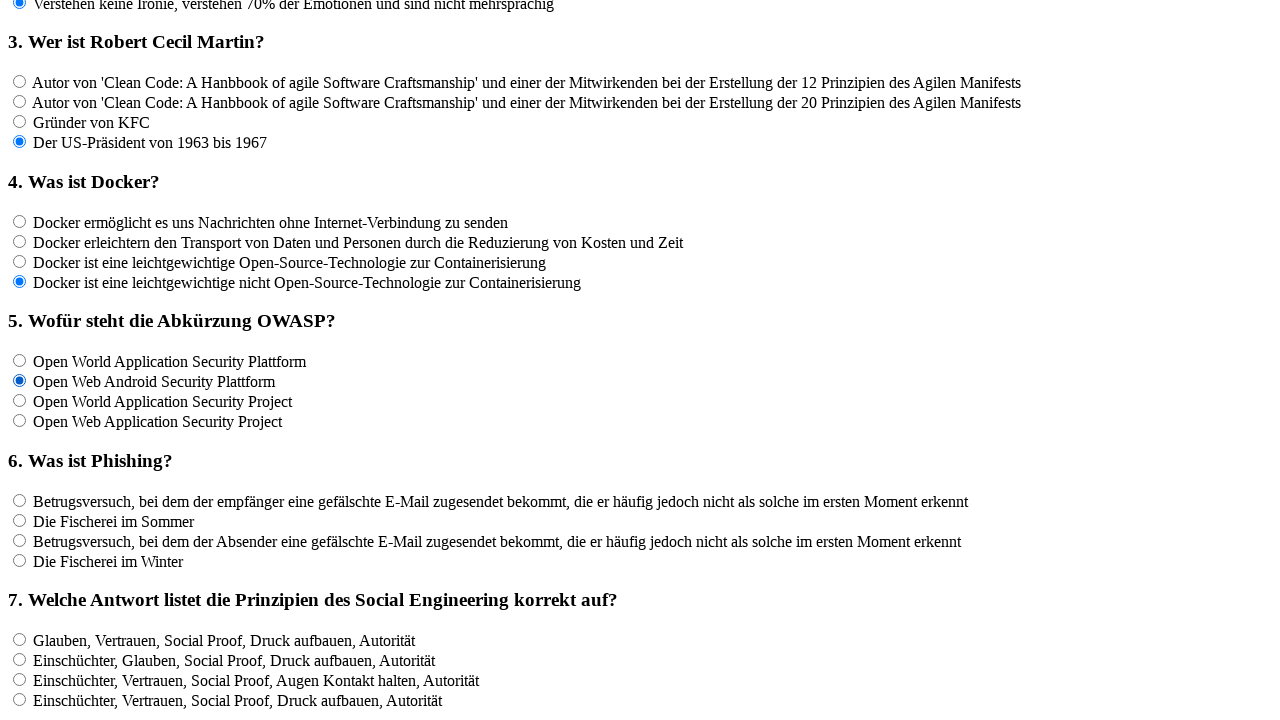

Clicked radio button answer option for question f5 at (20, 401) on input[name='rf5'] >> nth=2
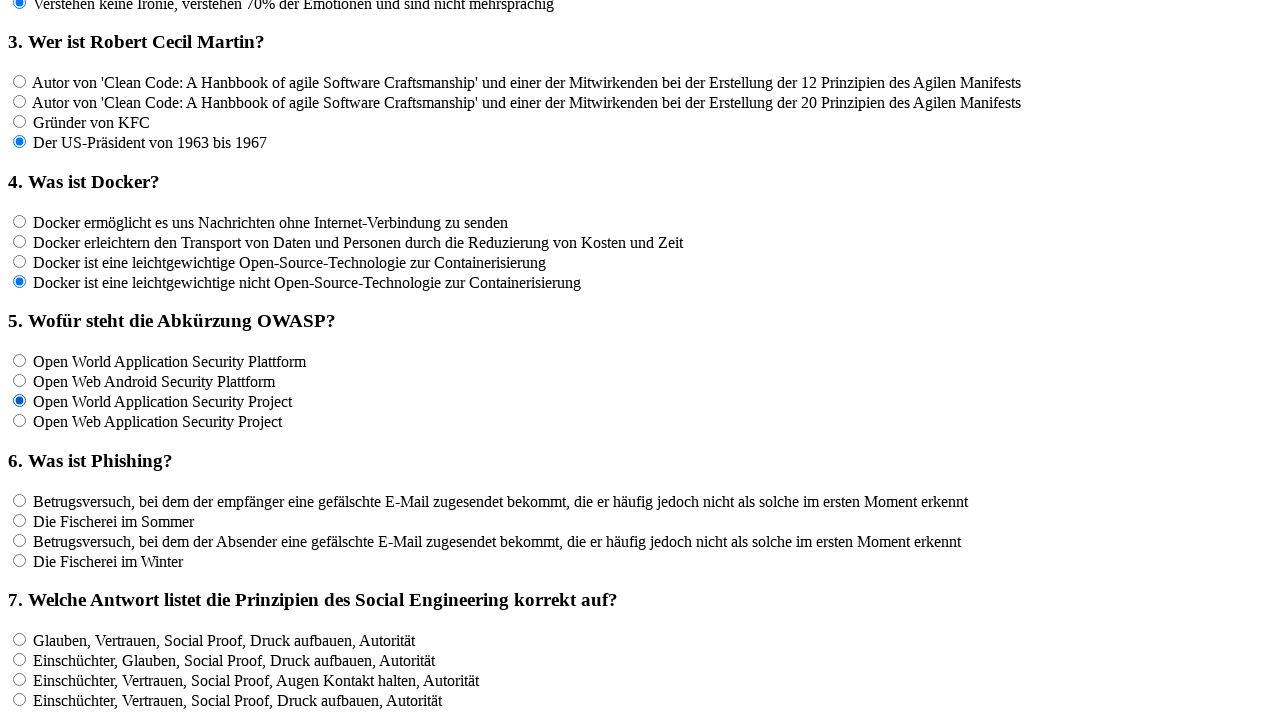

Waited 100ms for UI update
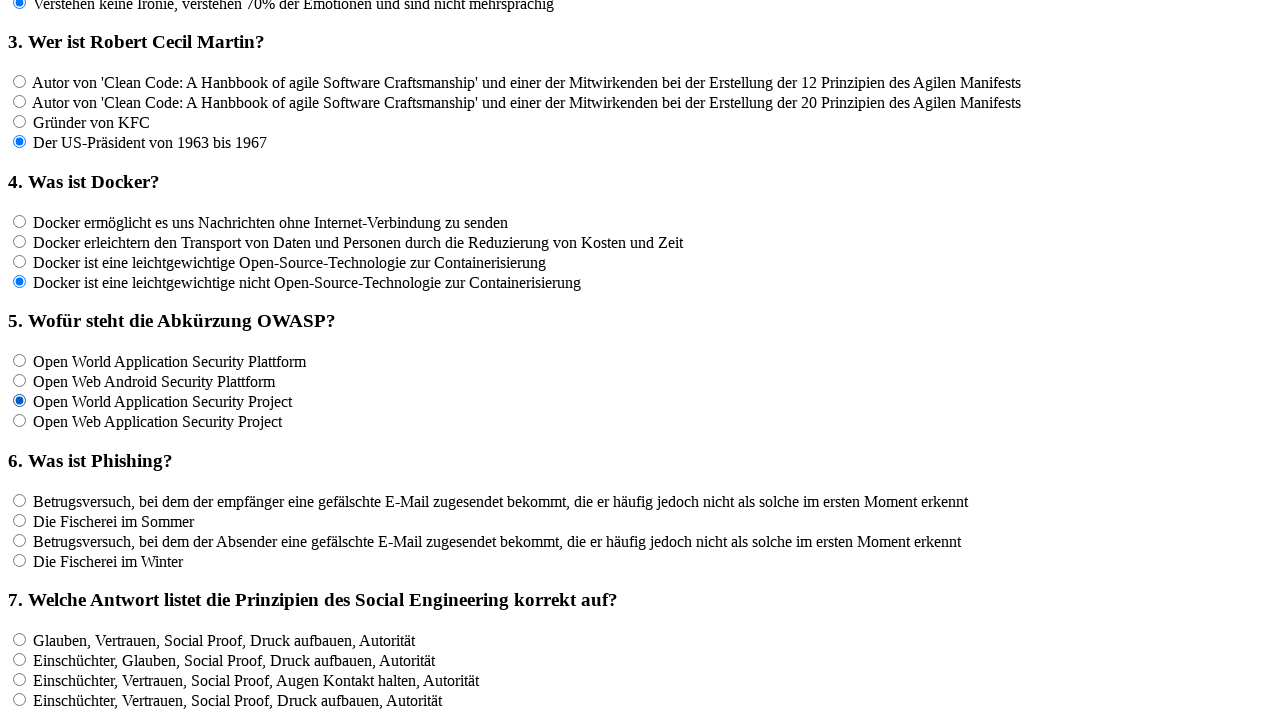

Clicked radio button answer option for question f5 at (20, 421) on input[name='rf5'] >> nth=3
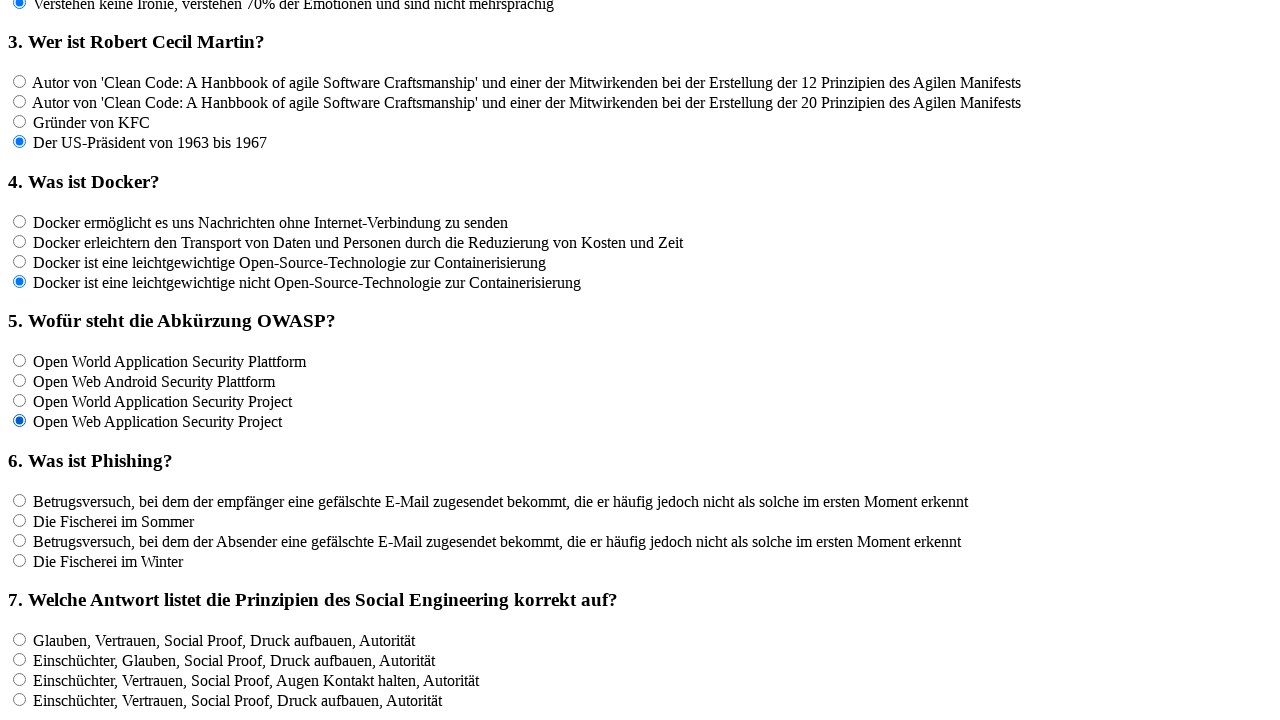

Waited 100ms for UI update
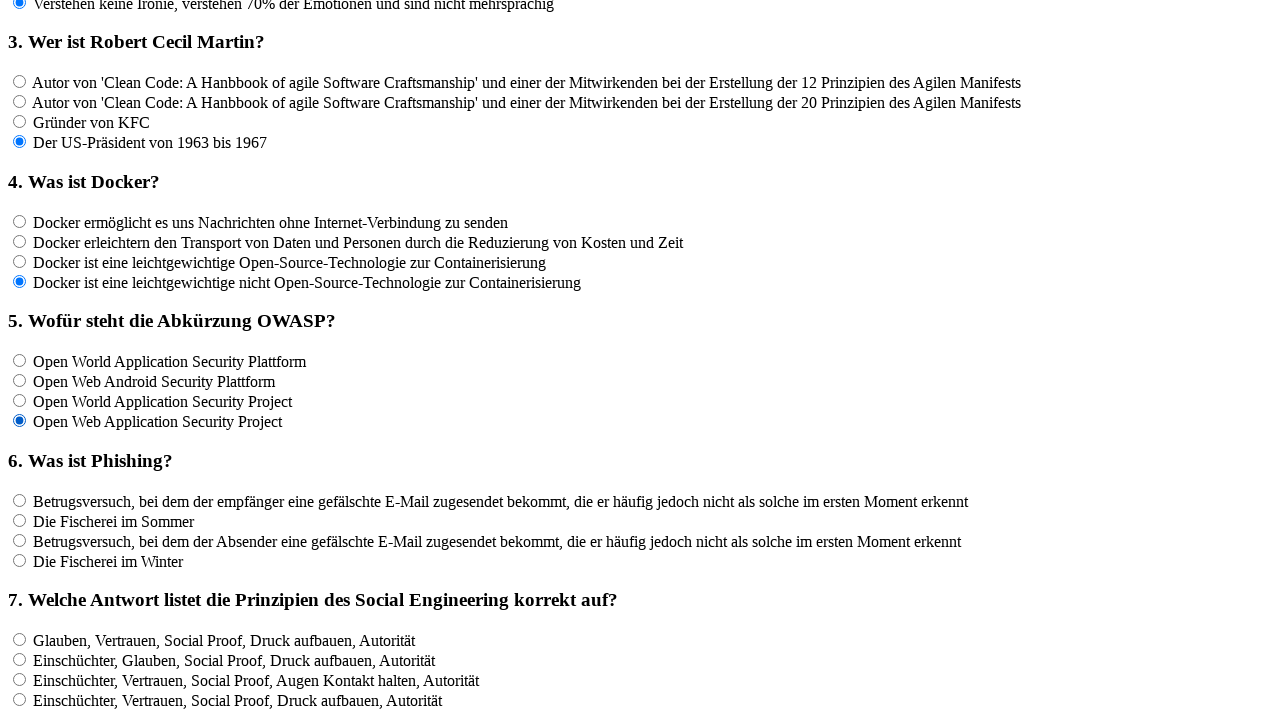

Located 4 radio button options for question f6
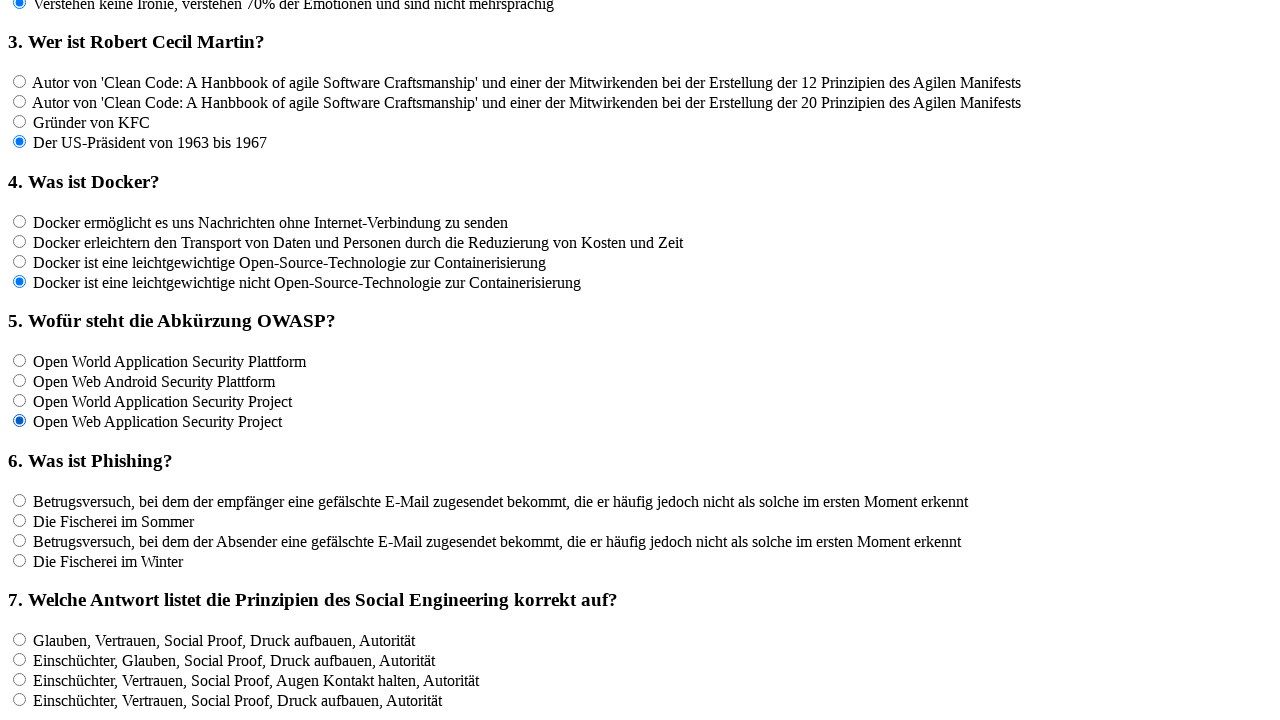

Clicked radio button answer option for question f6 at (20, 500) on input[name='rf6'] >> nth=0
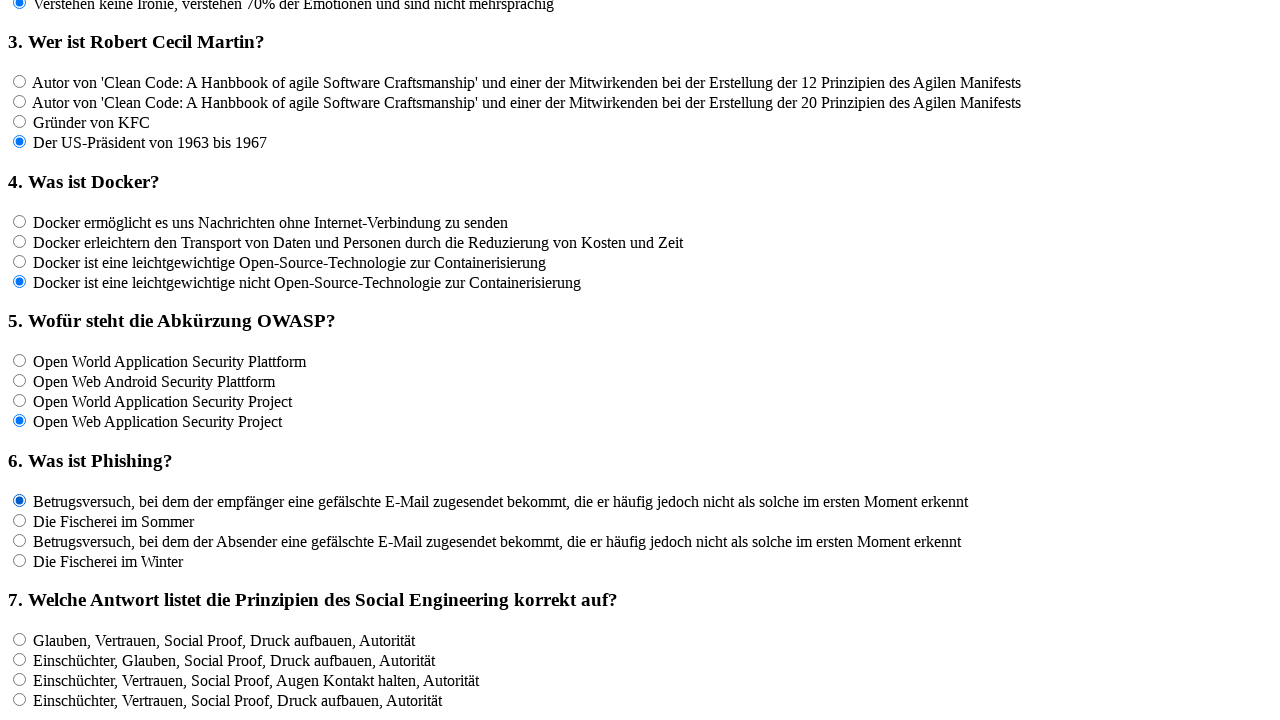

Waited 100ms for UI update
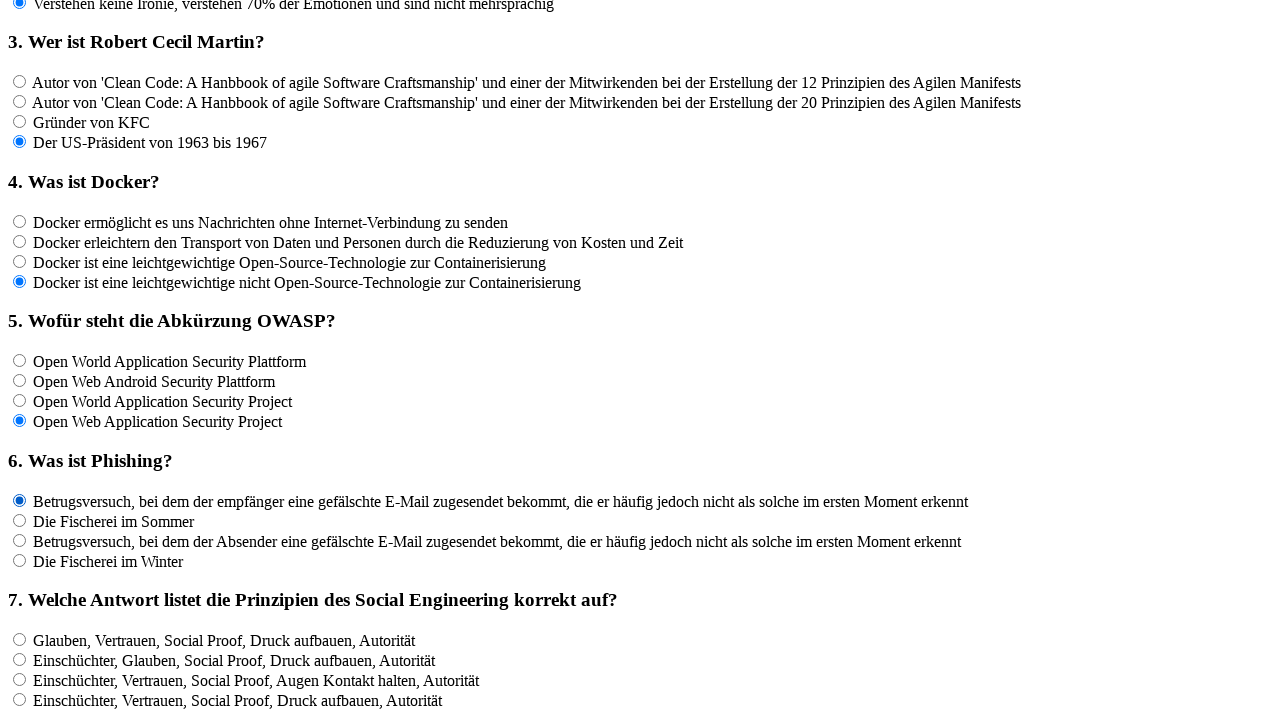

Clicked radio button answer option for question f6 at (20, 520) on input[name='rf6'] >> nth=1
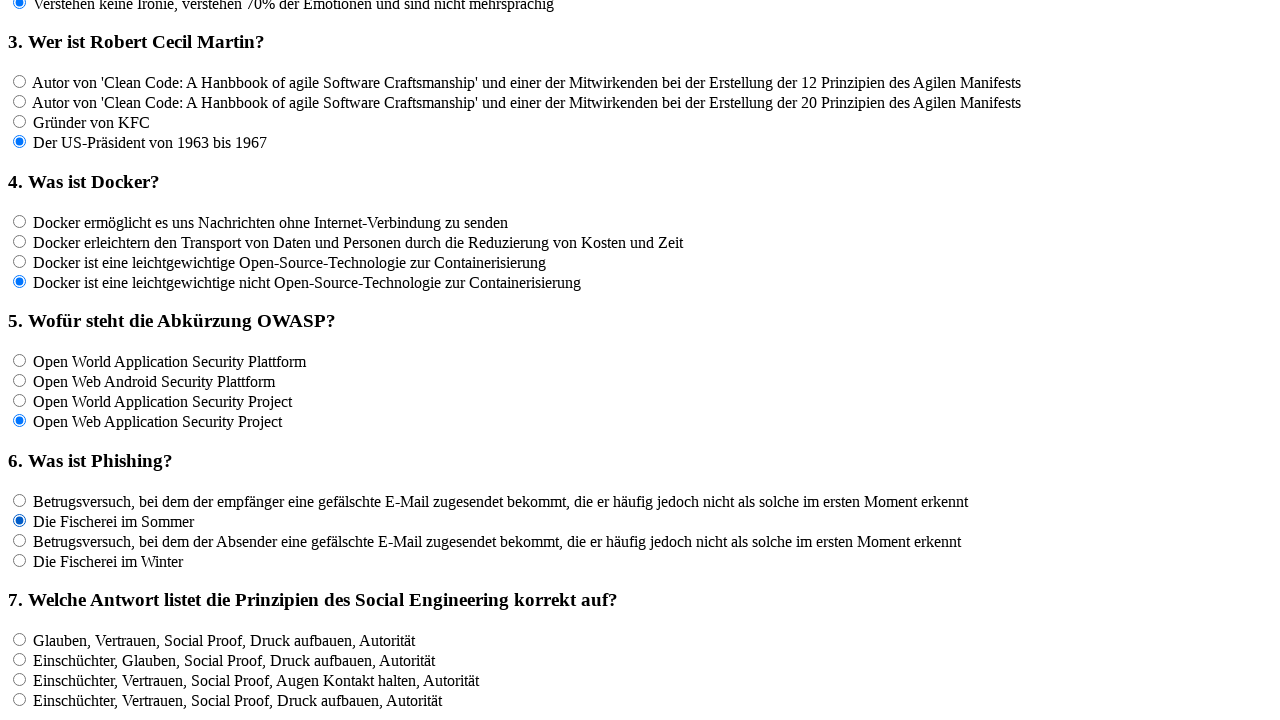

Waited 100ms for UI update
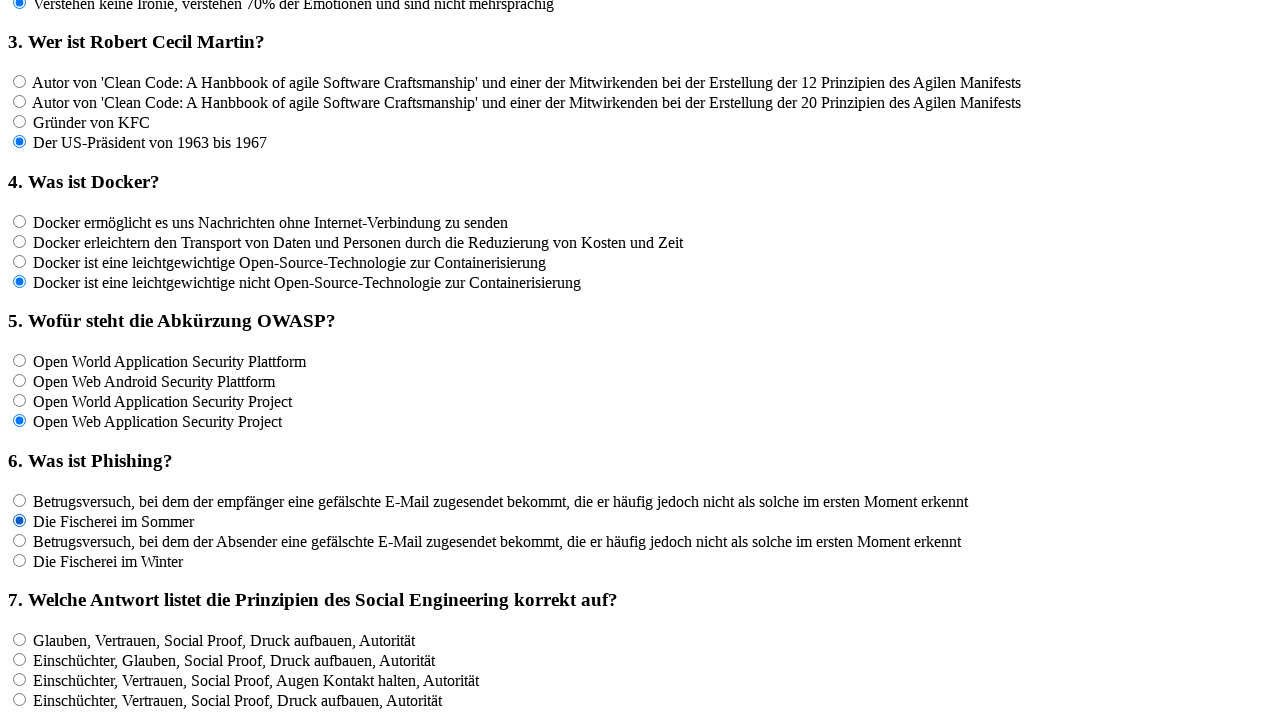

Clicked radio button answer option for question f6 at (20, 540) on input[name='rf6'] >> nth=2
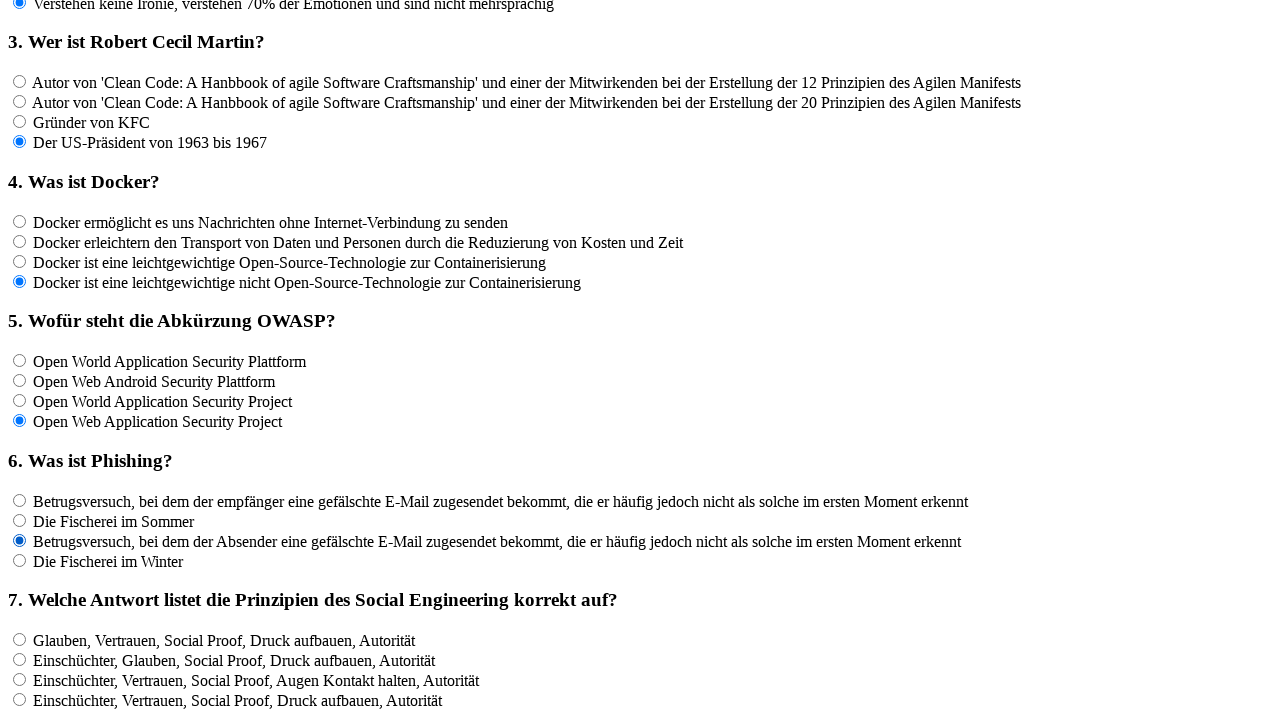

Waited 100ms for UI update
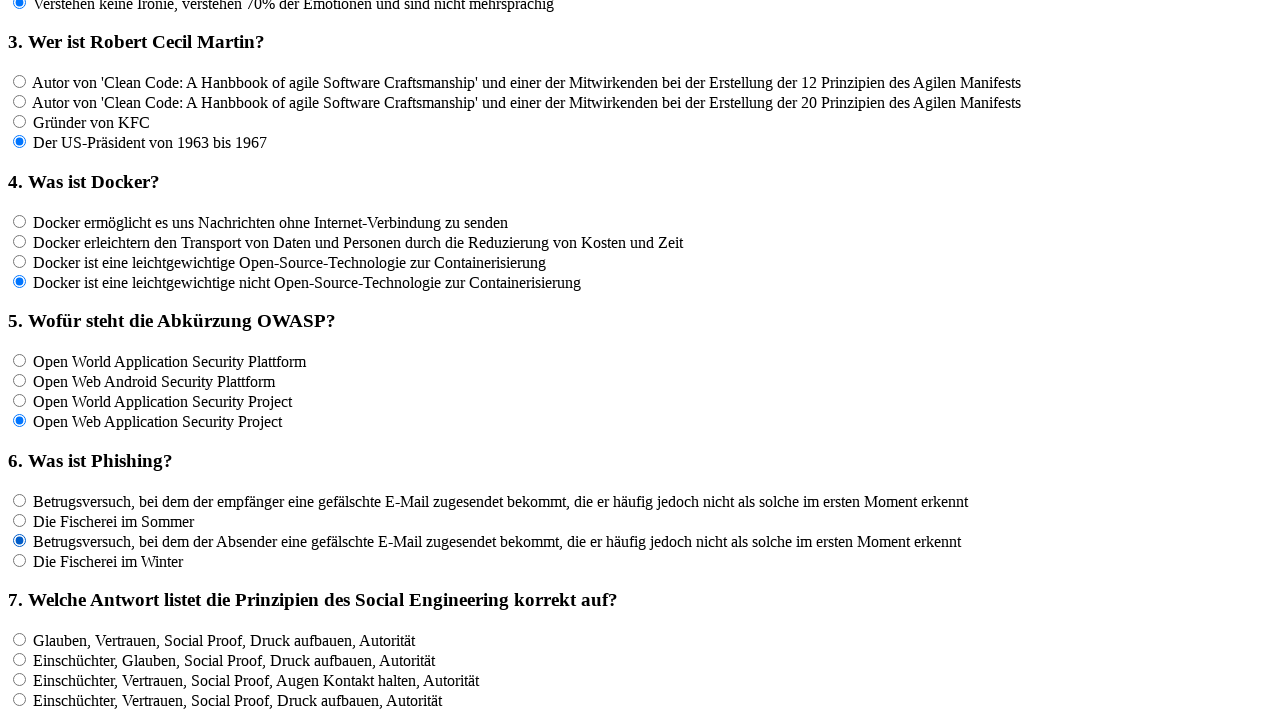

Clicked radio button answer option for question f6 at (20, 560) on input[name='rf6'] >> nth=3
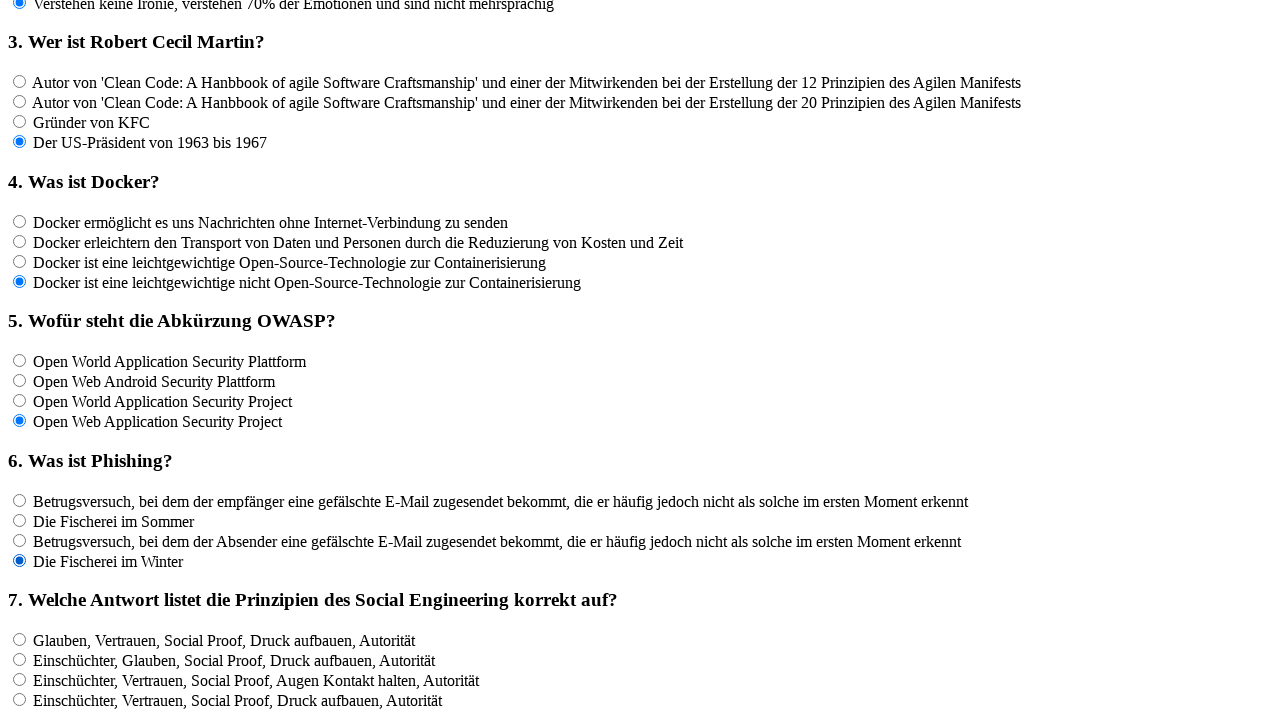

Waited 100ms for UI update
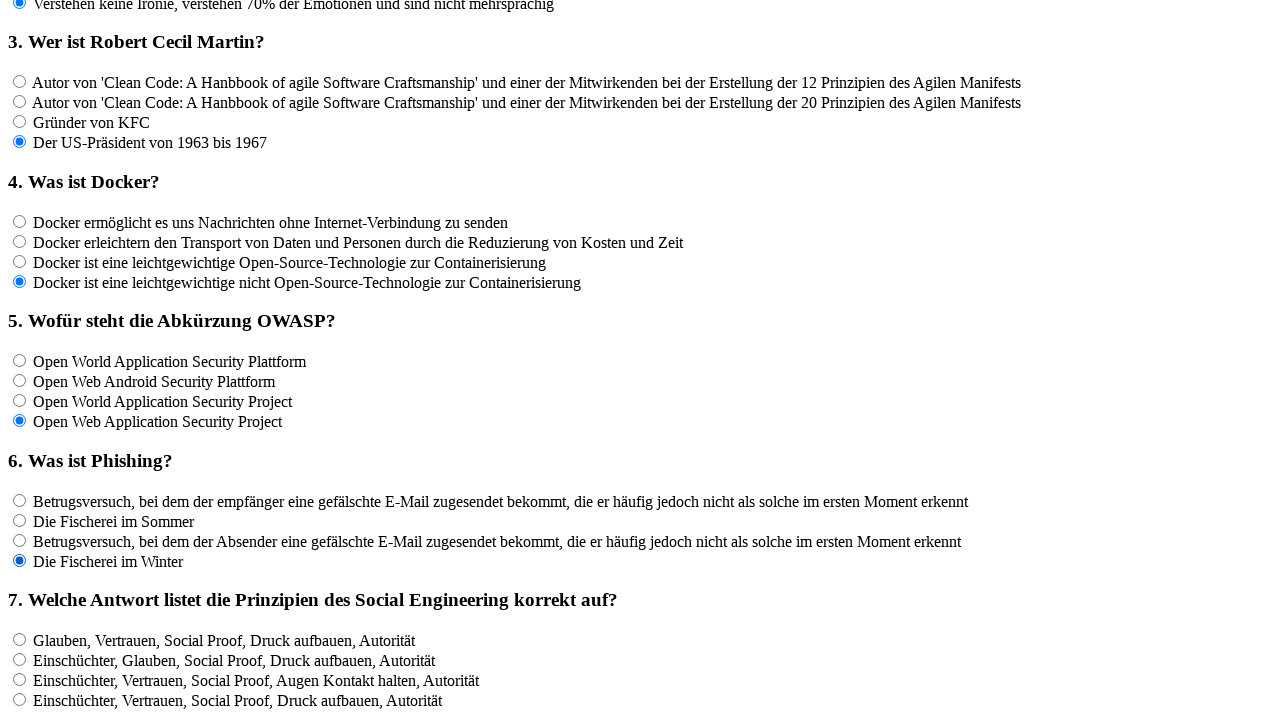

Located 4 radio button options for question f7
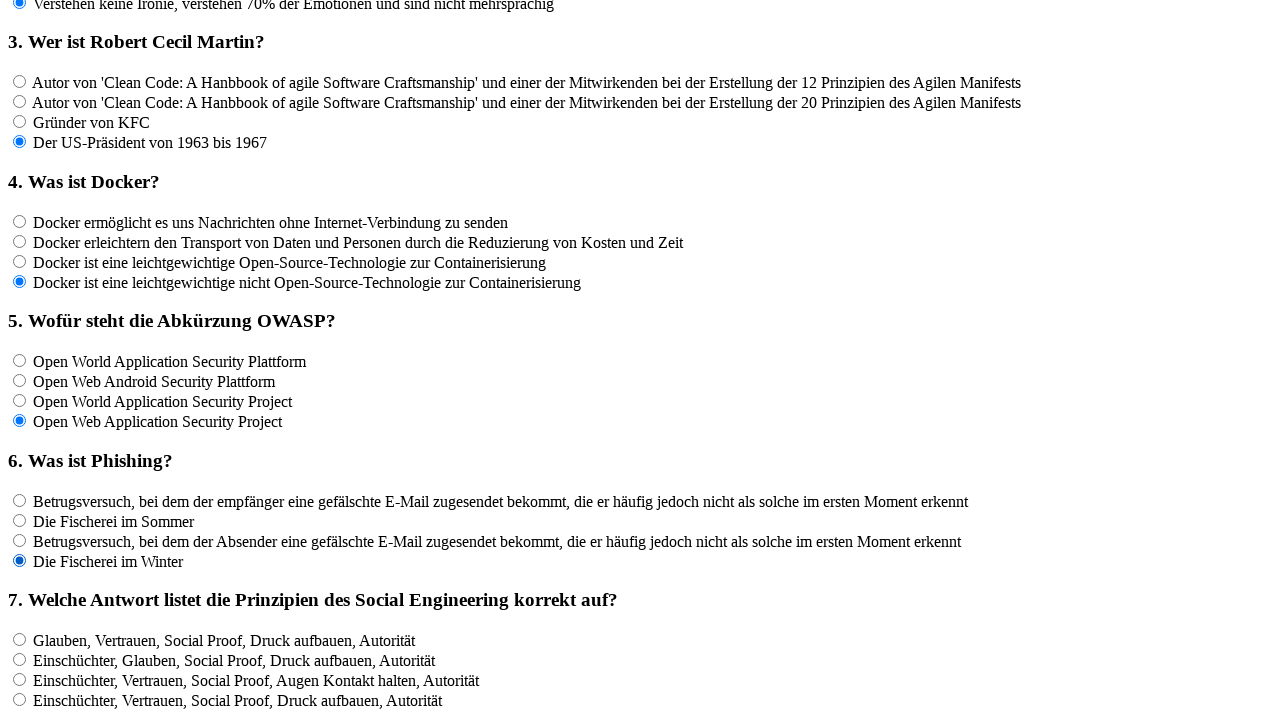

Clicked radio button answer option for question f7 at (20, 639) on input[name='rf7'] >> nth=0
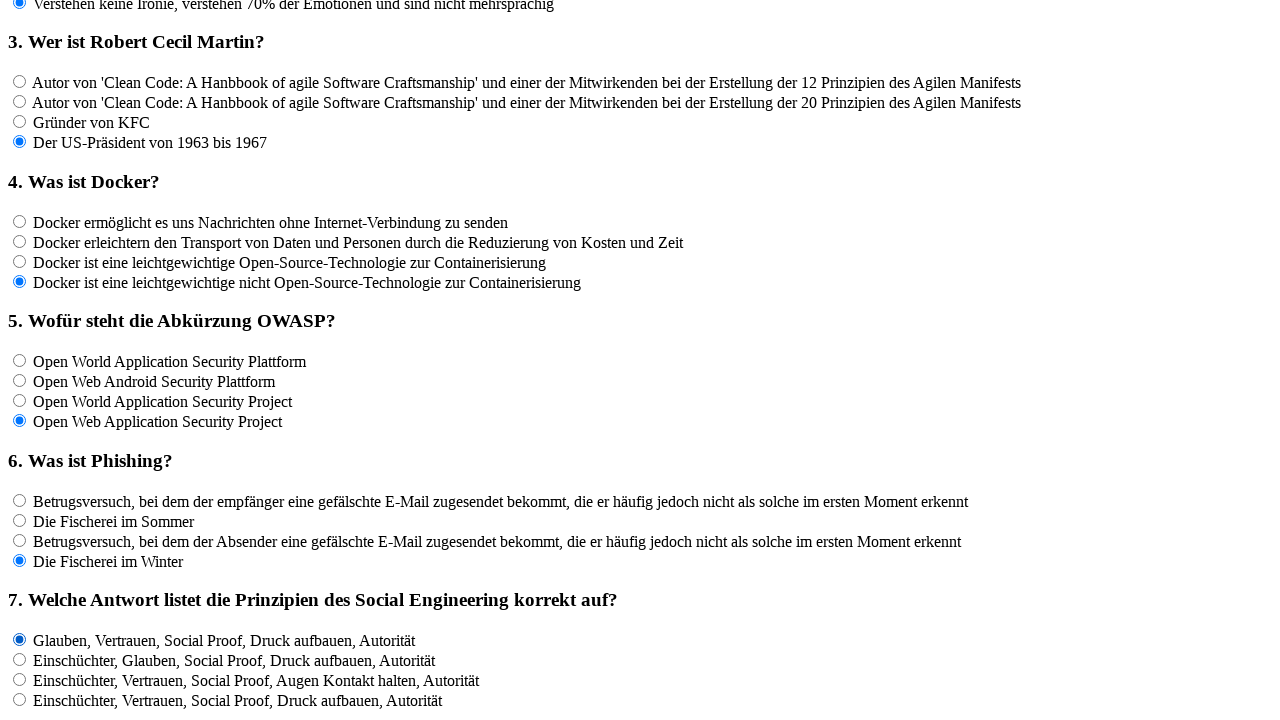

Waited 100ms for UI update
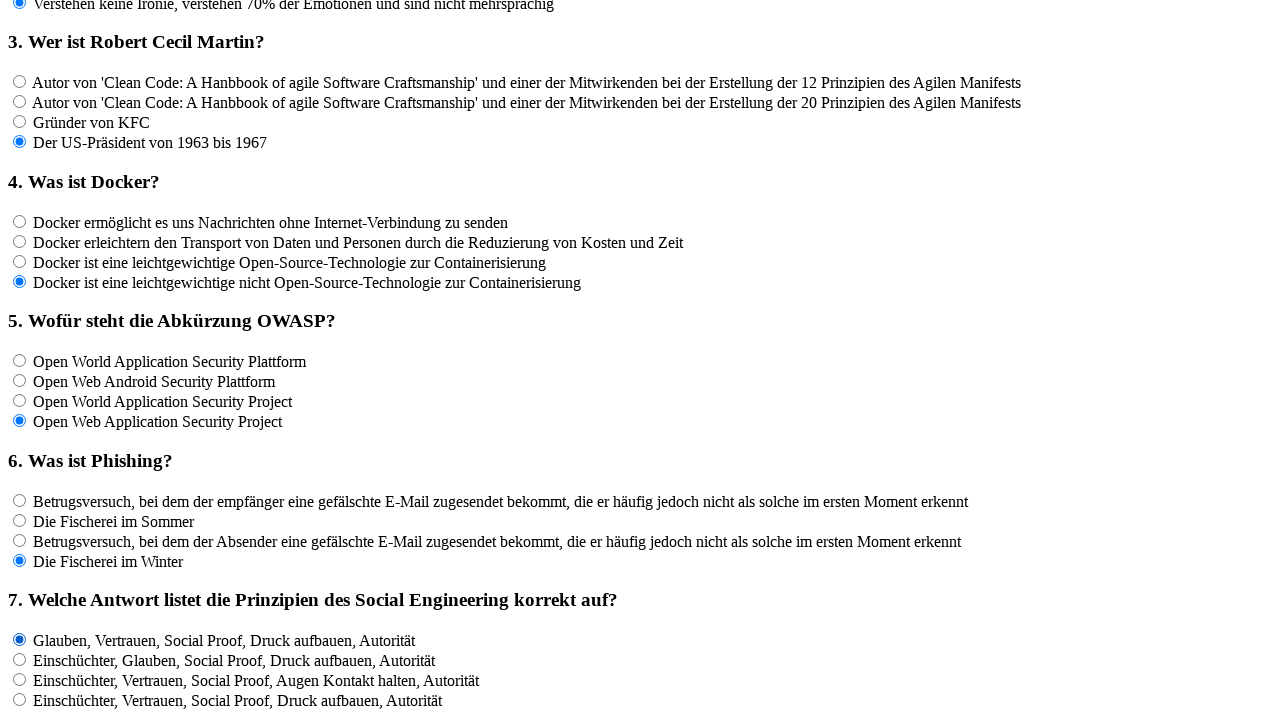

Clicked radio button answer option for question f7 at (20, 659) on input[name='rf7'] >> nth=1
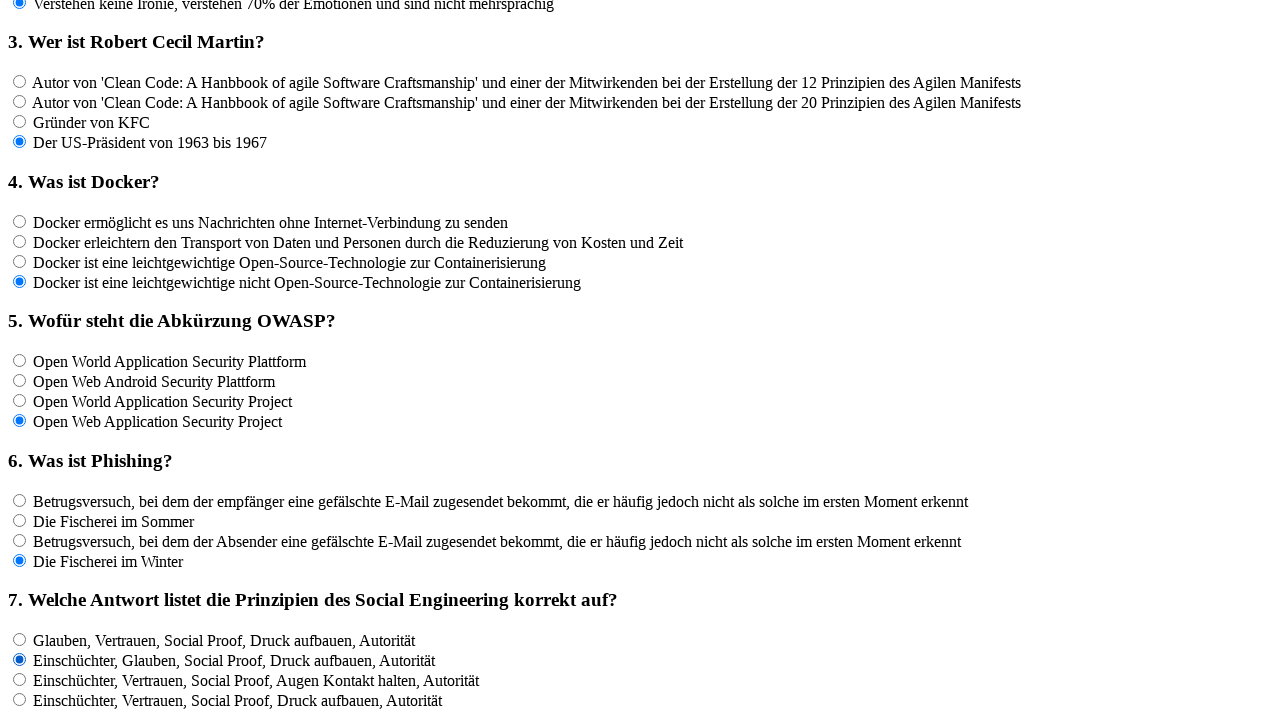

Waited 100ms for UI update
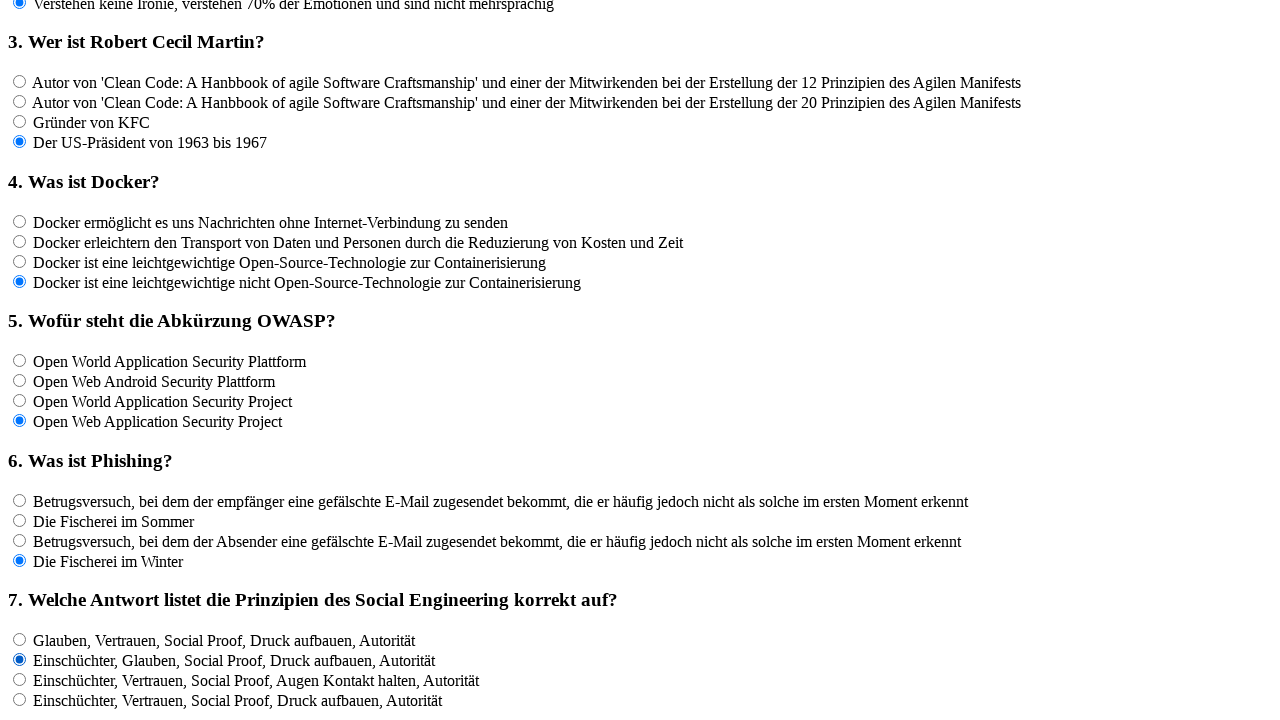

Clicked radio button answer option for question f7 at (20, 679) on input[name='rf7'] >> nth=2
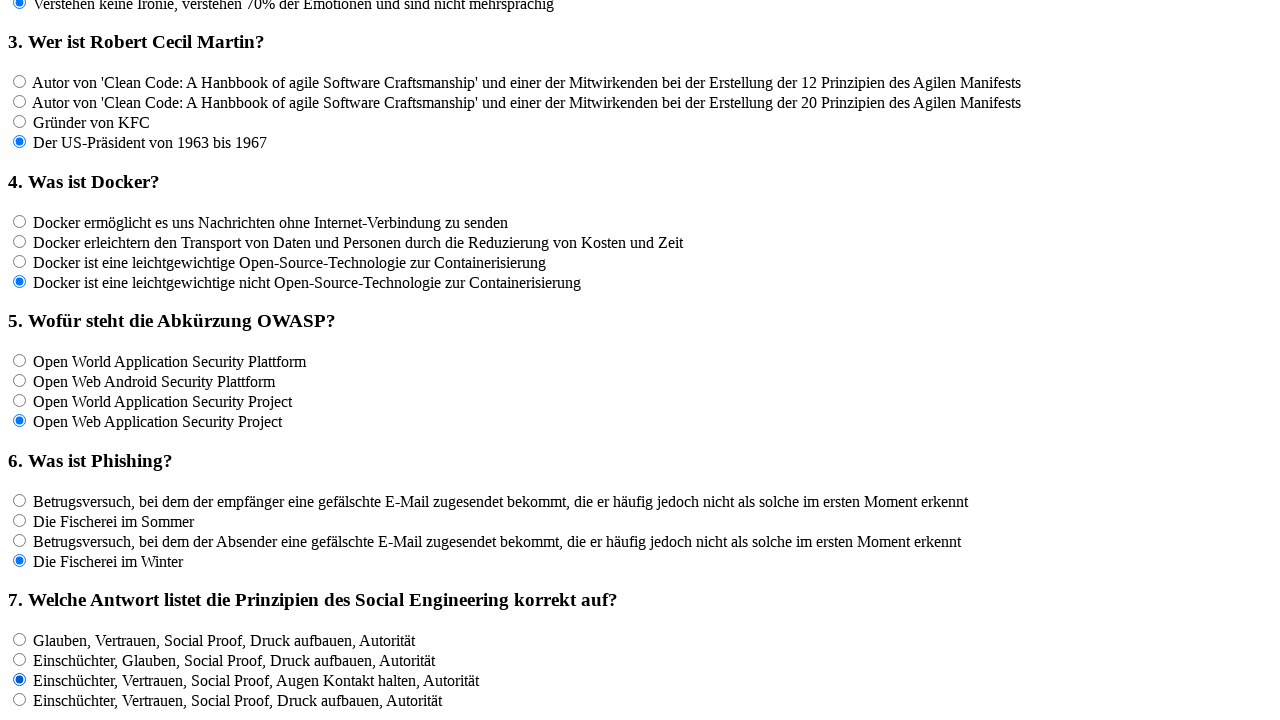

Waited 100ms for UI update
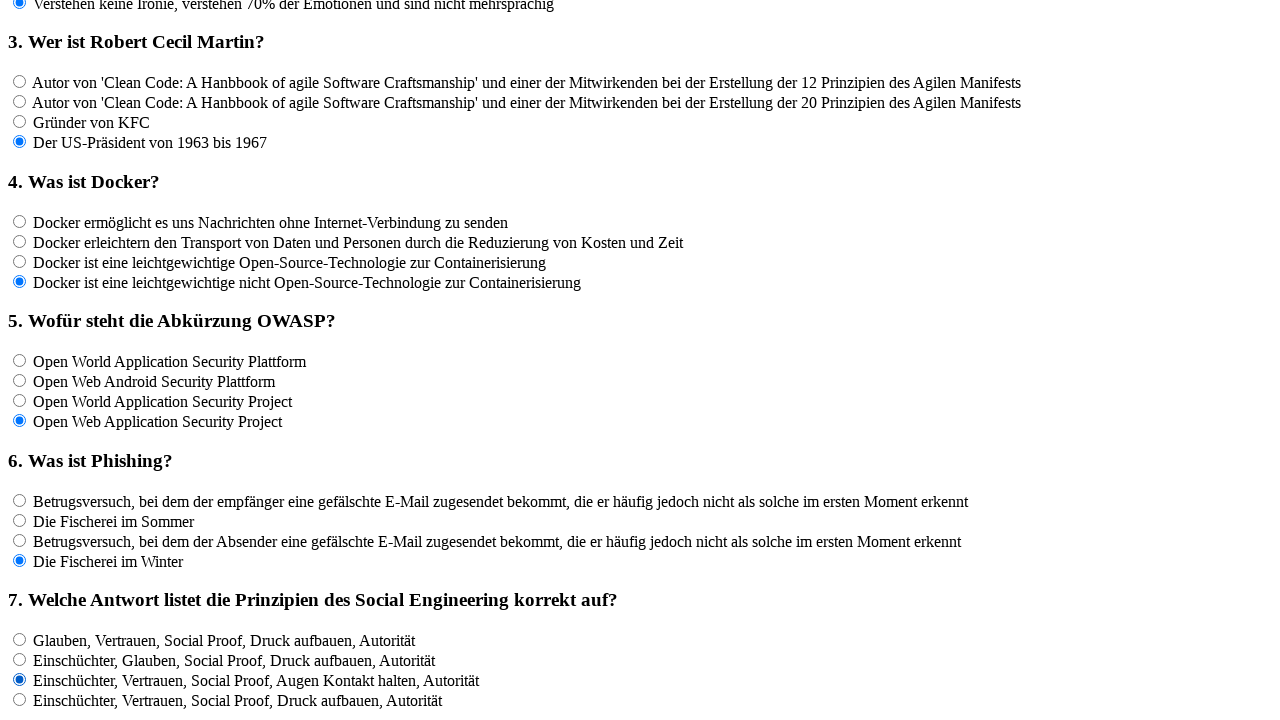

Clicked radio button answer option for question f7 at (20, 699) on input[name='rf7'] >> nth=3
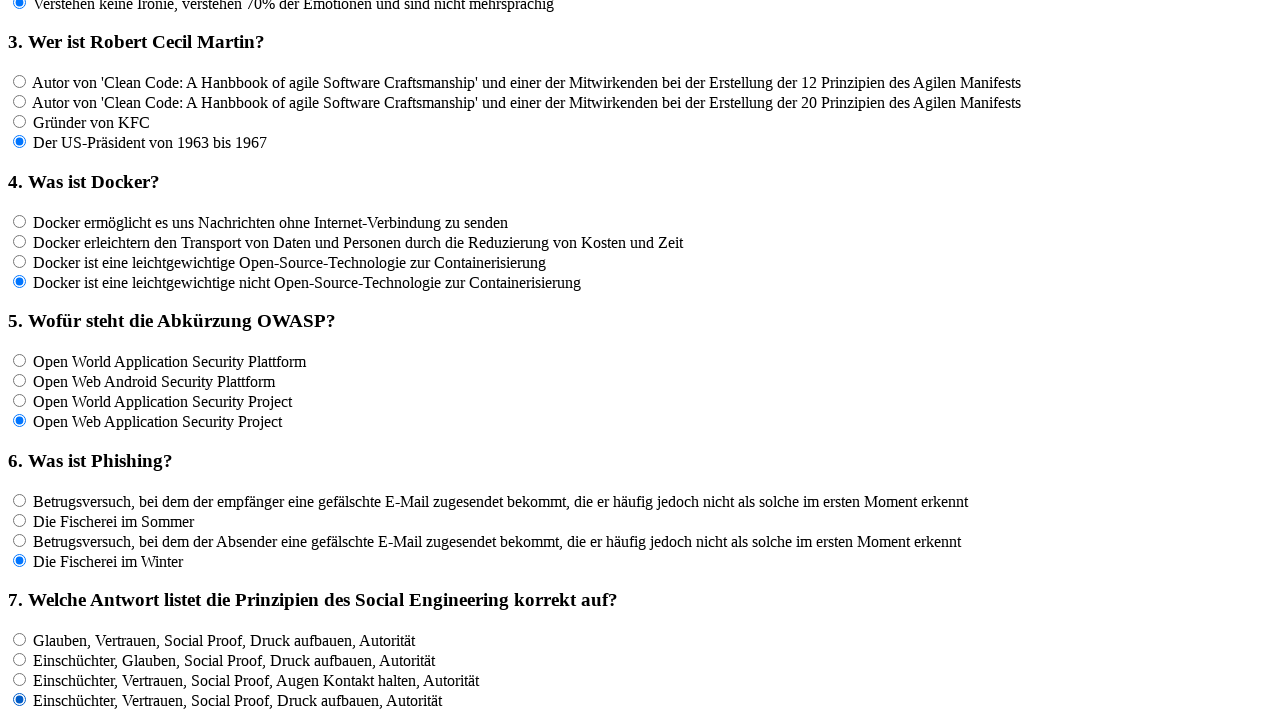

Waited 100ms for UI update
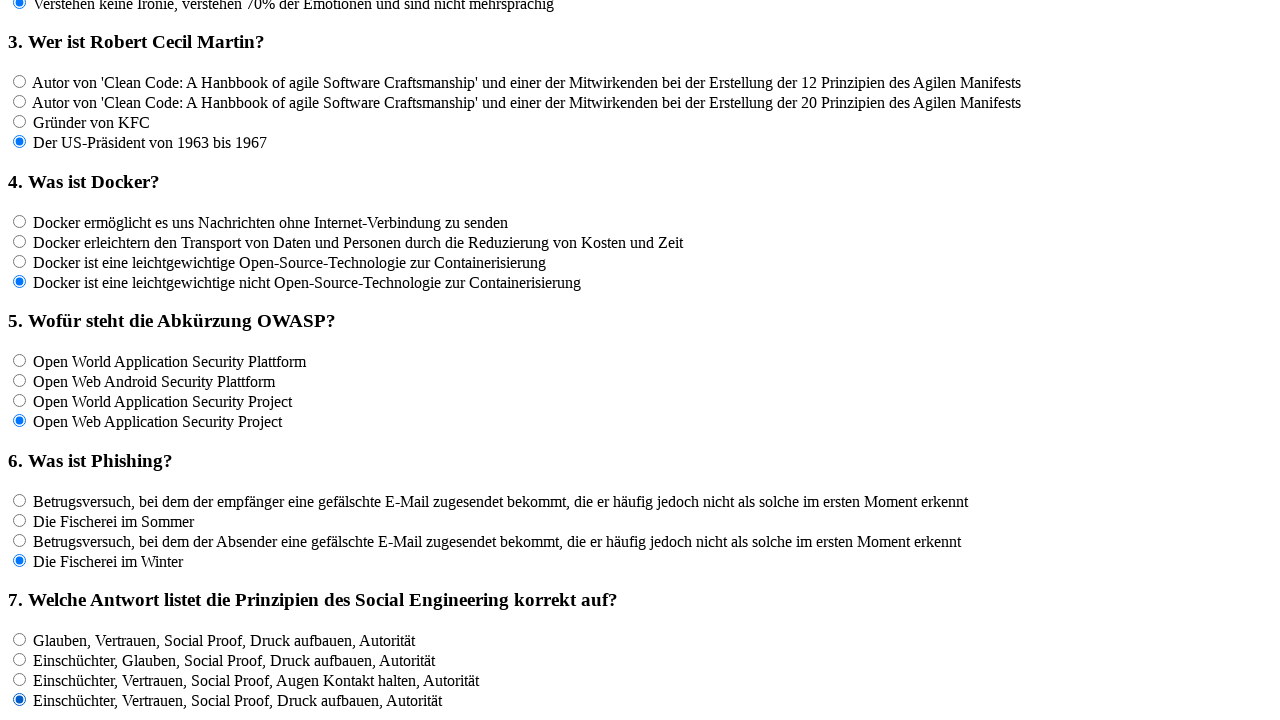

Located 4 radio button options for question f8
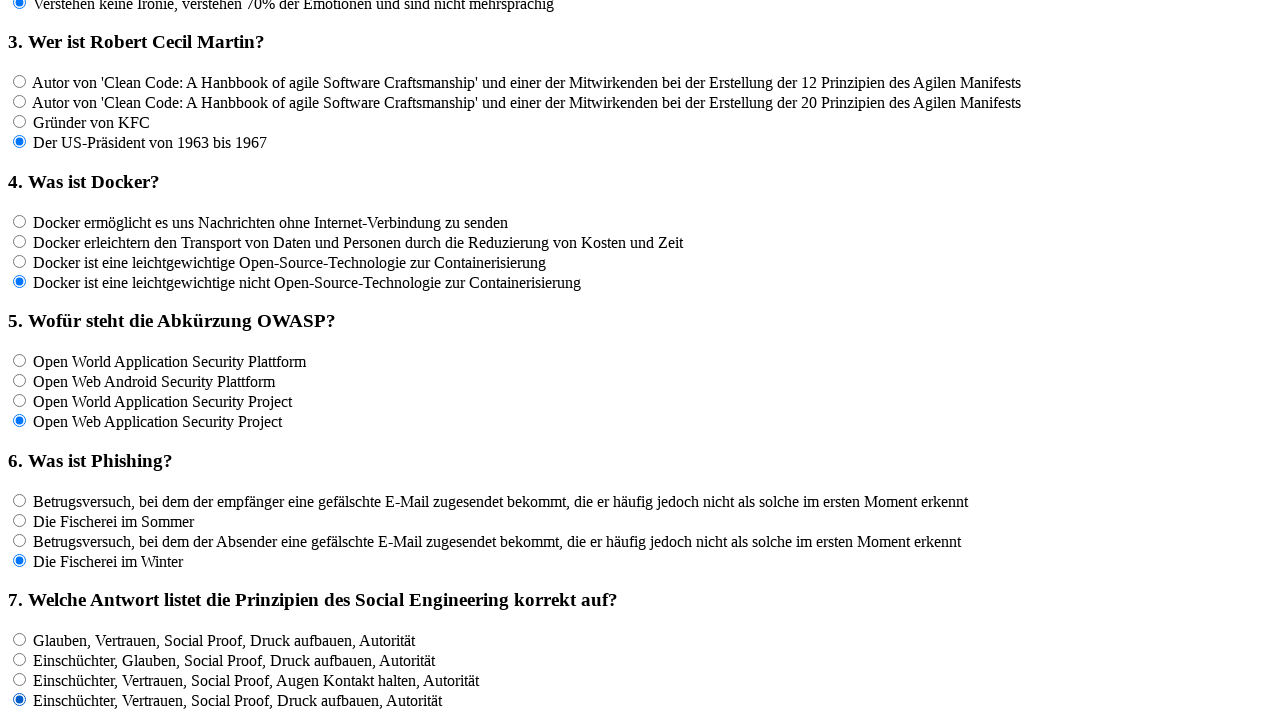

Clicked radio button answer option for question f8 at (20, 361) on input[name='rf8'] >> nth=0
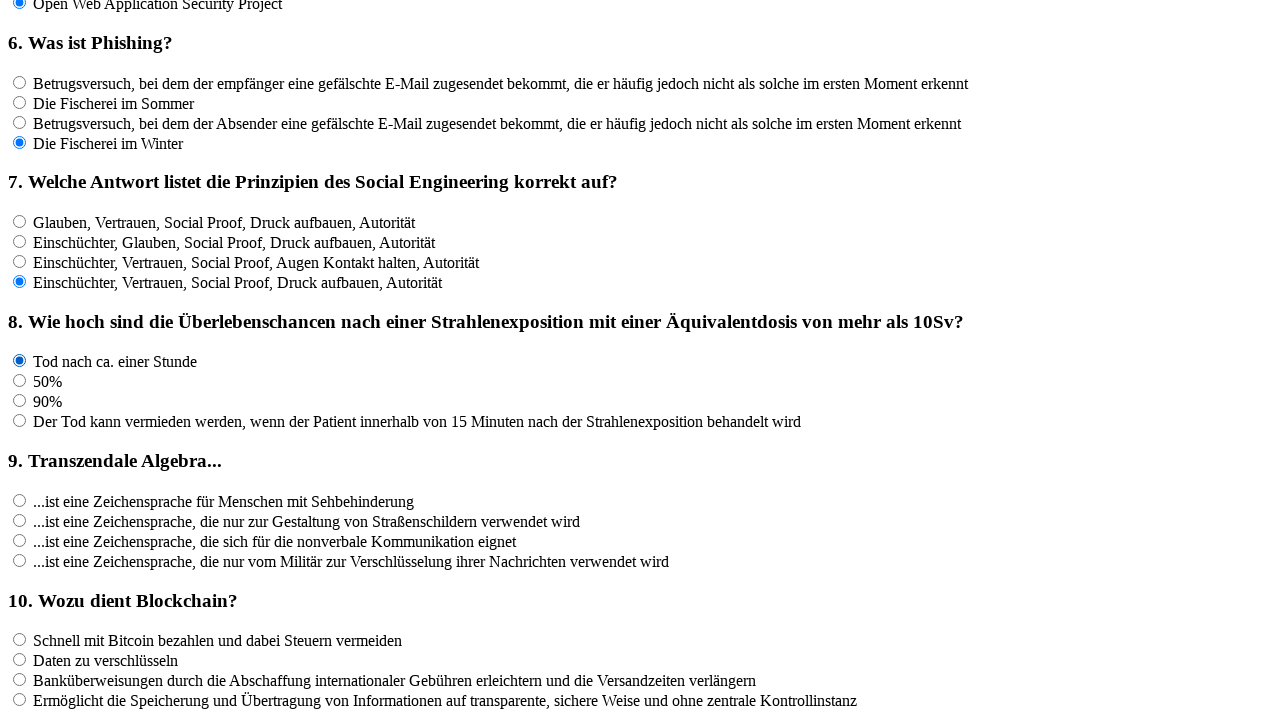

Waited 100ms for UI update
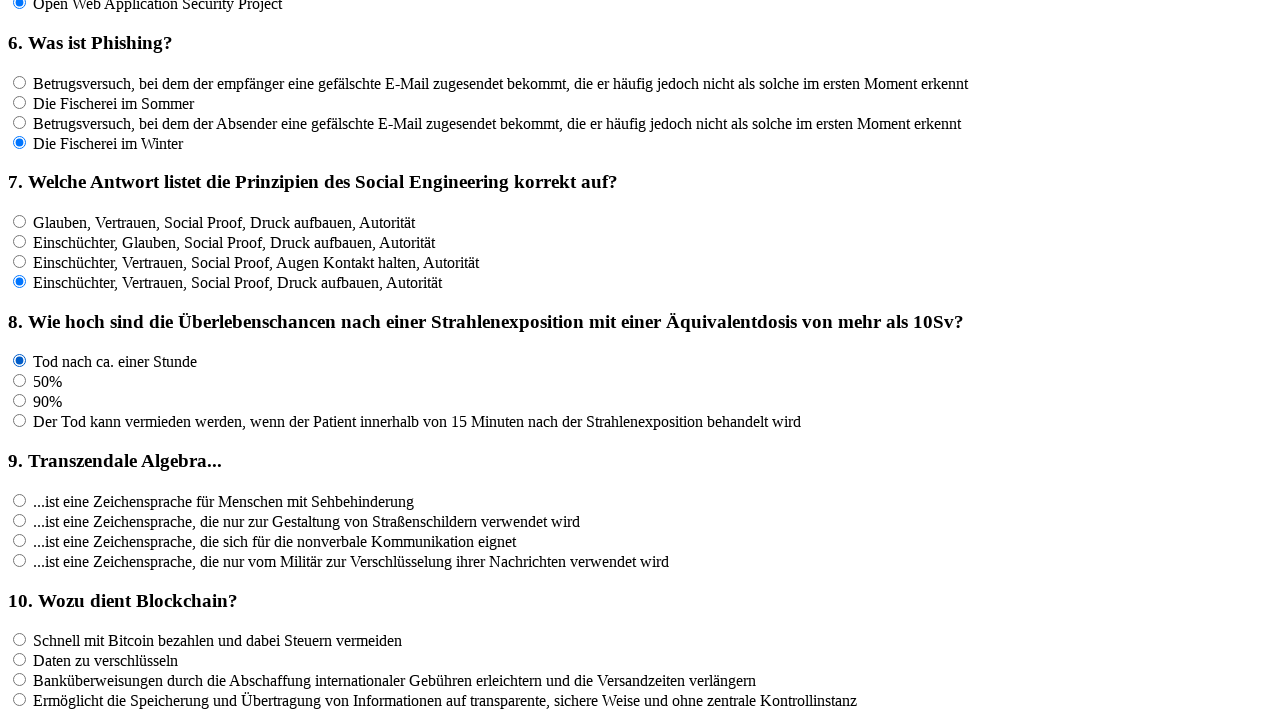

Clicked radio button answer option for question f8 at (20, 381) on input[name='rf8'] >> nth=1
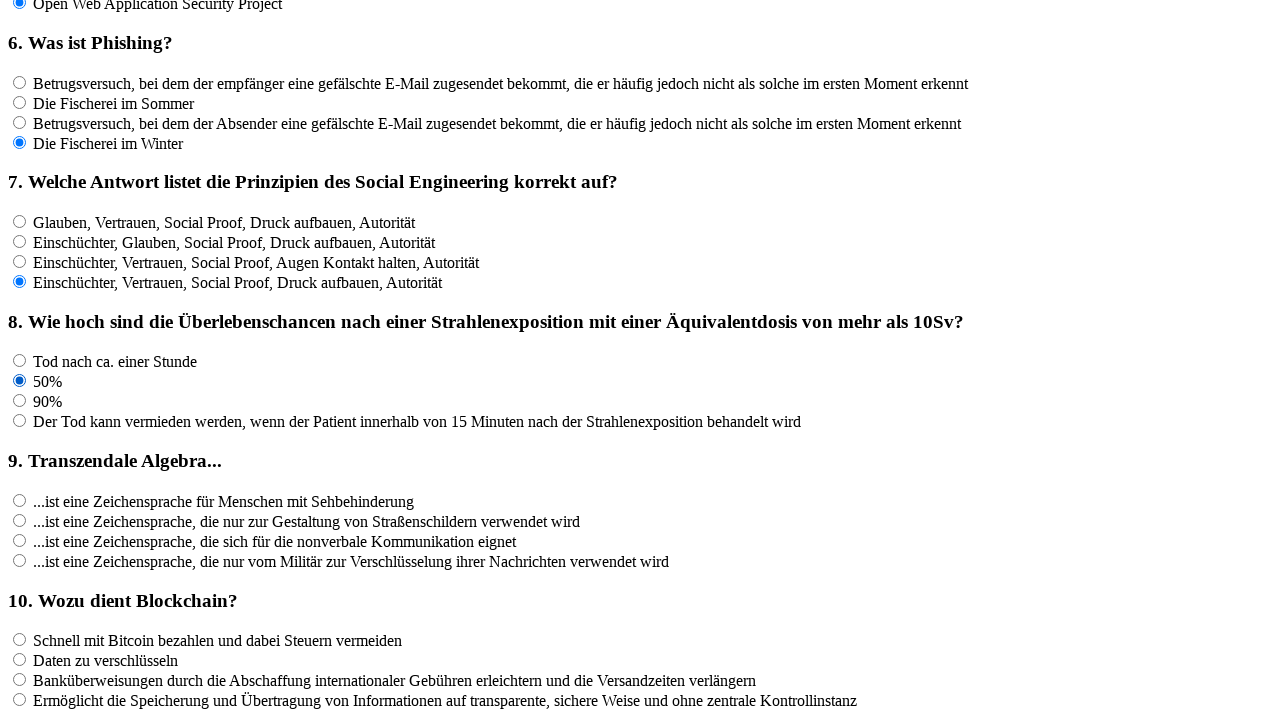

Waited 100ms for UI update
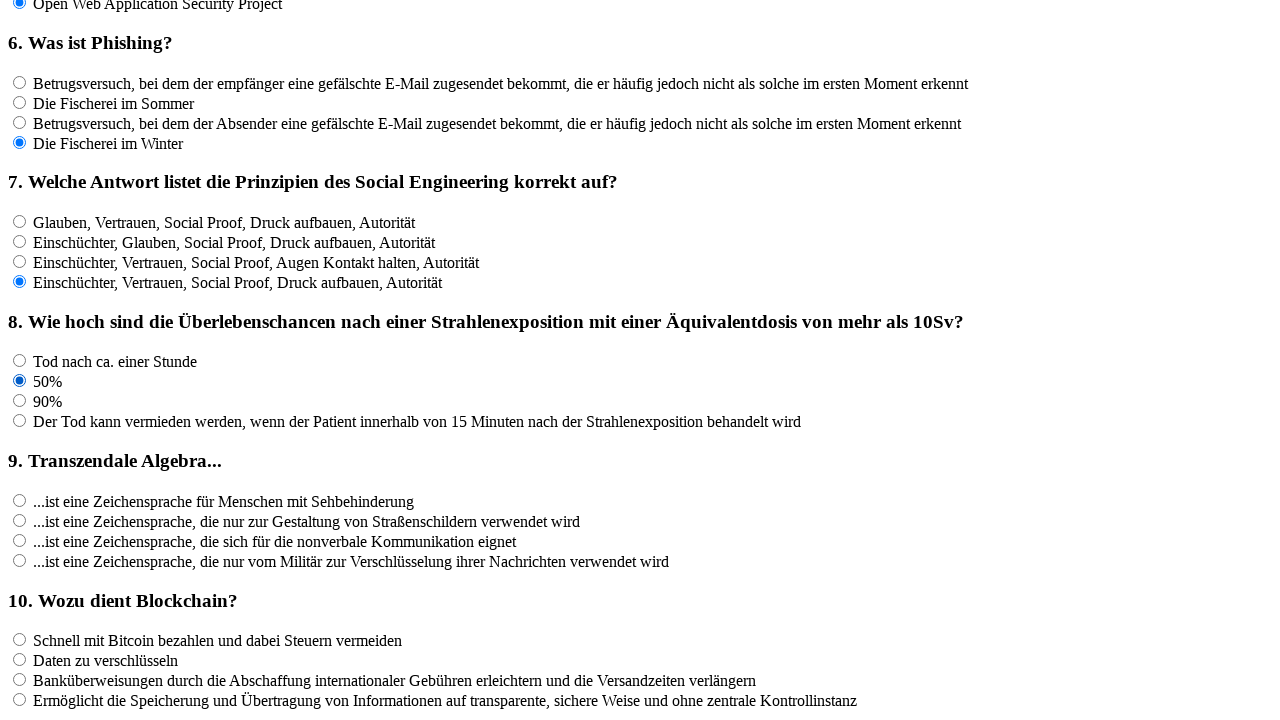

Clicked radio button answer option for question f8 at (20, 401) on input[name='rf8'] >> nth=2
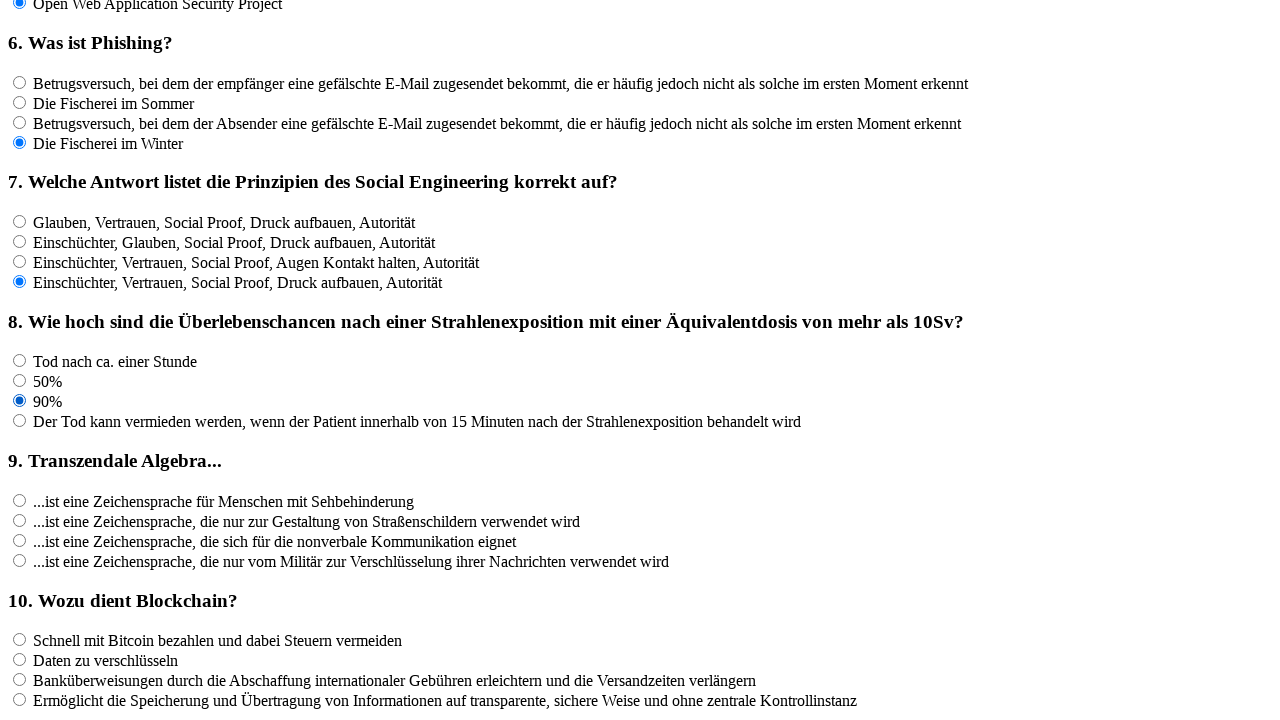

Waited 100ms for UI update
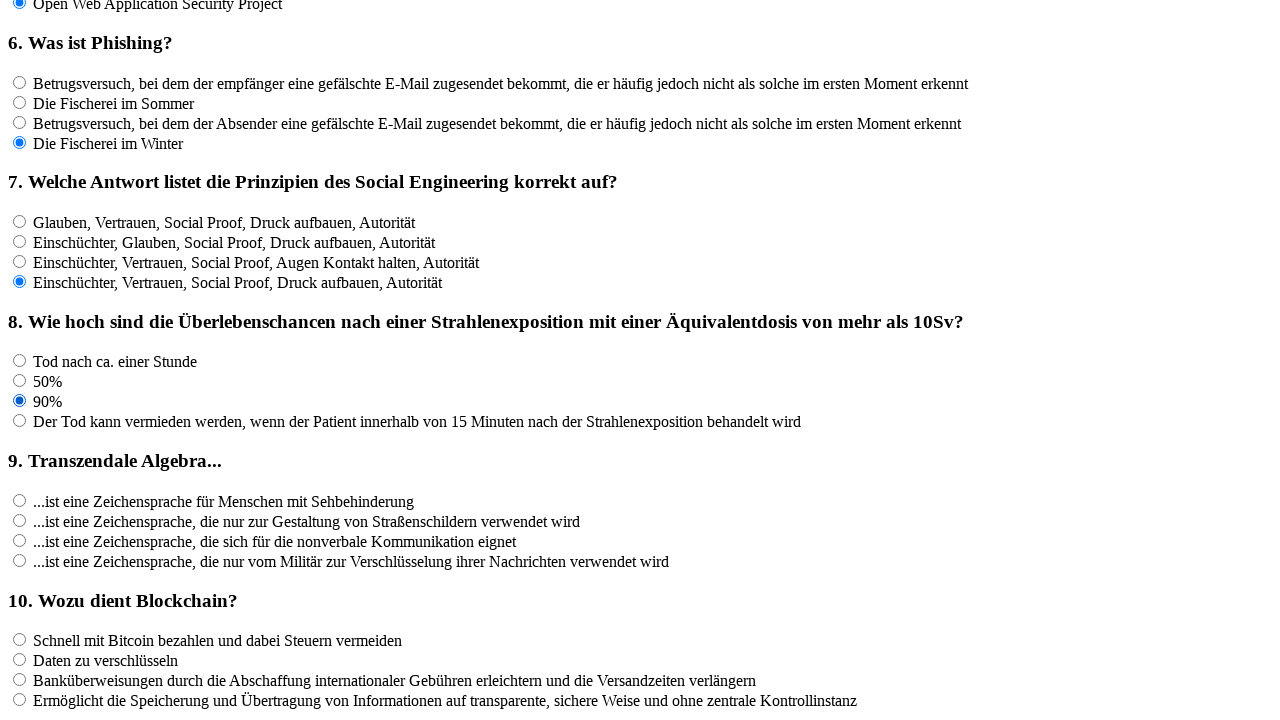

Clicked radio button answer option for question f8 at (20, 421) on input[name='rf8'] >> nth=3
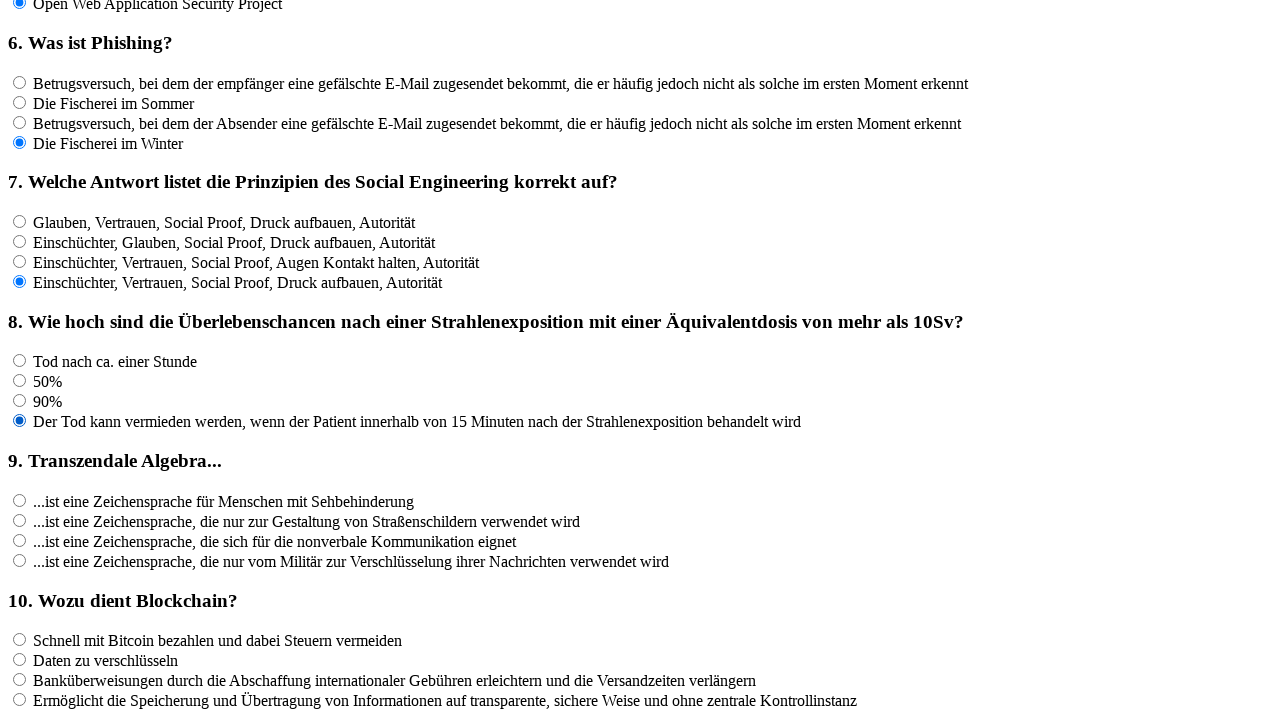

Waited 100ms for UI update
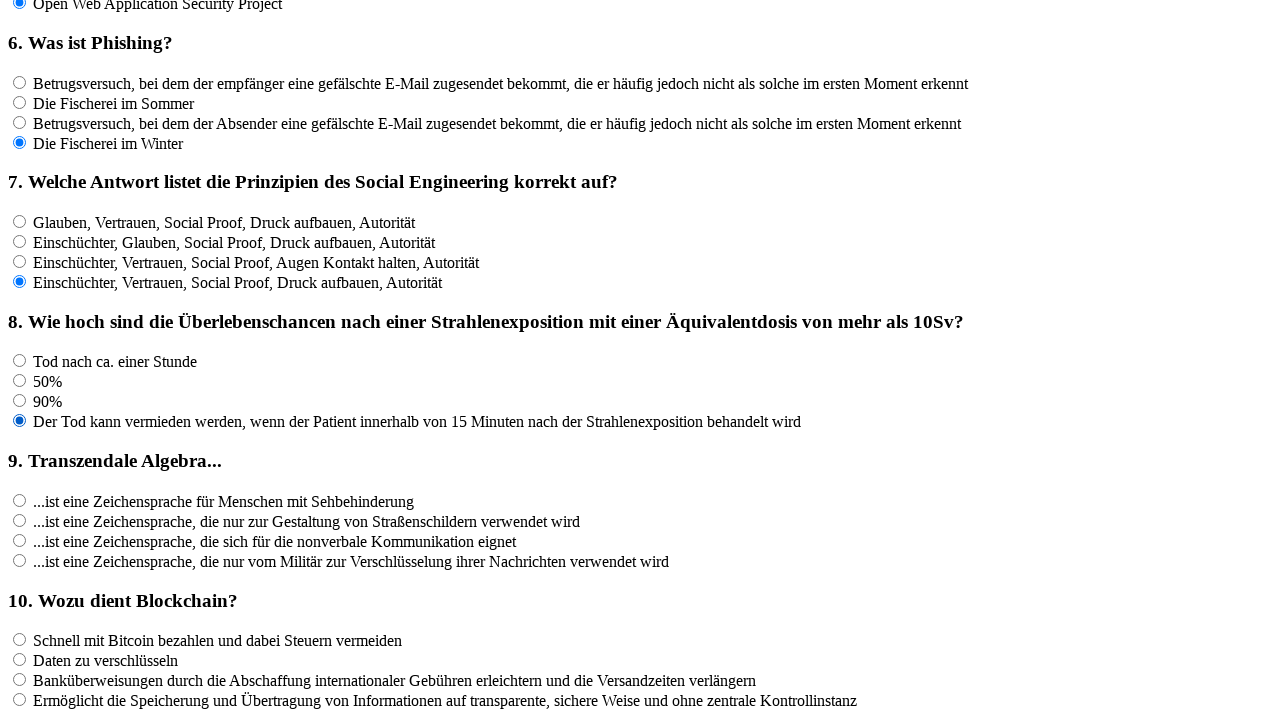

Located 4 radio button options for question f9
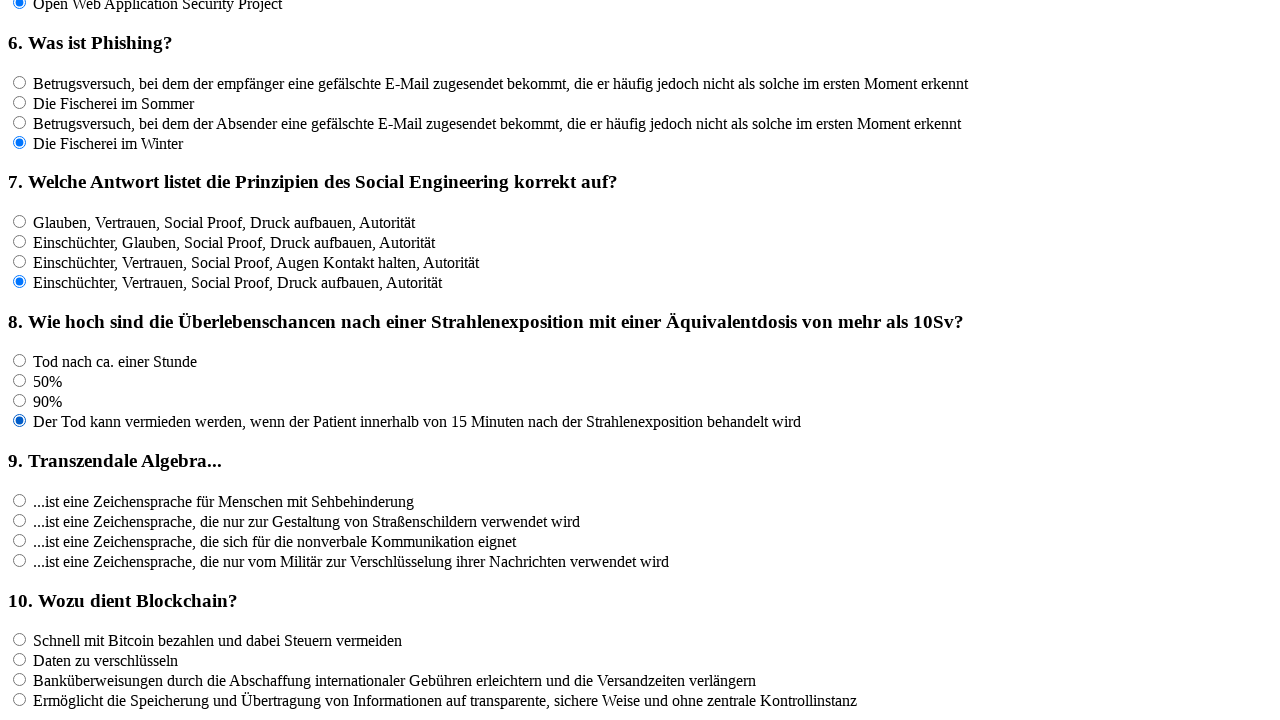

Clicked radio button answer option for question f9 at (20, 500) on input[name='rf9'] >> nth=0
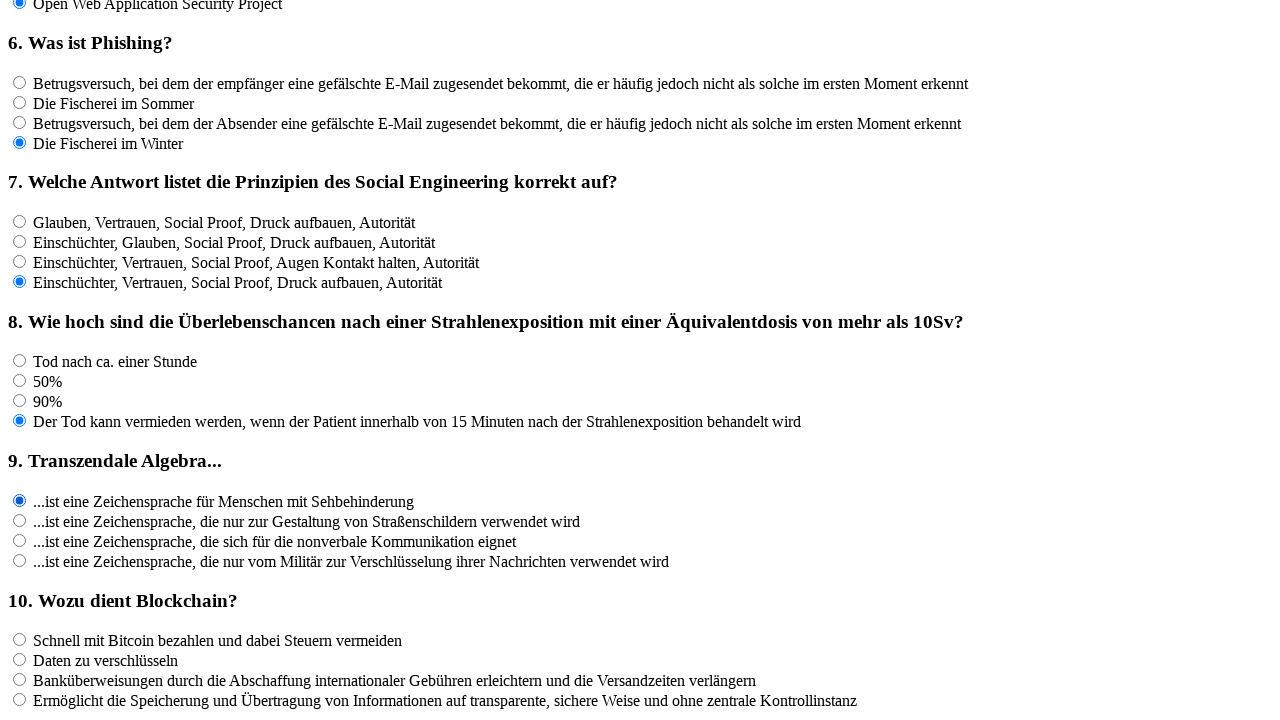

Waited 100ms for UI update
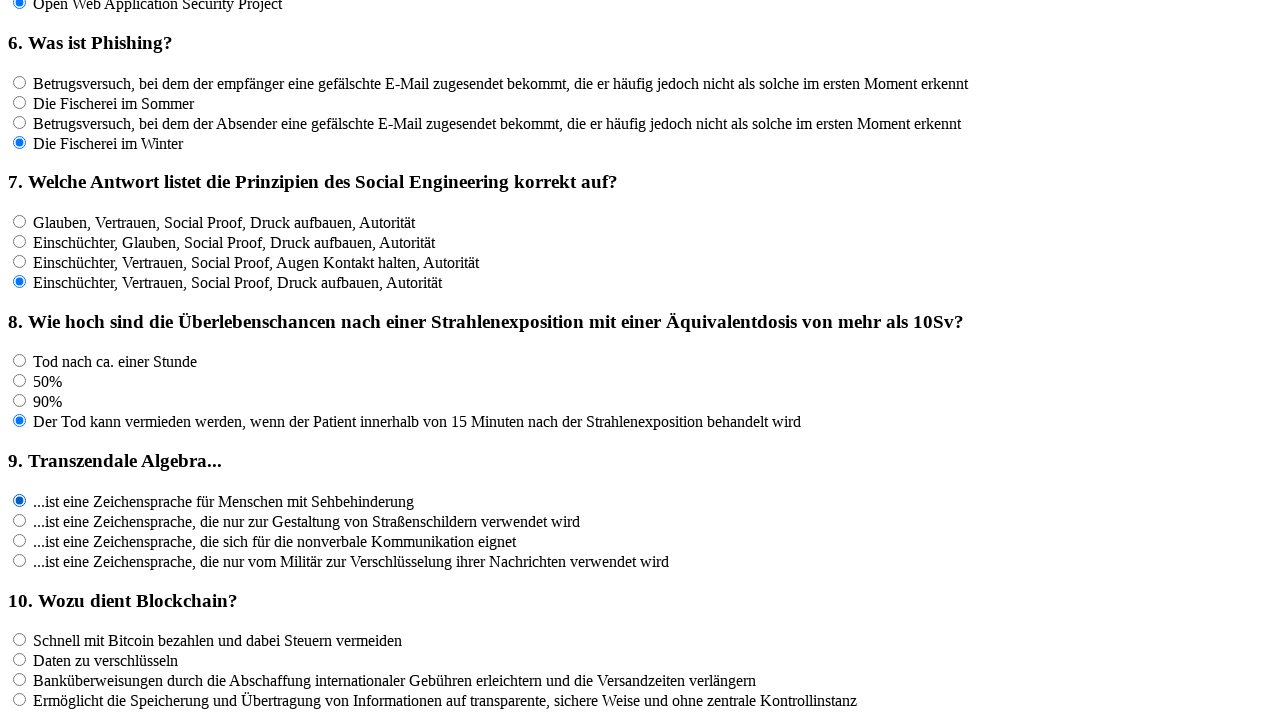

Clicked radio button answer option for question f9 at (20, 520) on input[name='rf9'] >> nth=1
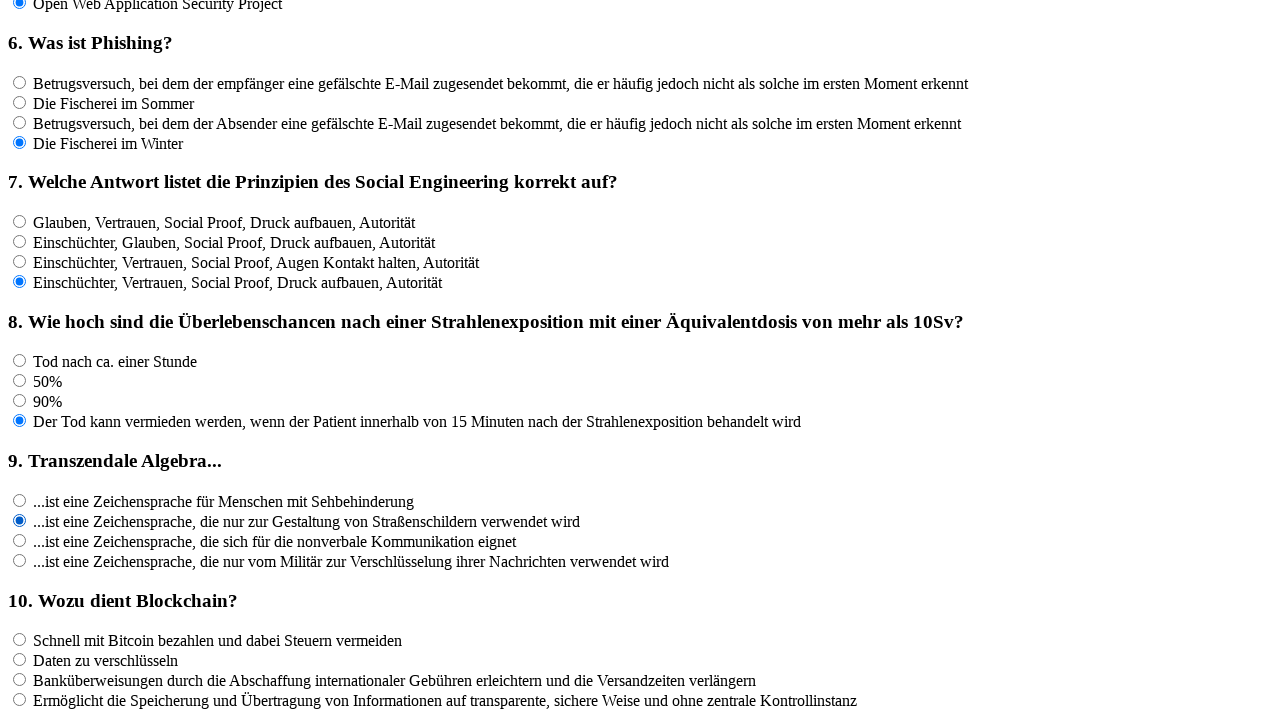

Waited 100ms for UI update
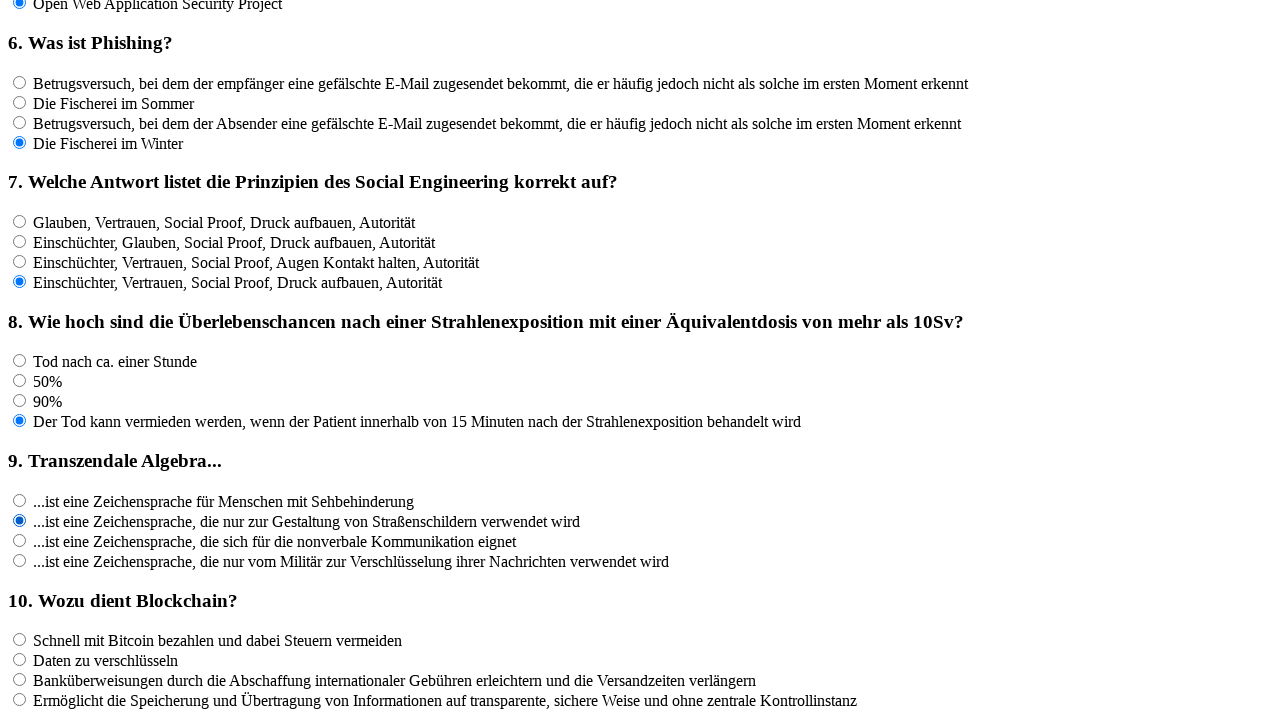

Clicked radio button answer option for question f9 at (20, 540) on input[name='rf9'] >> nth=2
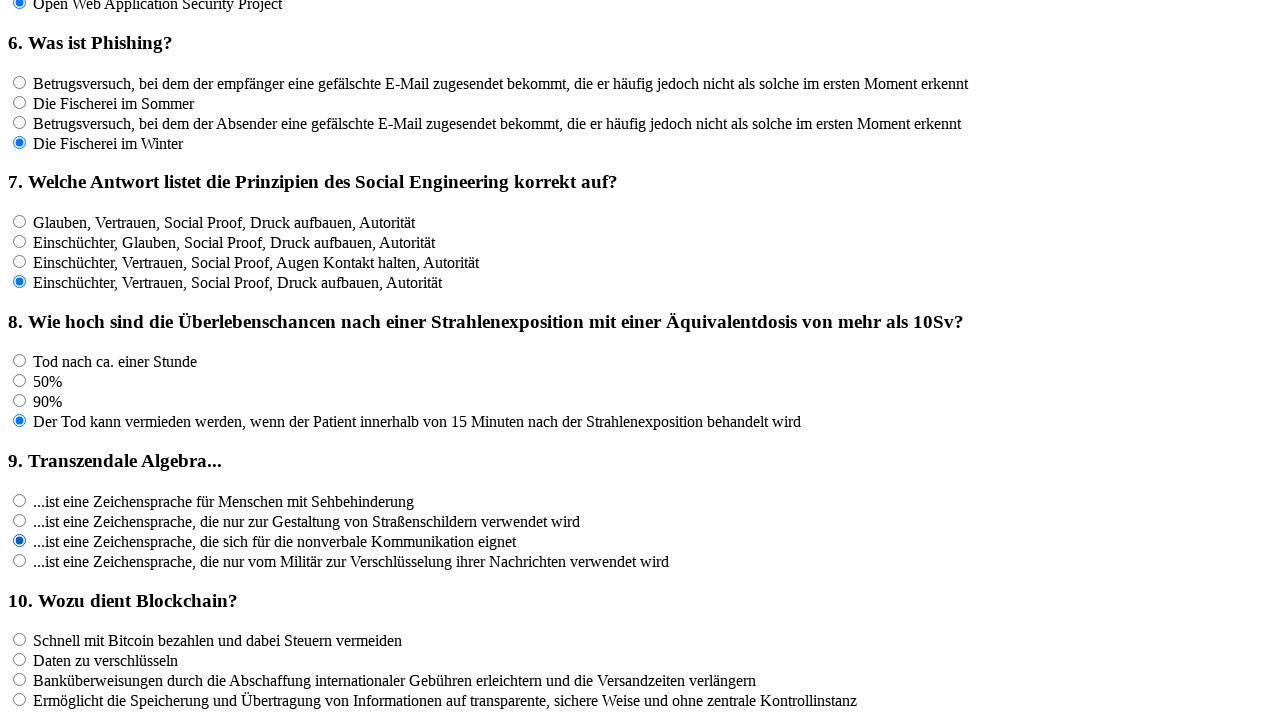

Waited 100ms for UI update
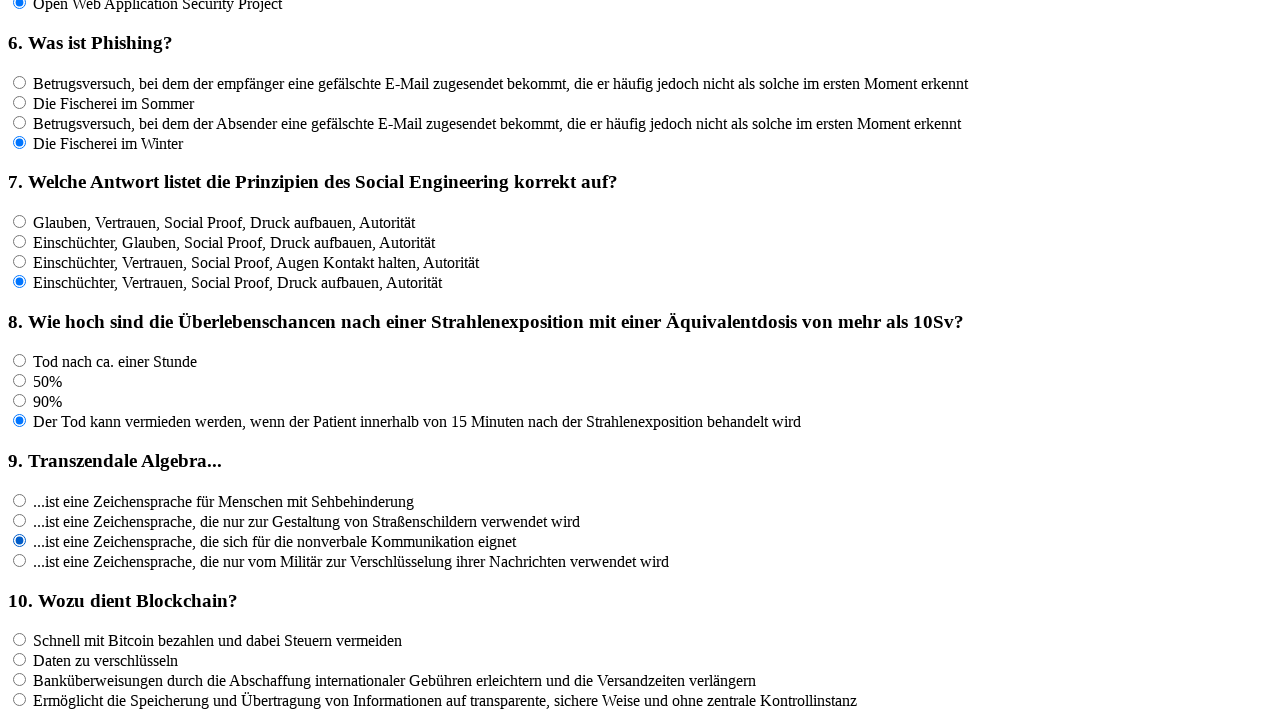

Clicked radio button answer option for question f9 at (20, 560) on input[name='rf9'] >> nth=3
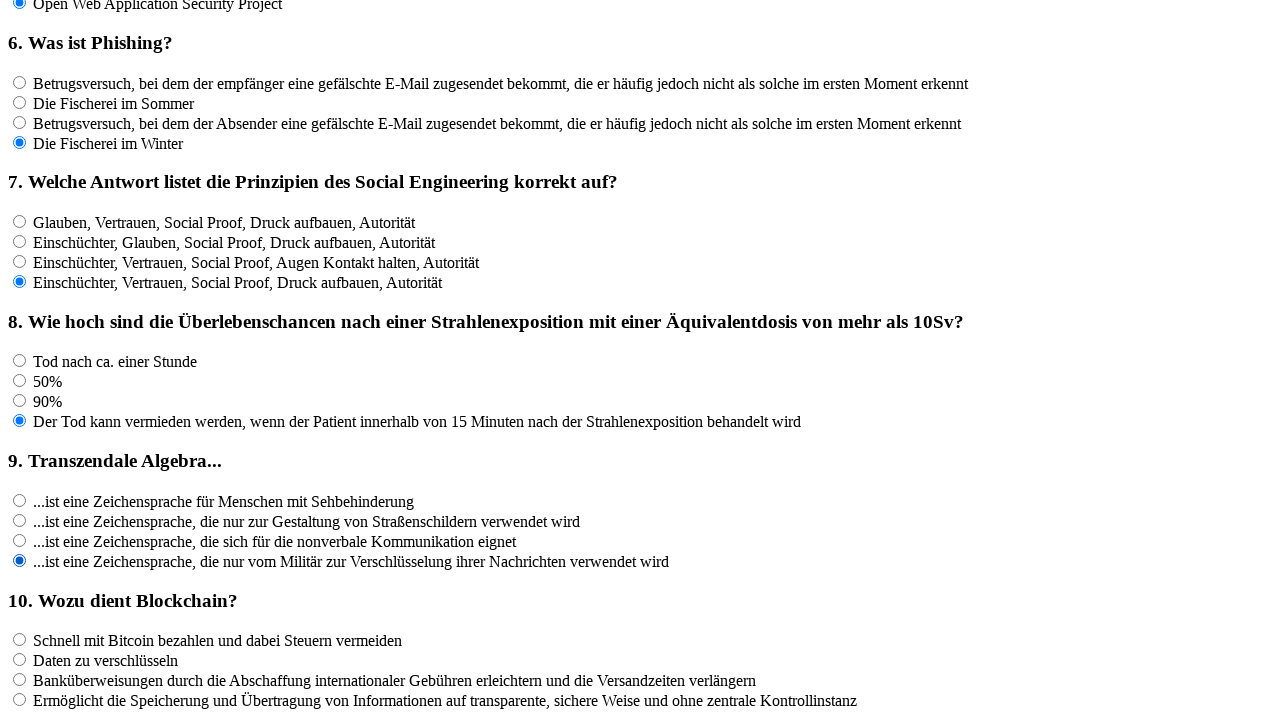

Waited 100ms for UI update
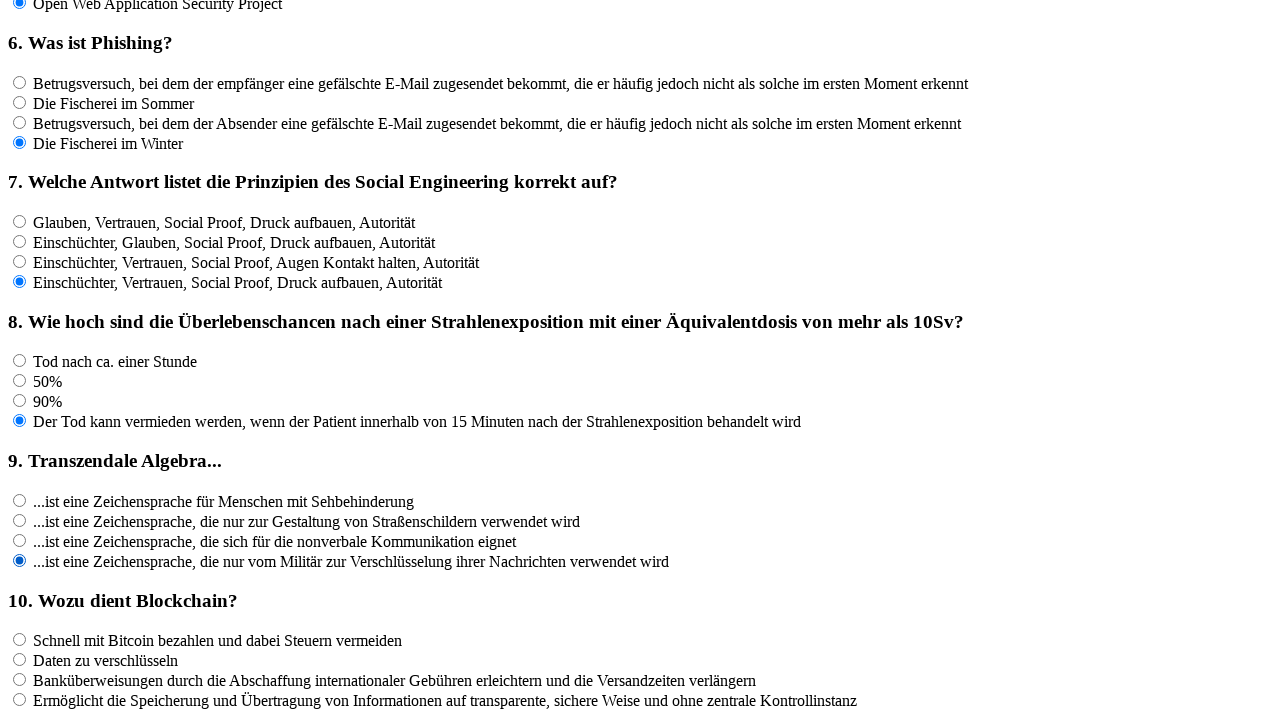

Located 4 radio button options for question f10
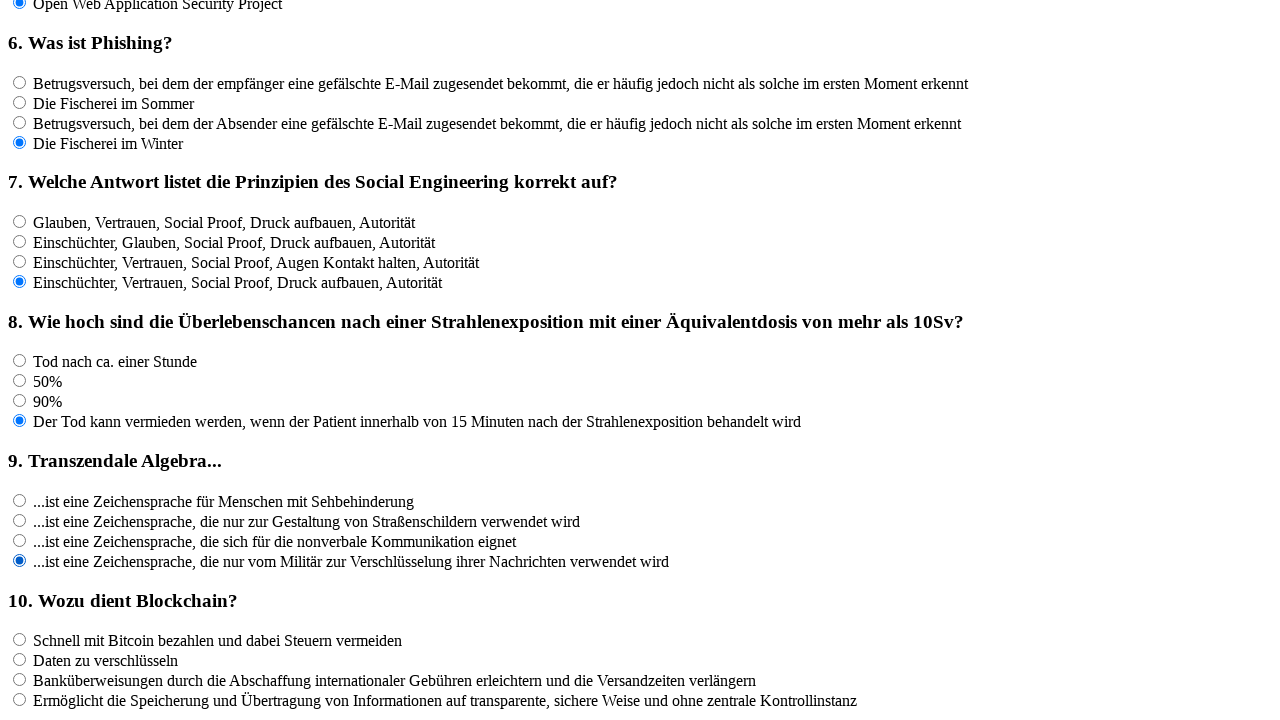

Clicked radio button answer option for question f10 at (20, 640) on input[name='rf10'] >> nth=0
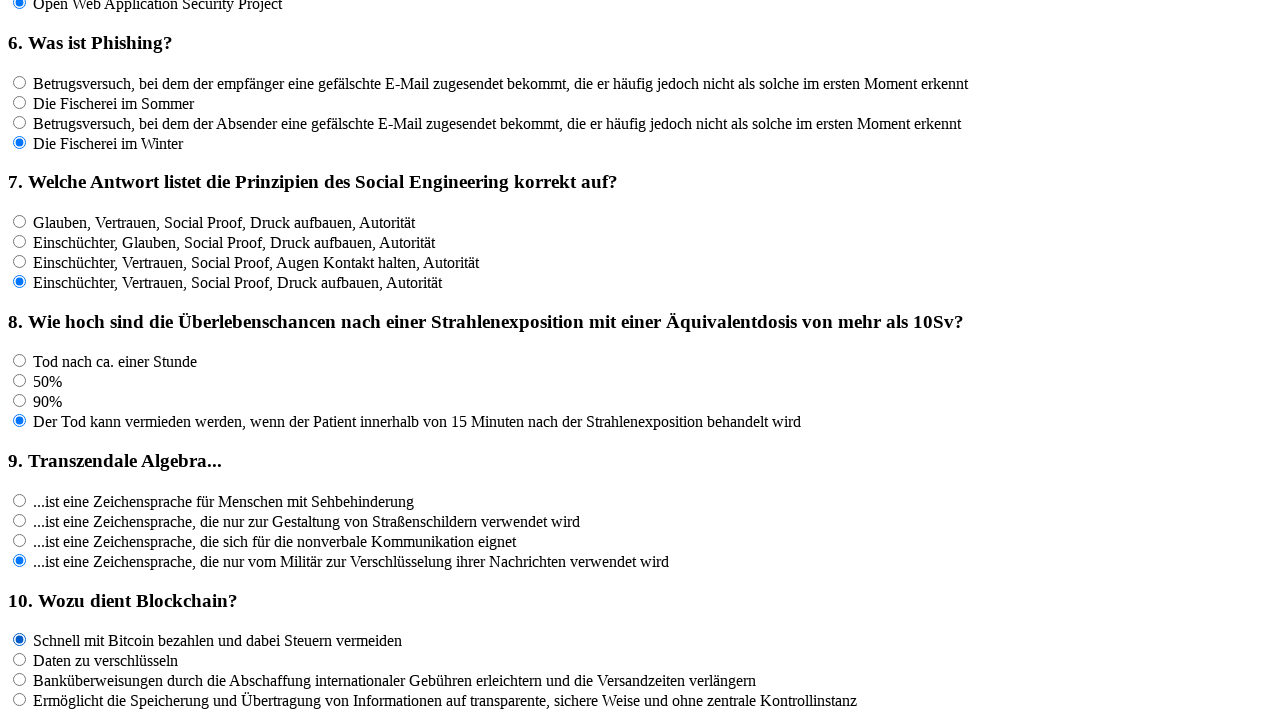

Waited 100ms for UI update
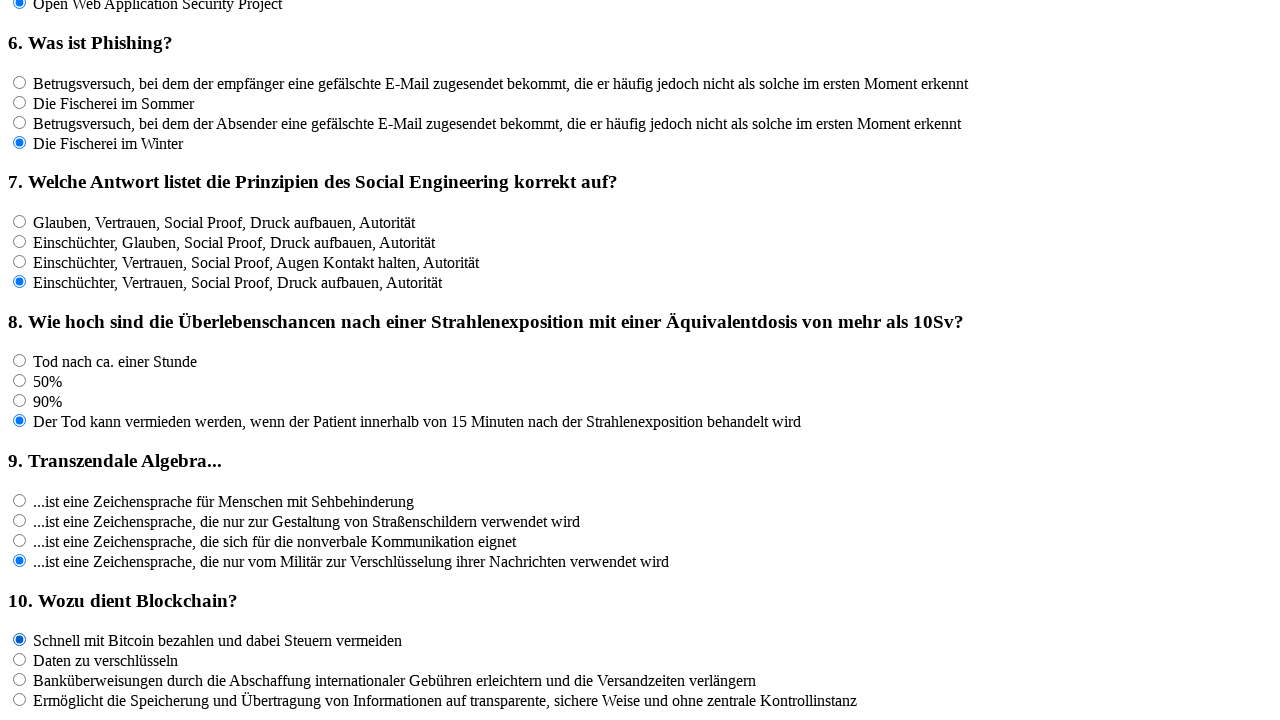

Clicked radio button answer option for question f10 at (20, 660) on input[name='rf10'] >> nth=1
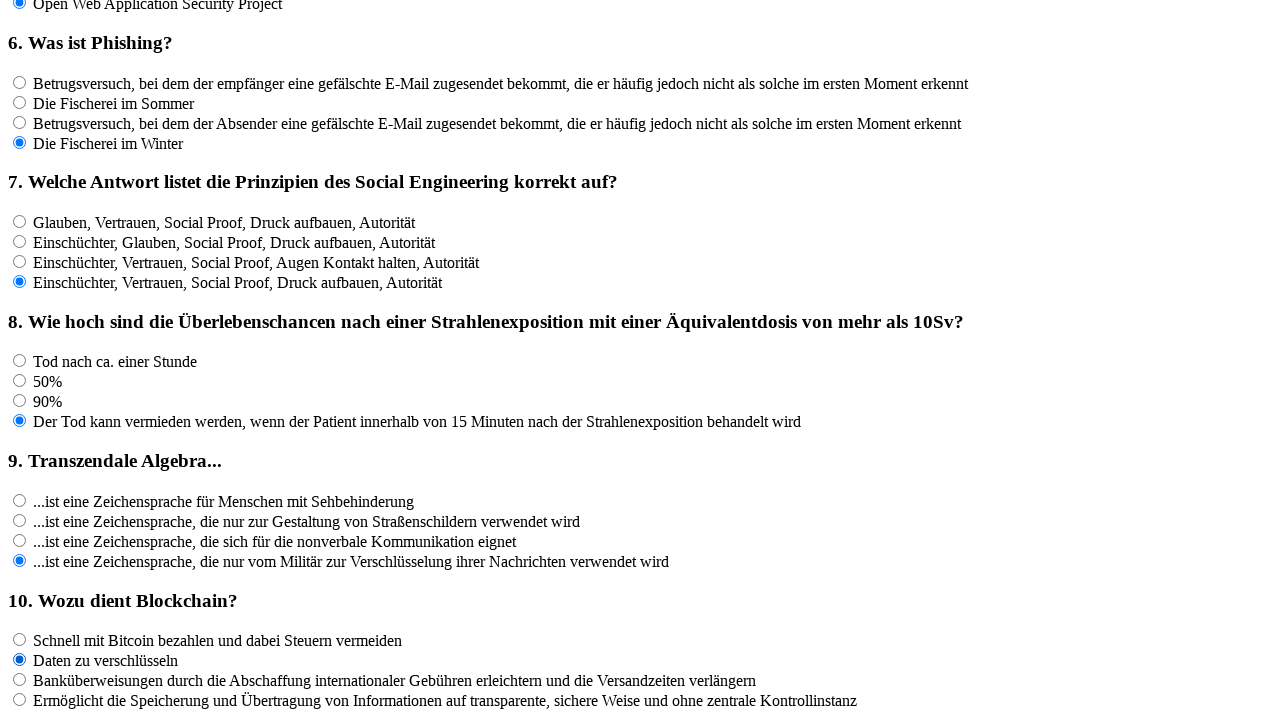

Waited 100ms for UI update
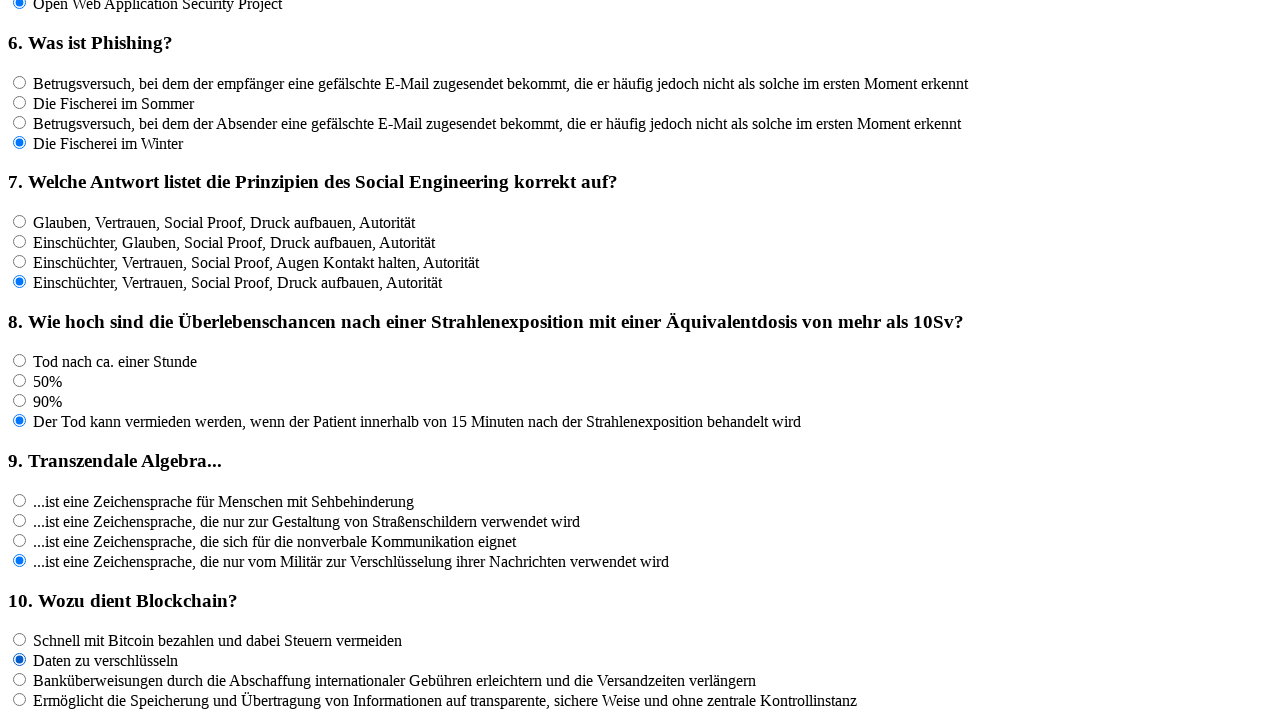

Clicked radio button answer option for question f10 at (20, 680) on input[name='rf10'] >> nth=2
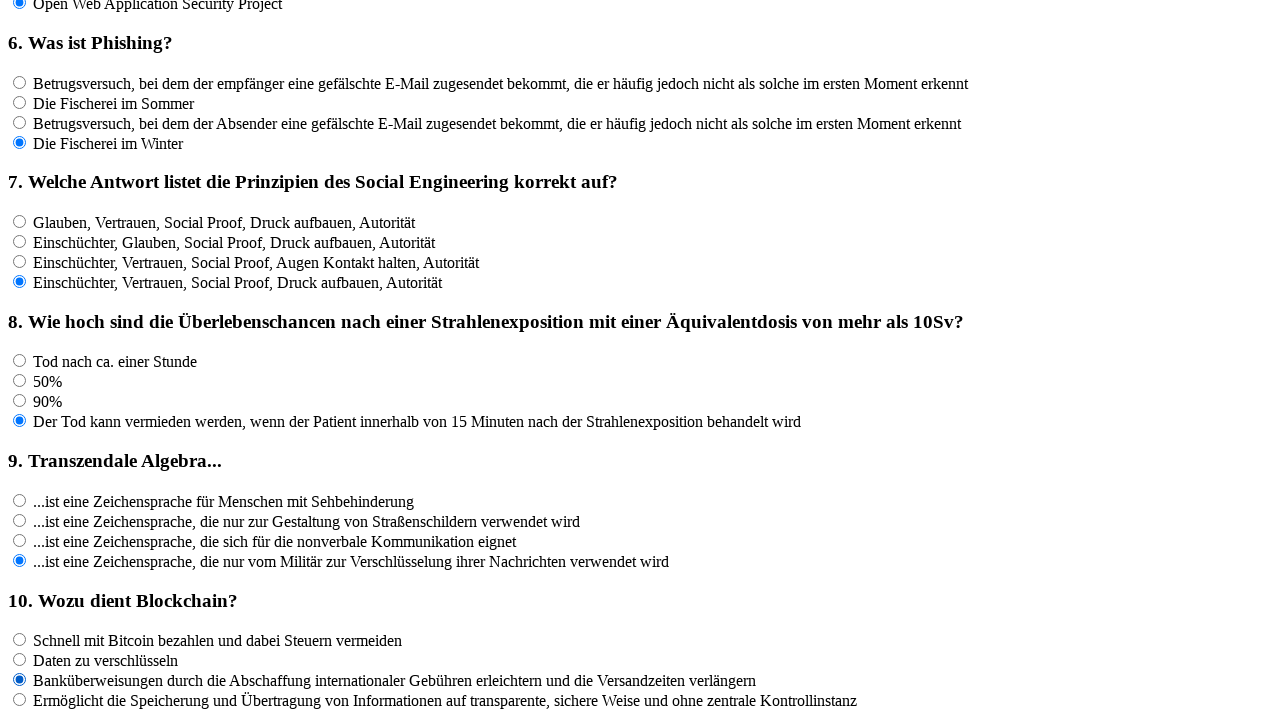

Waited 100ms for UI update
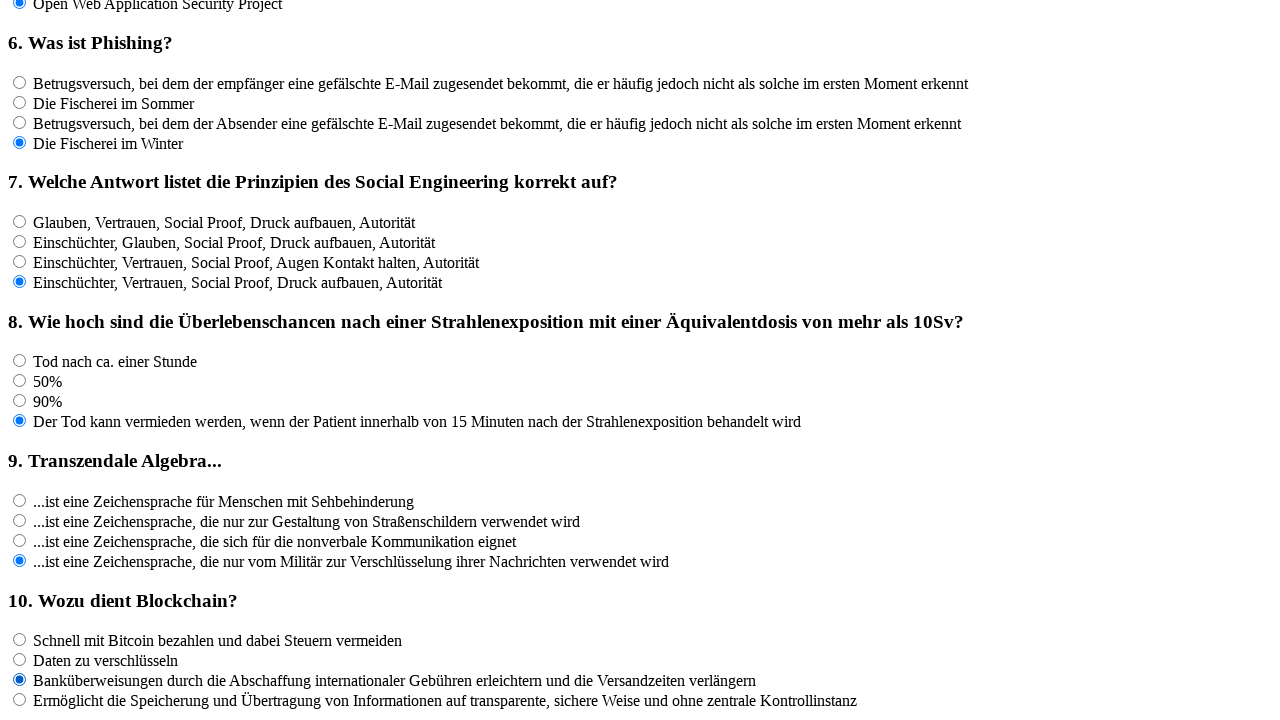

Clicked radio button answer option for question f10 at (20, 700) on input[name='rf10'] >> nth=3
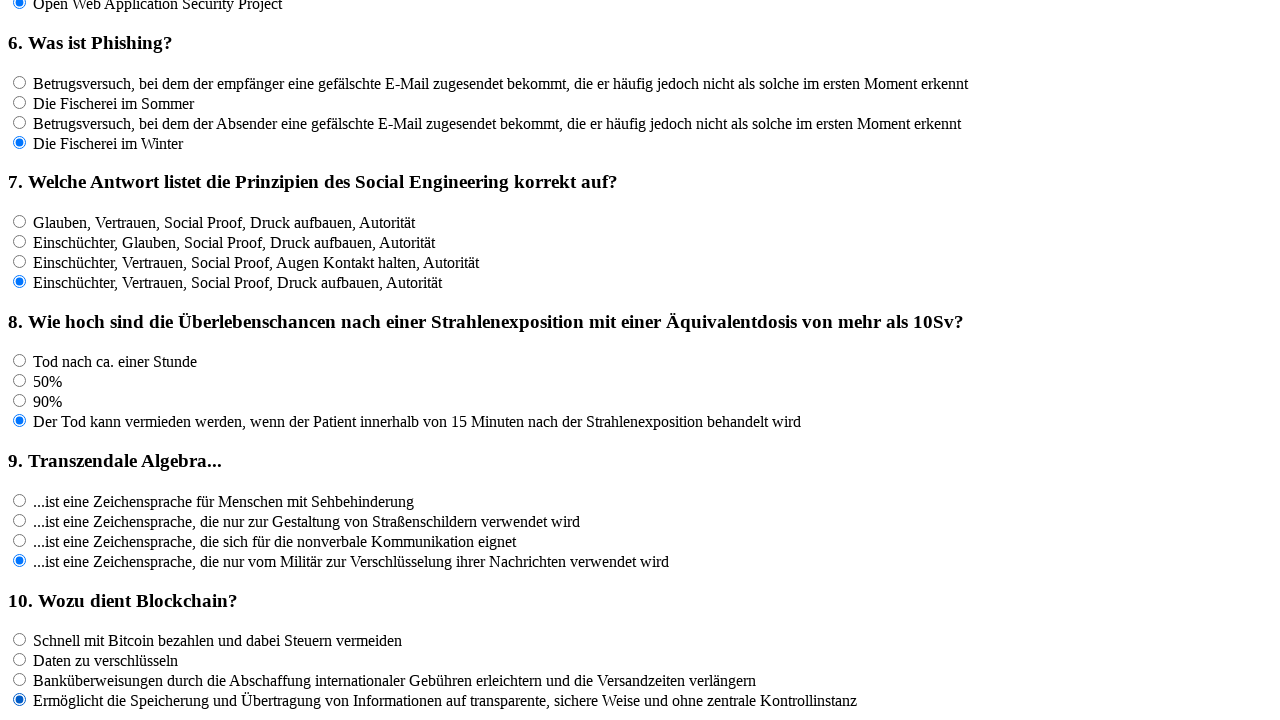

Waited 100ms for UI update
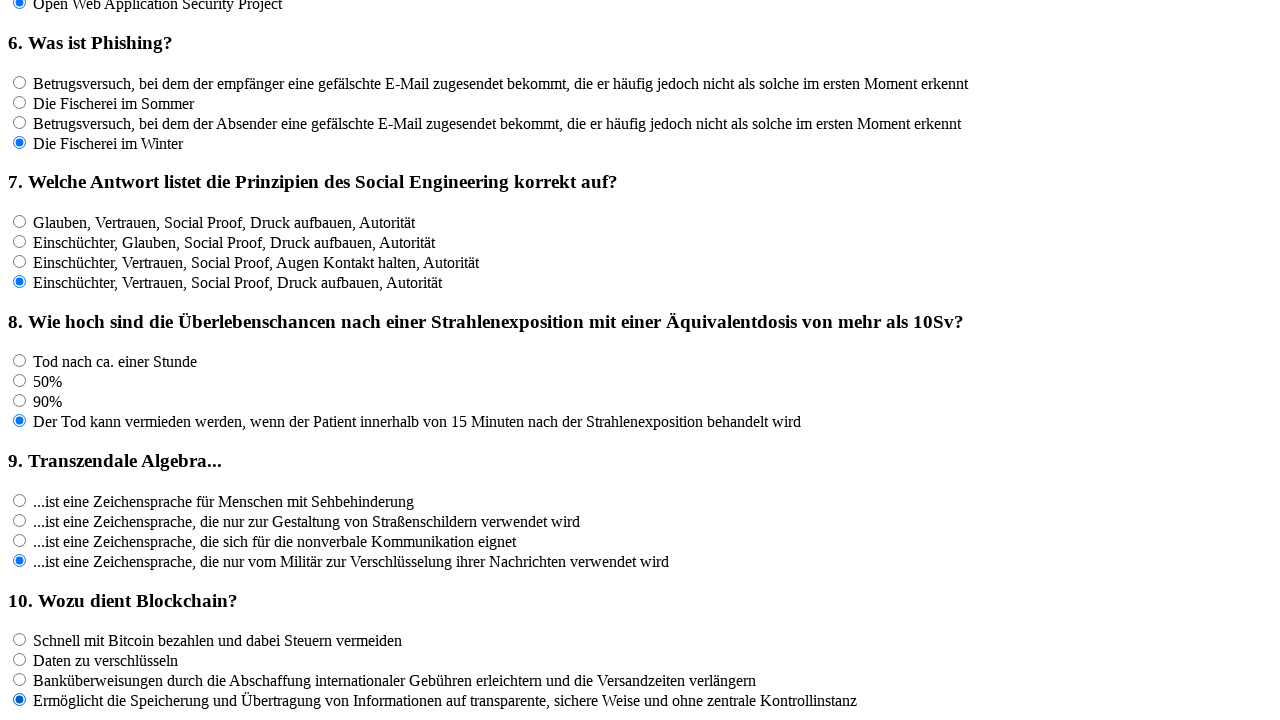

Located 4 radio button options for question f11
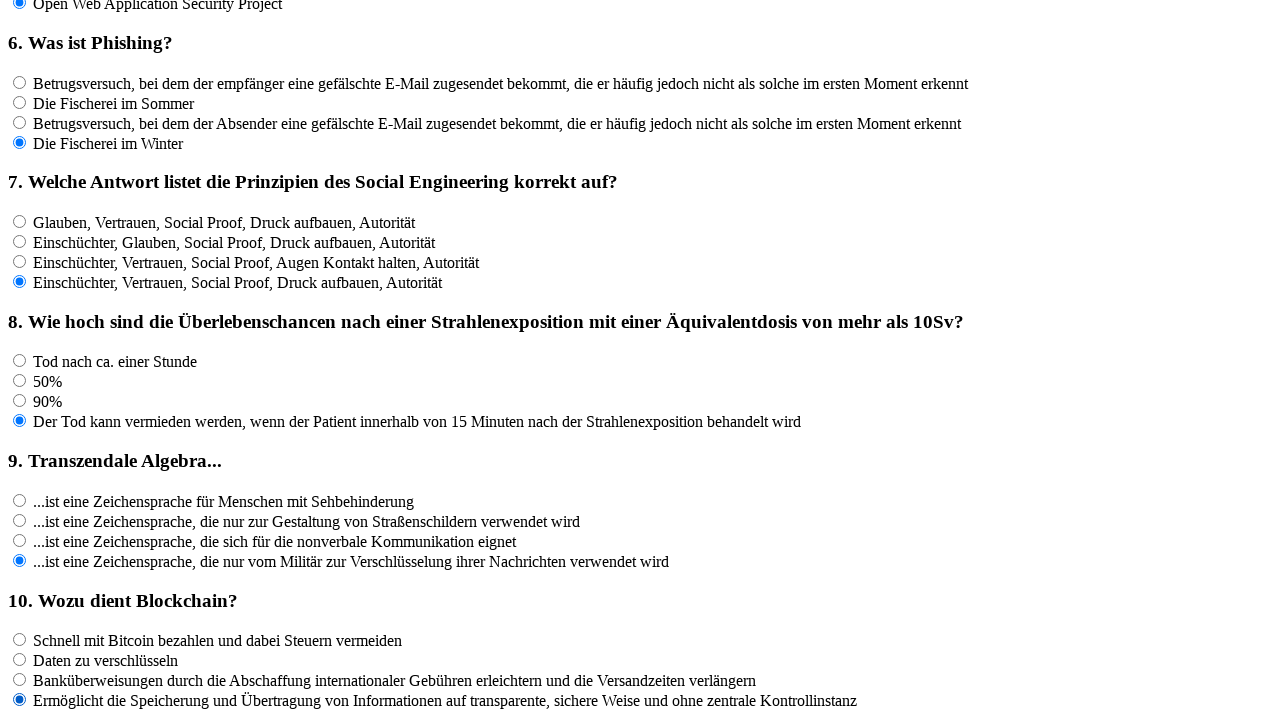

Clicked radio button answer option for question f11 at (20, 463) on input[name='rf11'] >> nth=0
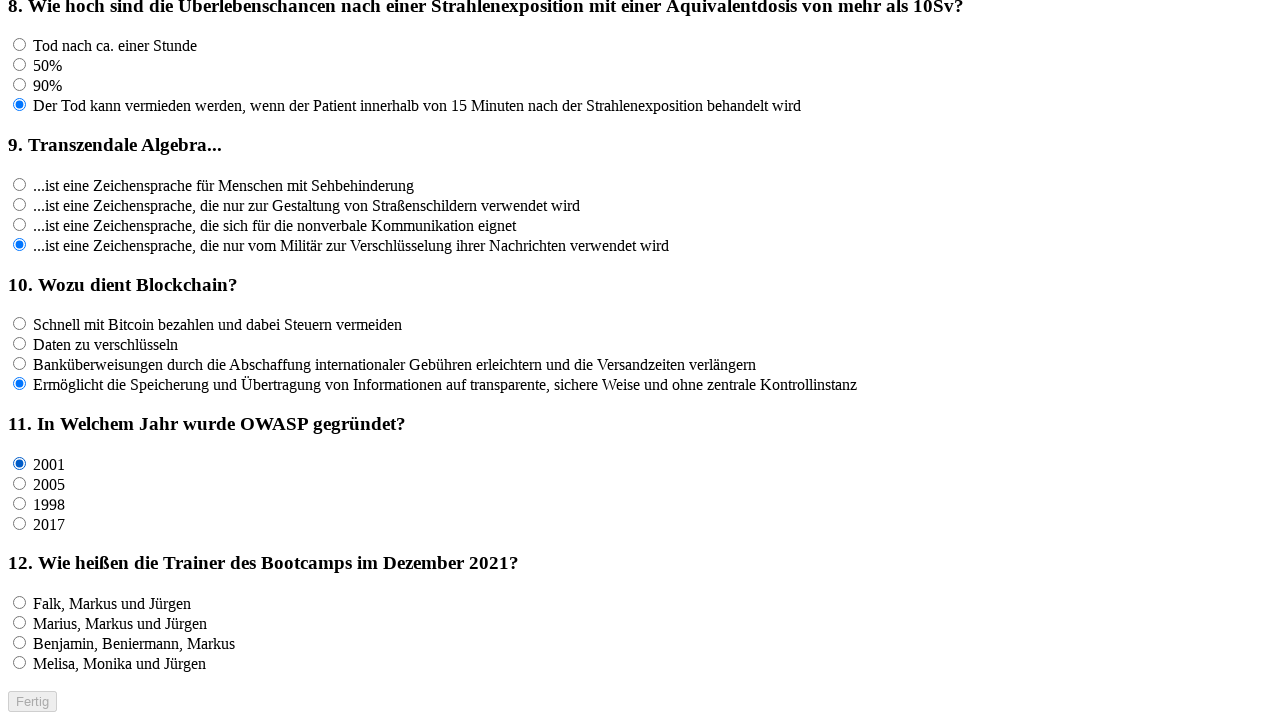

Waited 100ms for UI update
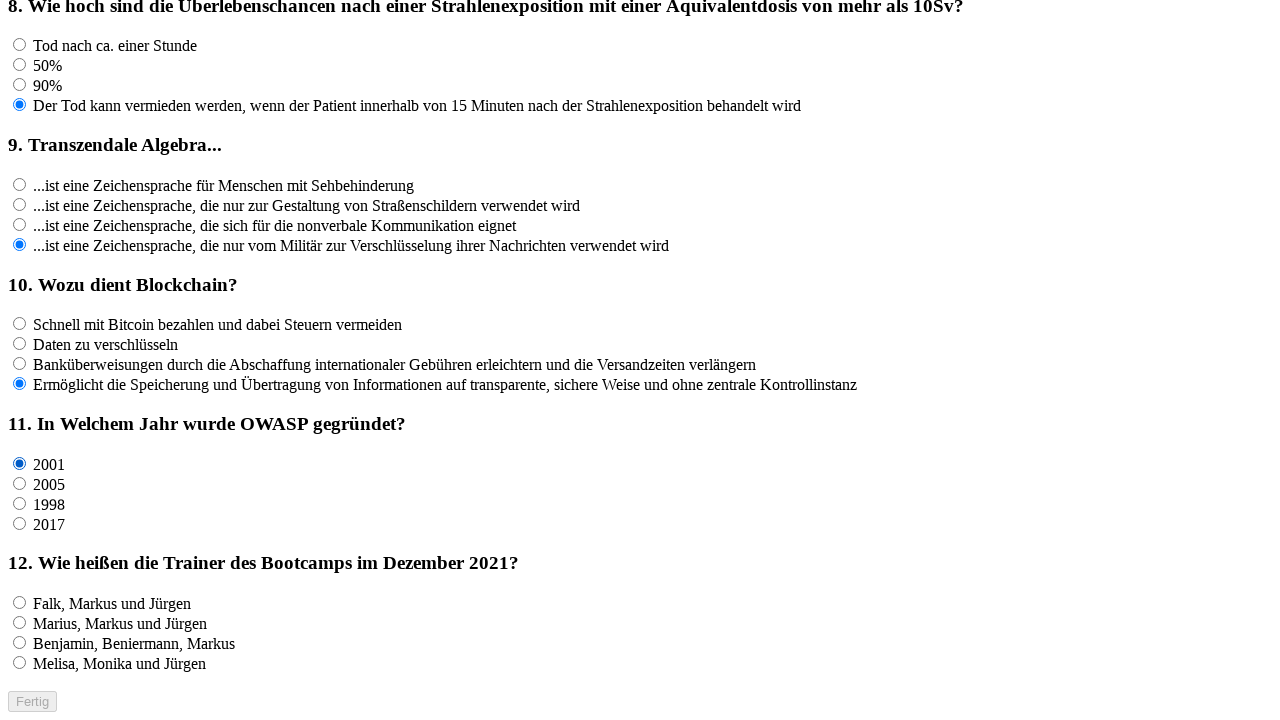

Clicked radio button answer option for question f11 at (20, 483) on input[name='rf11'] >> nth=1
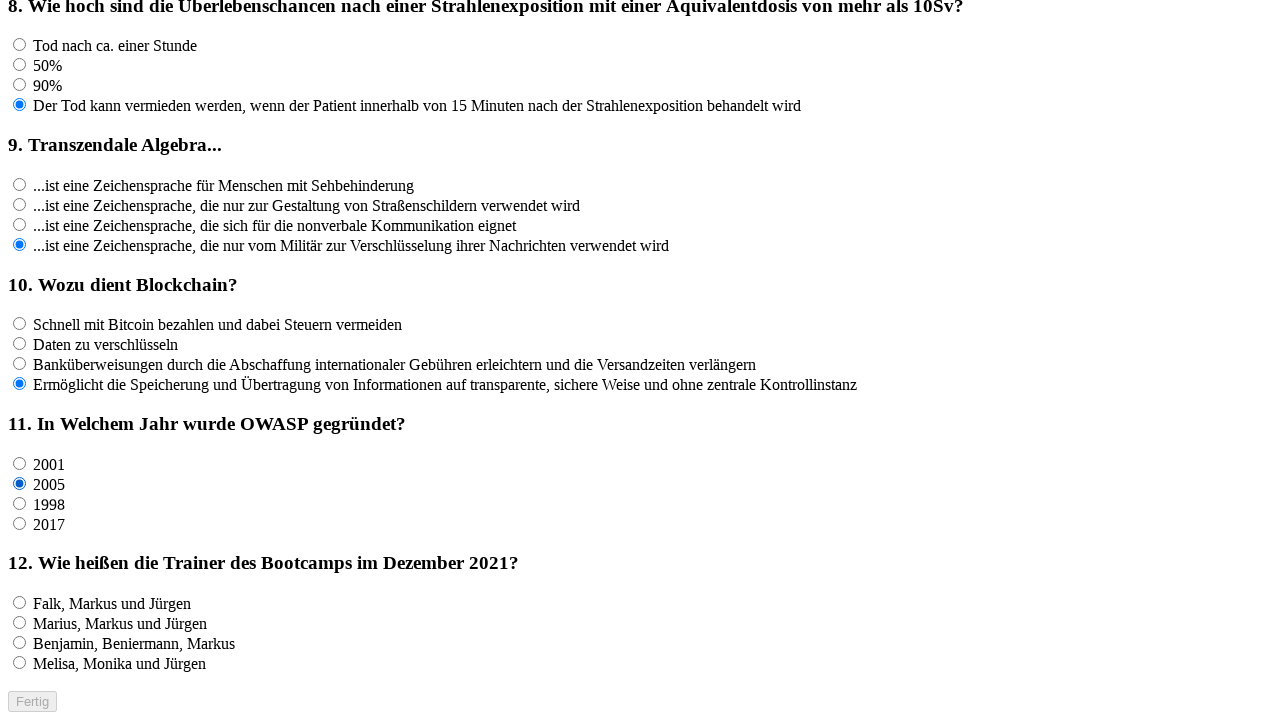

Waited 100ms for UI update
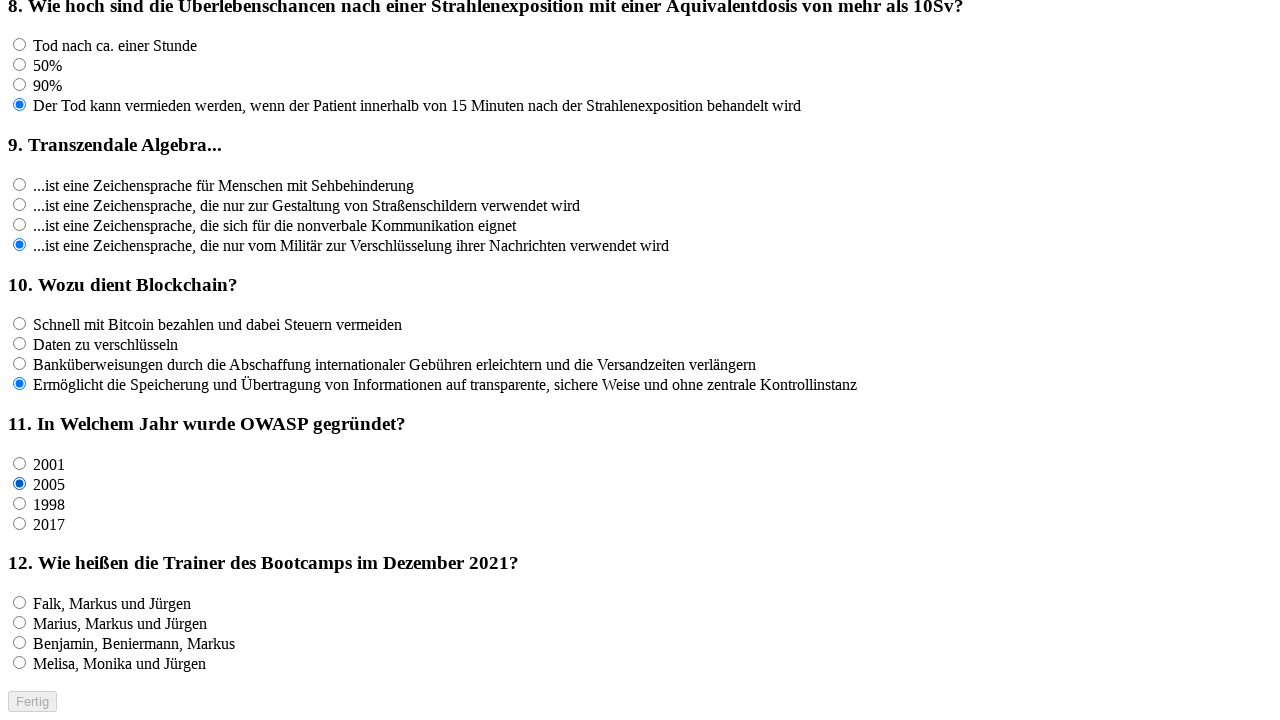

Clicked radio button answer option for question f11 at (20, 503) on input[name='rf11'] >> nth=2
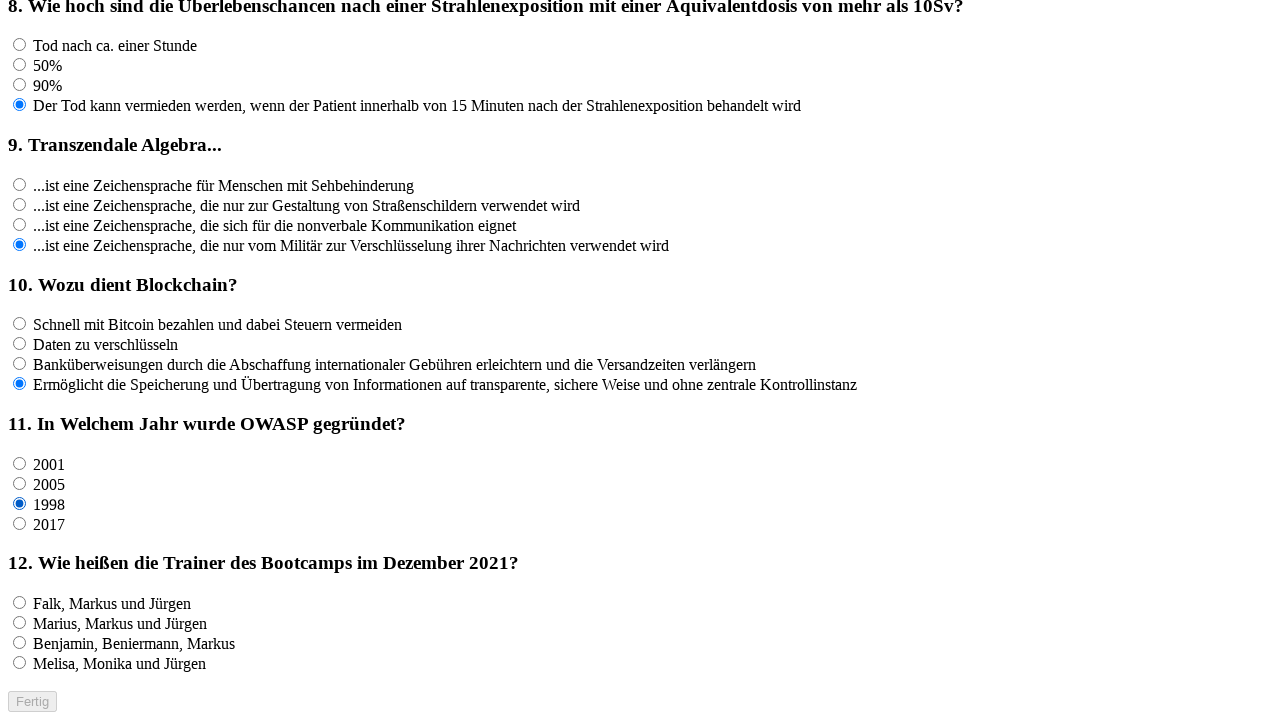

Waited 100ms for UI update
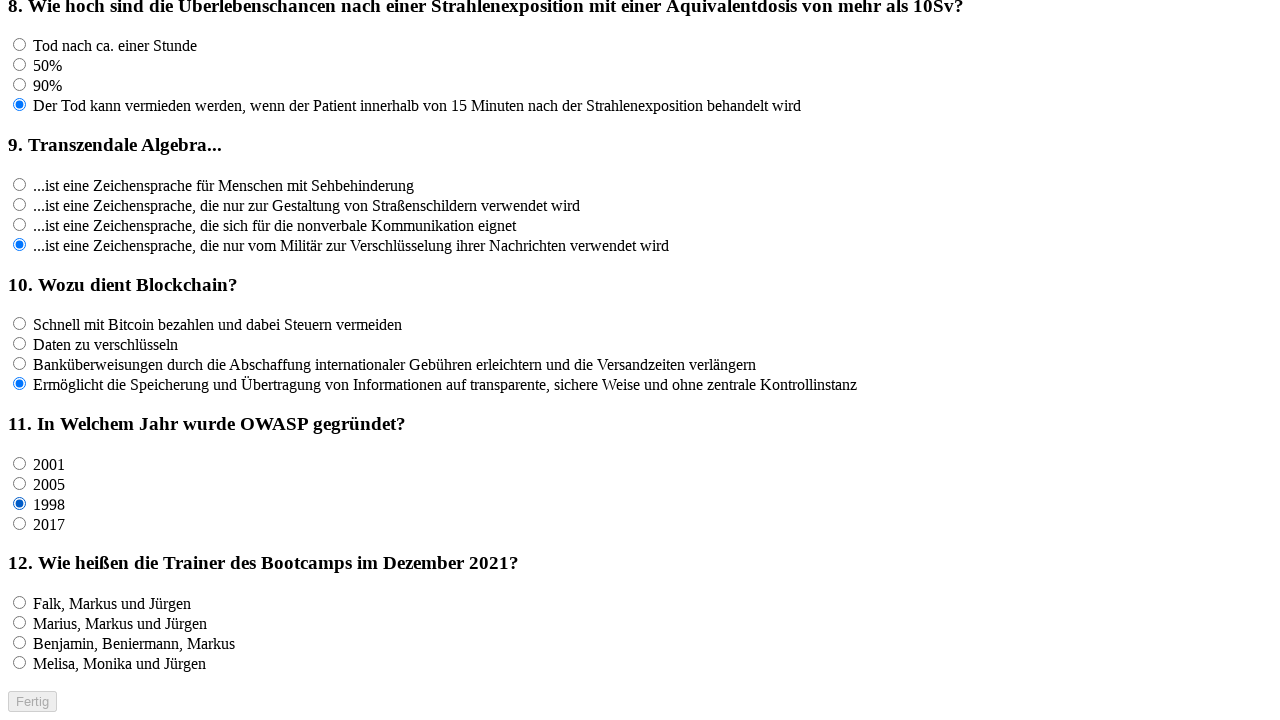

Clicked radio button answer option for question f11 at (20, 523) on input[name='rf11'] >> nth=3
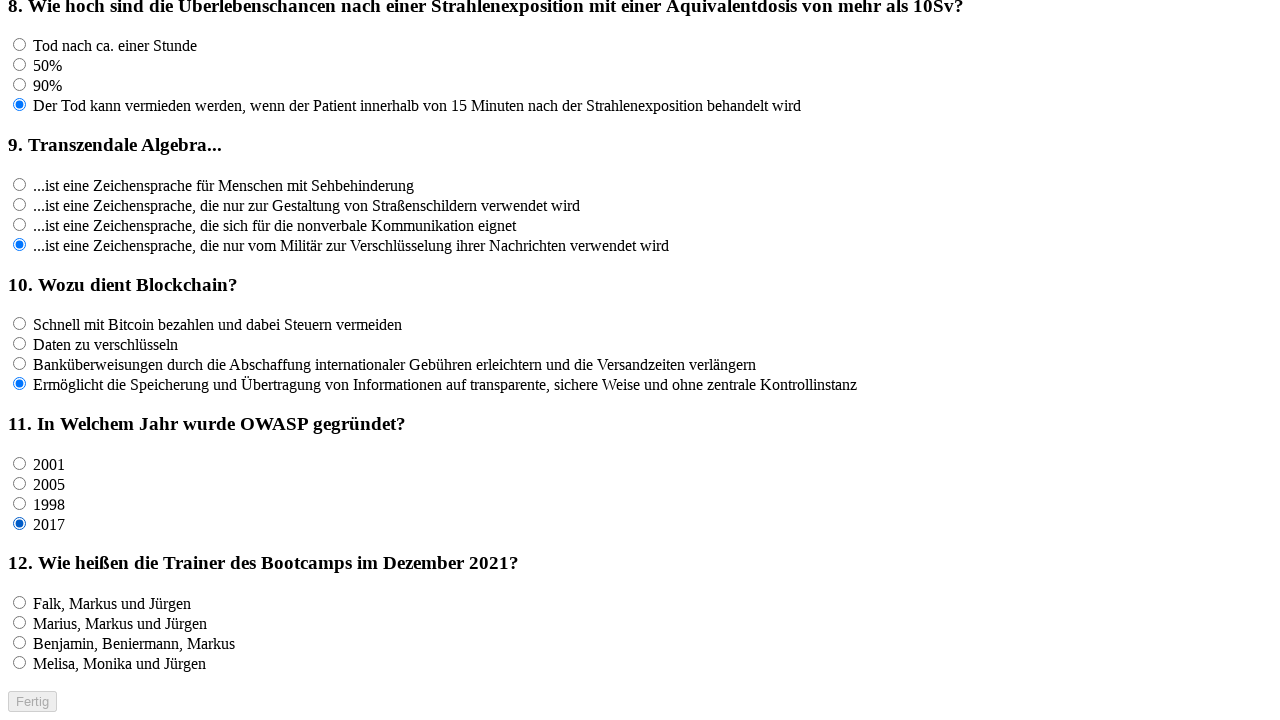

Waited 100ms for UI update
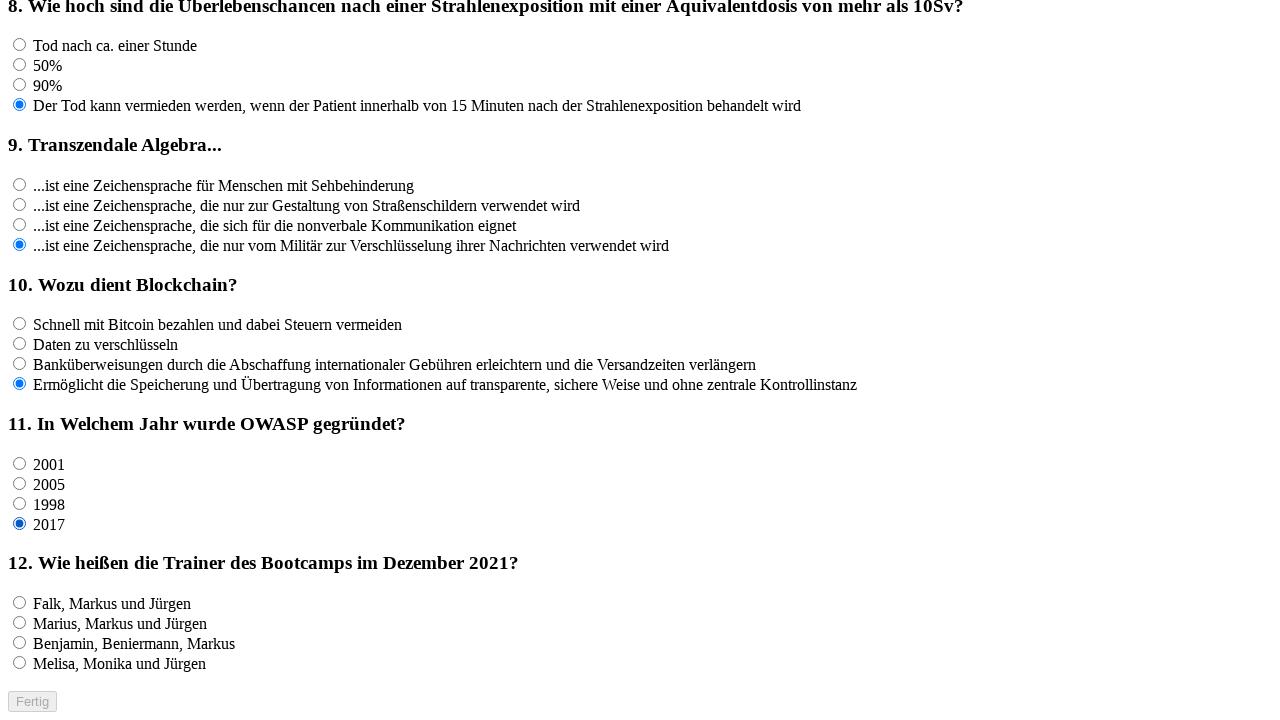

Located 4 radio button options for question f12
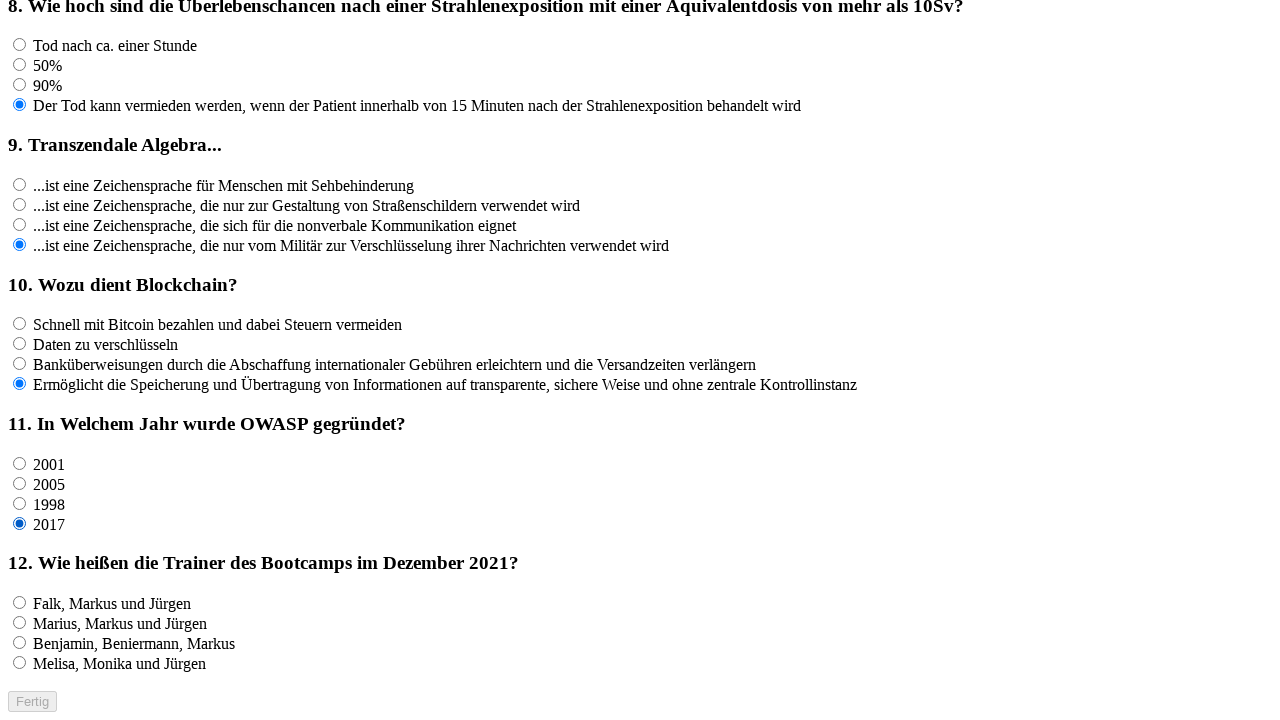

Clicked radio button answer option for question f12 at (20, 603) on input[name='rf12'] >> nth=0
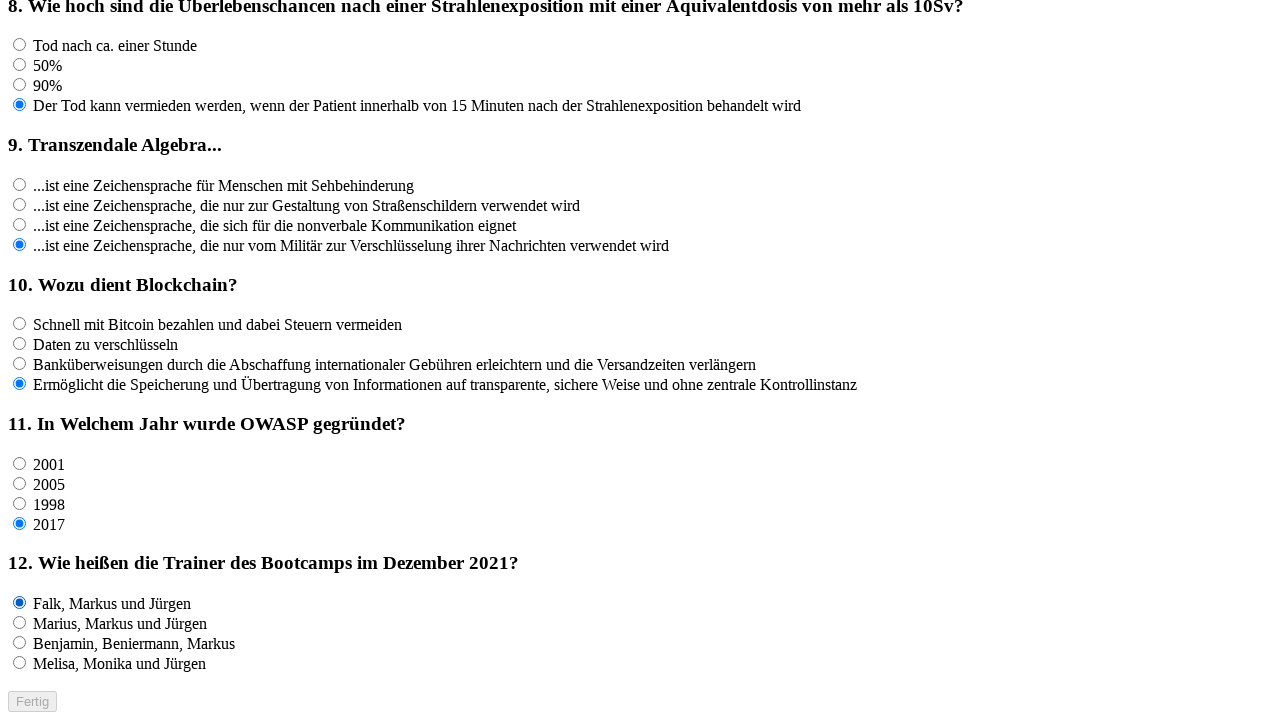

Waited 100ms for UI update
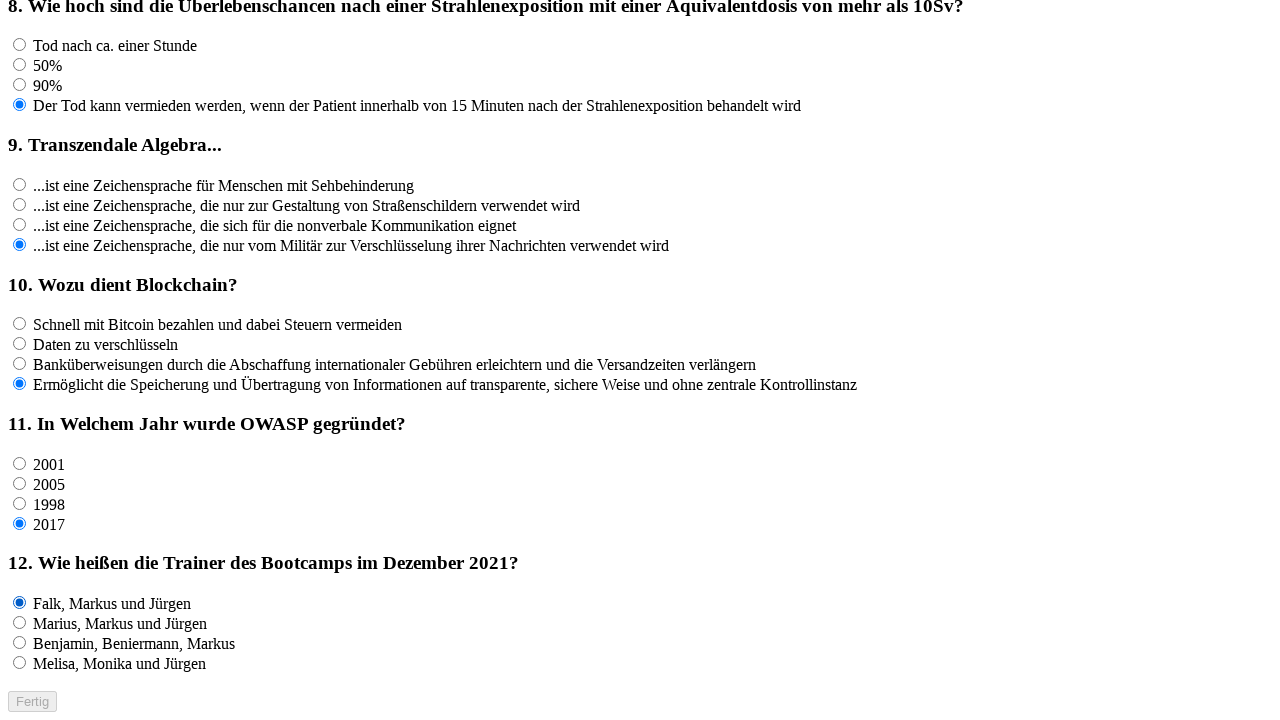

Clicked radio button answer option for question f12 at (20, 623) on input[name='rf12'] >> nth=1
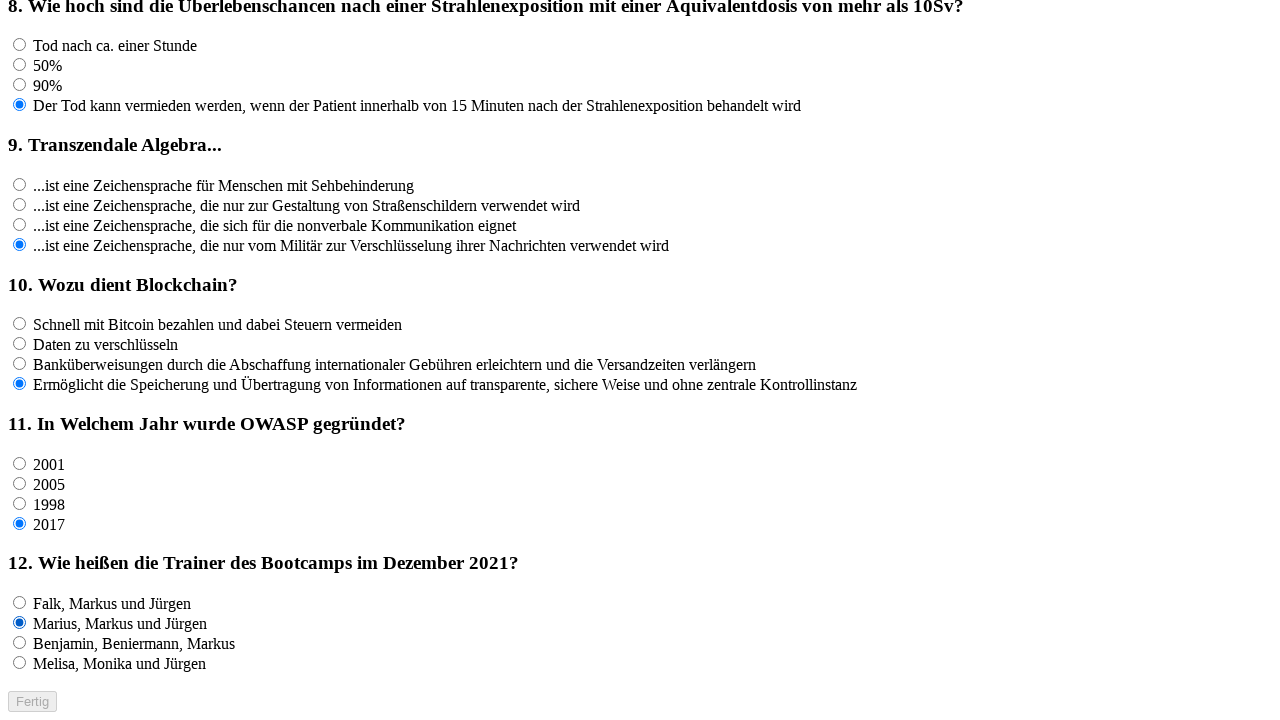

Waited 100ms for UI update
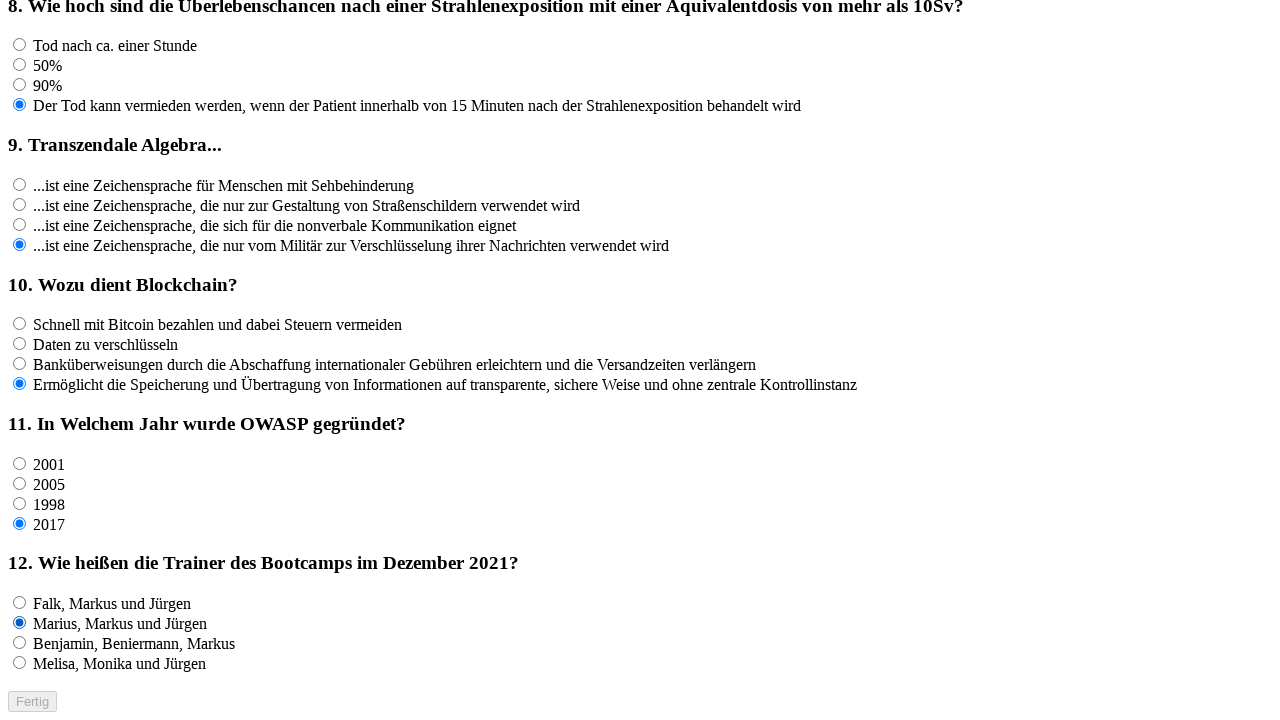

Clicked radio button answer option for question f12 at (20, 643) on input[name='rf12'] >> nth=2
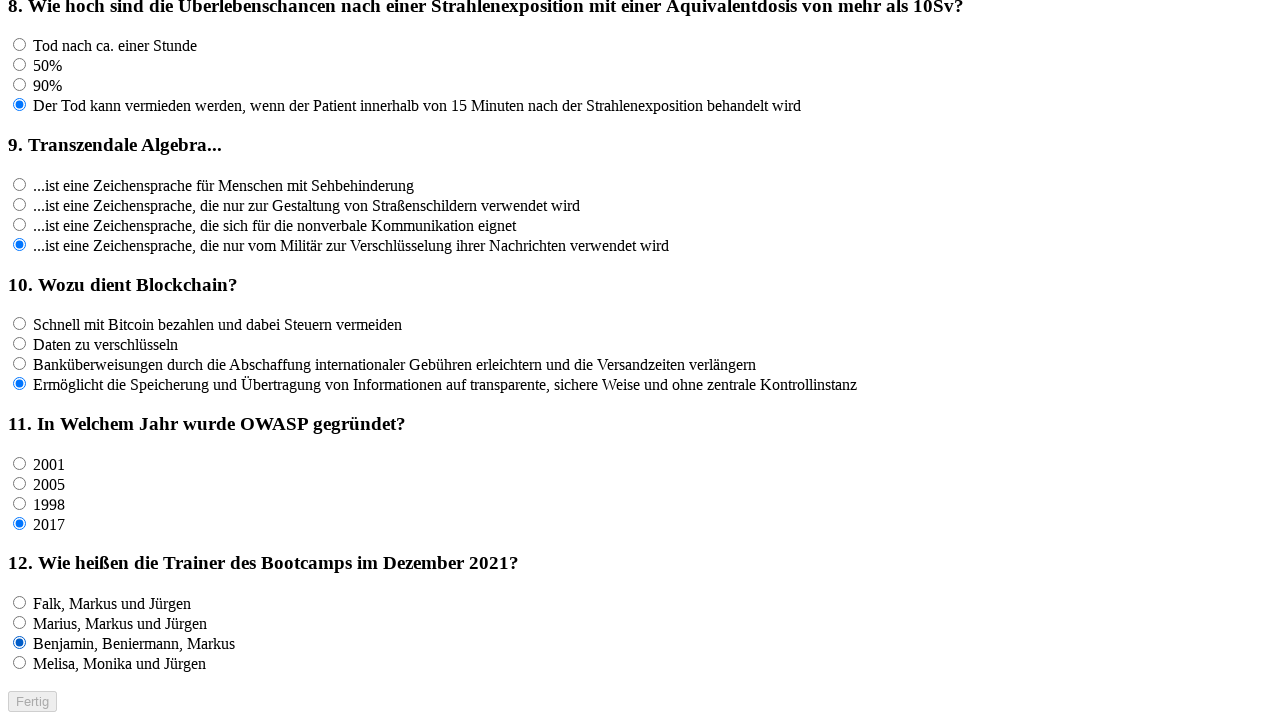

Waited 100ms for UI update
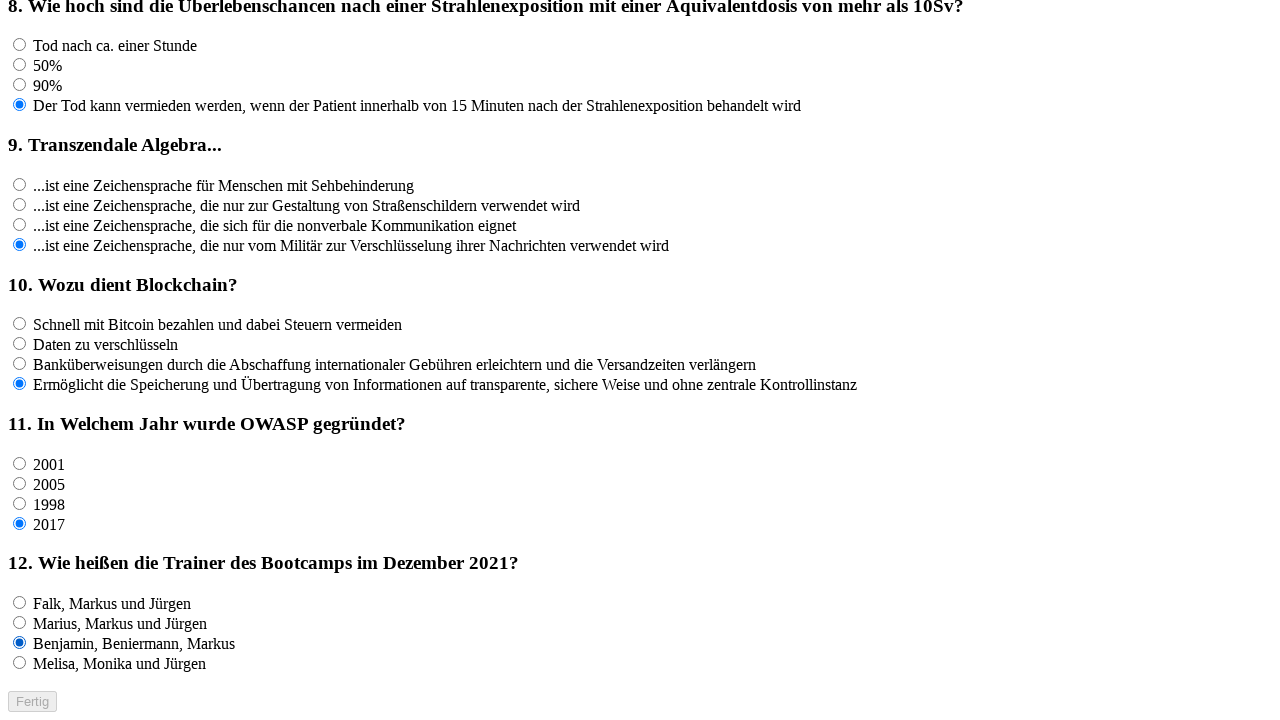

Clicked radio button answer option for question f12 at (20, 663) on input[name='rf12'] >> nth=3
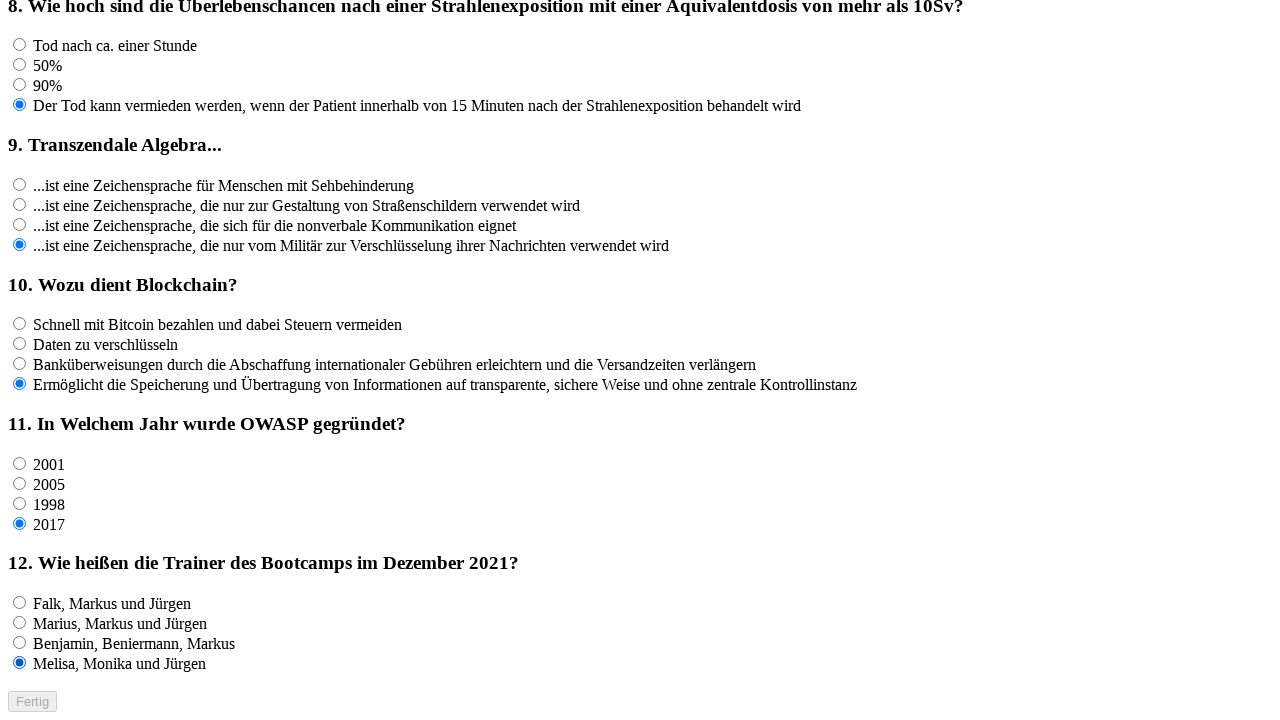

Waited 100ms for UI update
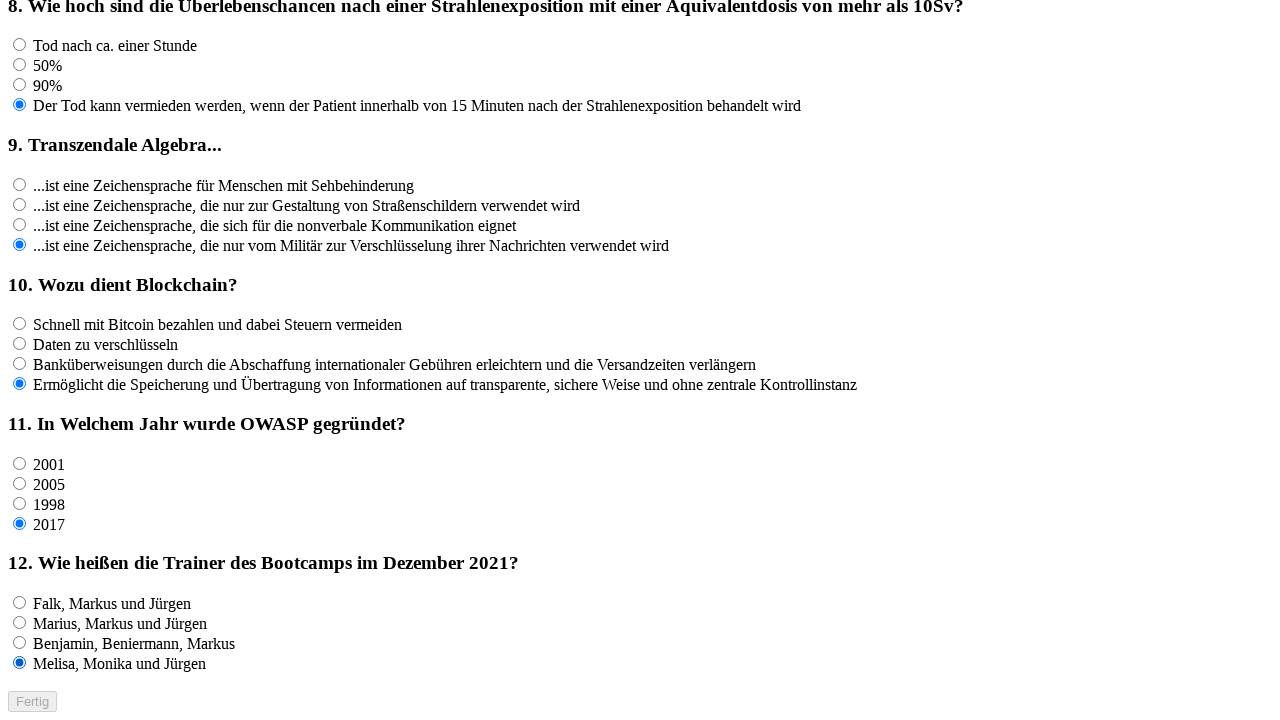

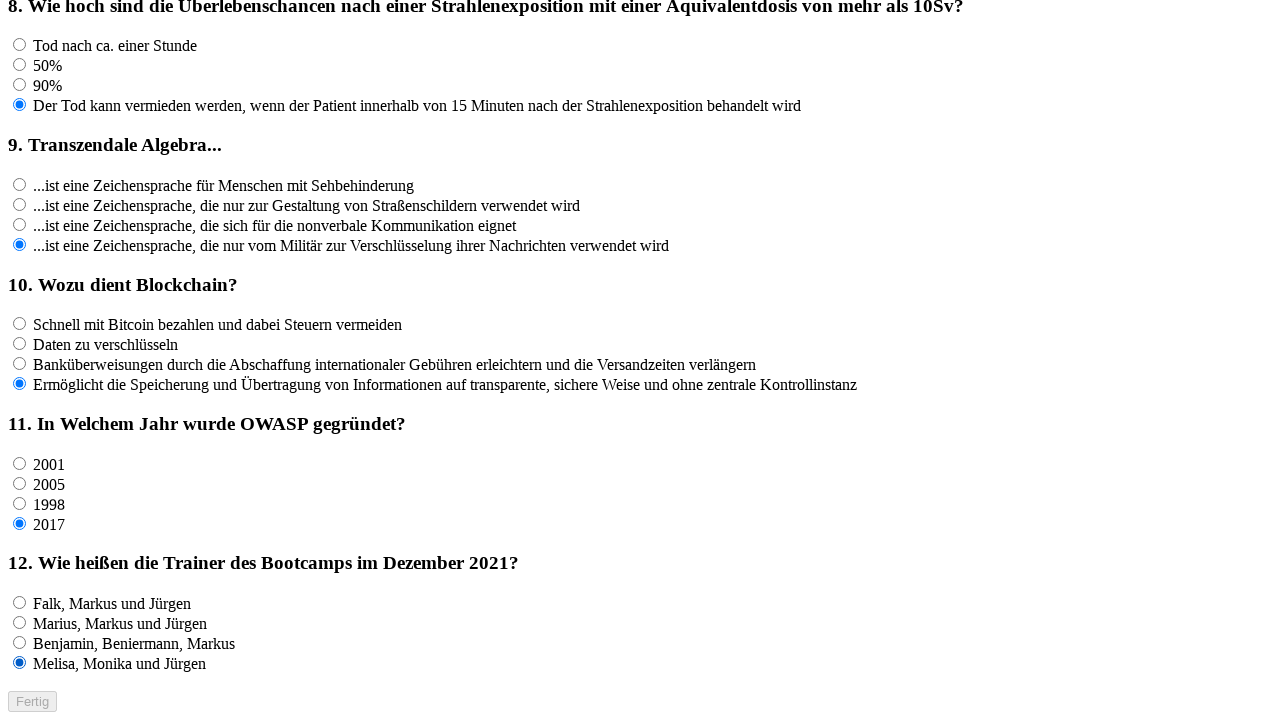